Fills out a form with many input fields by entering text into each field and then submitting the form

Starting URL: https://suninjuly.github.io/huge_form.html

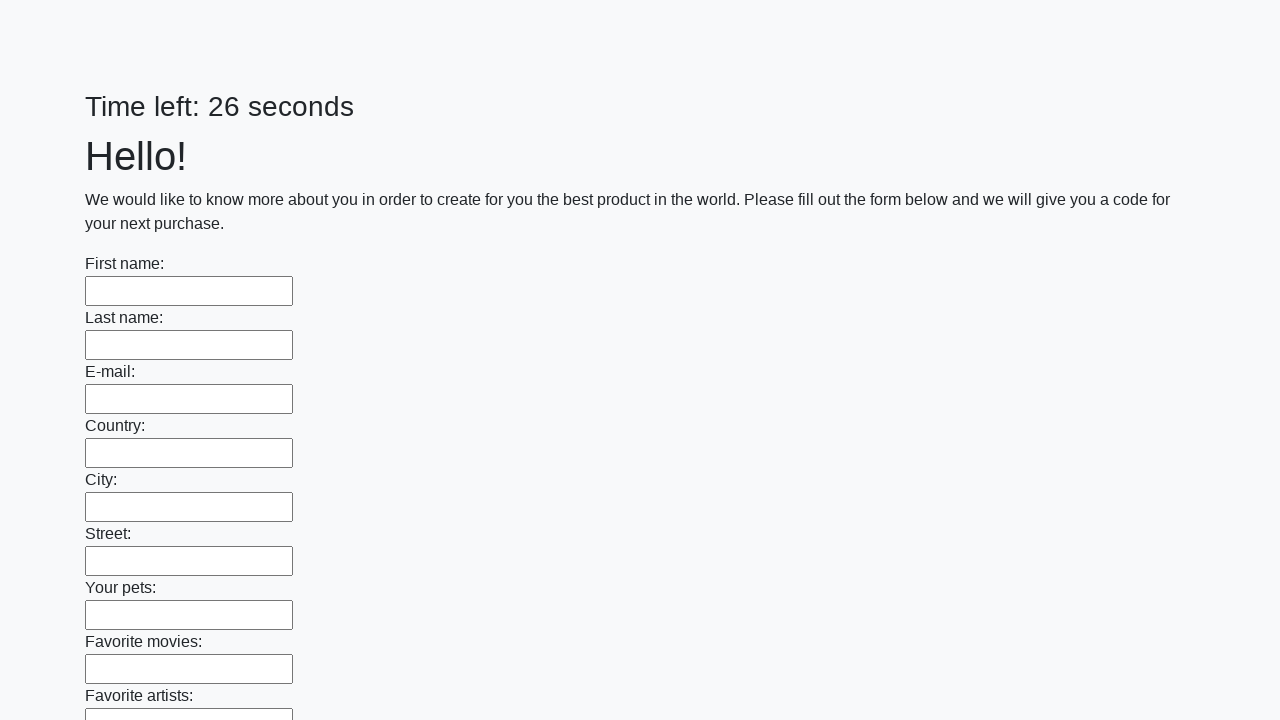

Located all input elements on the page
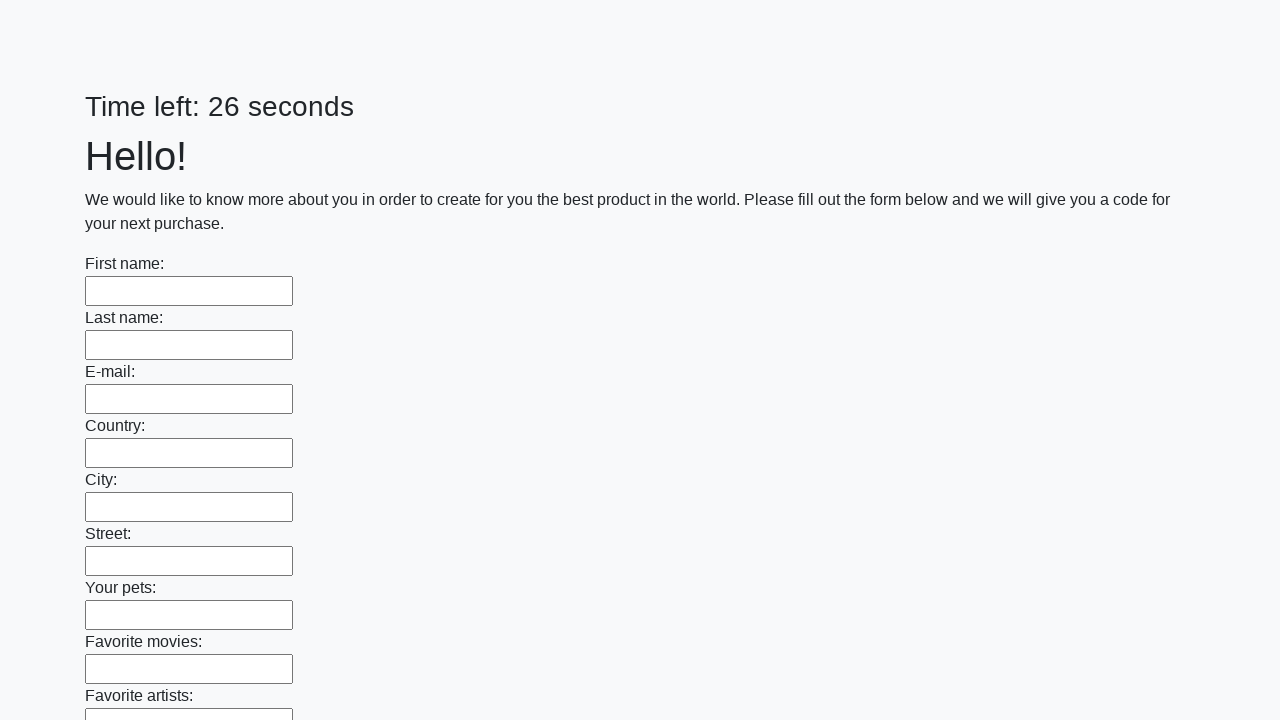

Filled input field with text on input >> nth=0
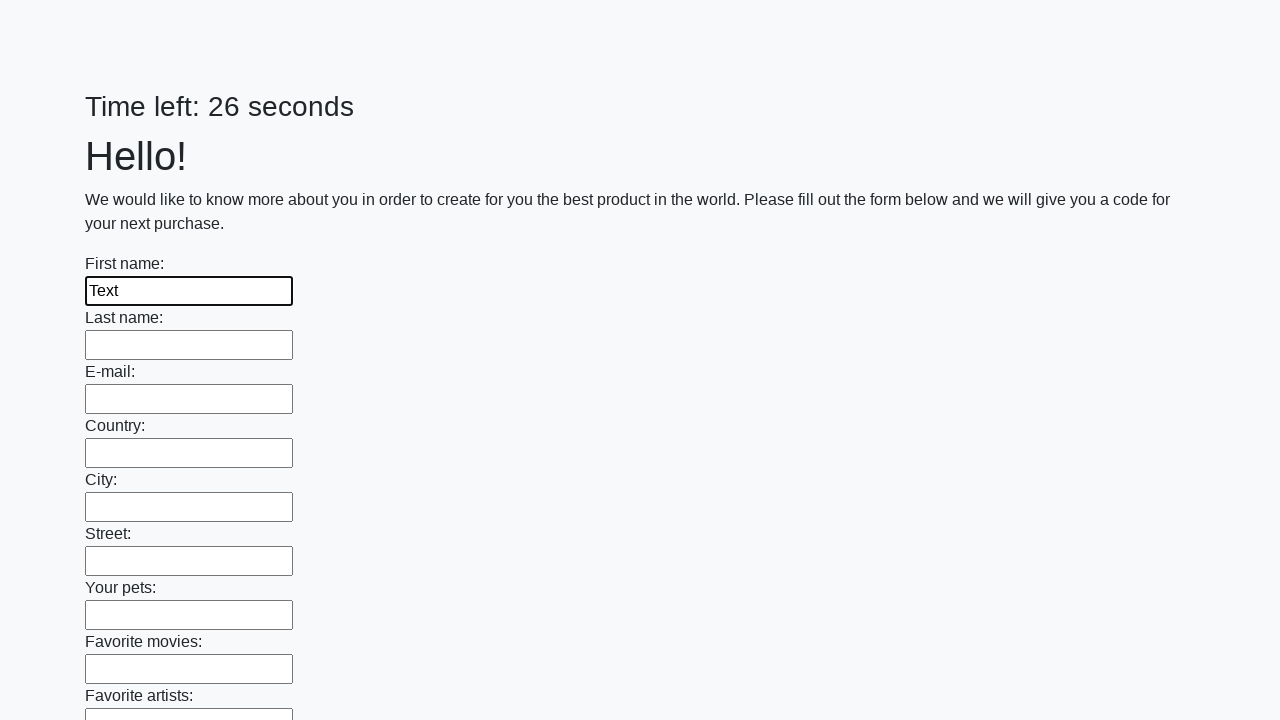

Filled input field with text on input >> nth=1
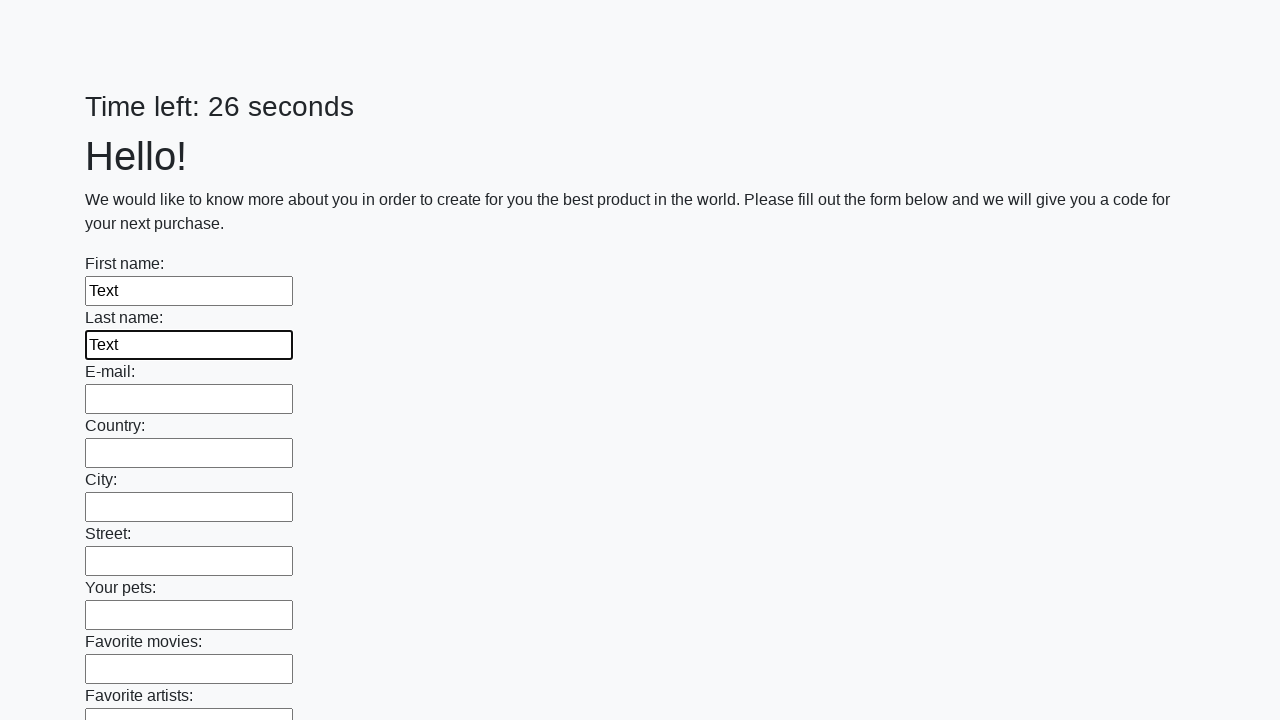

Filled input field with text on input >> nth=2
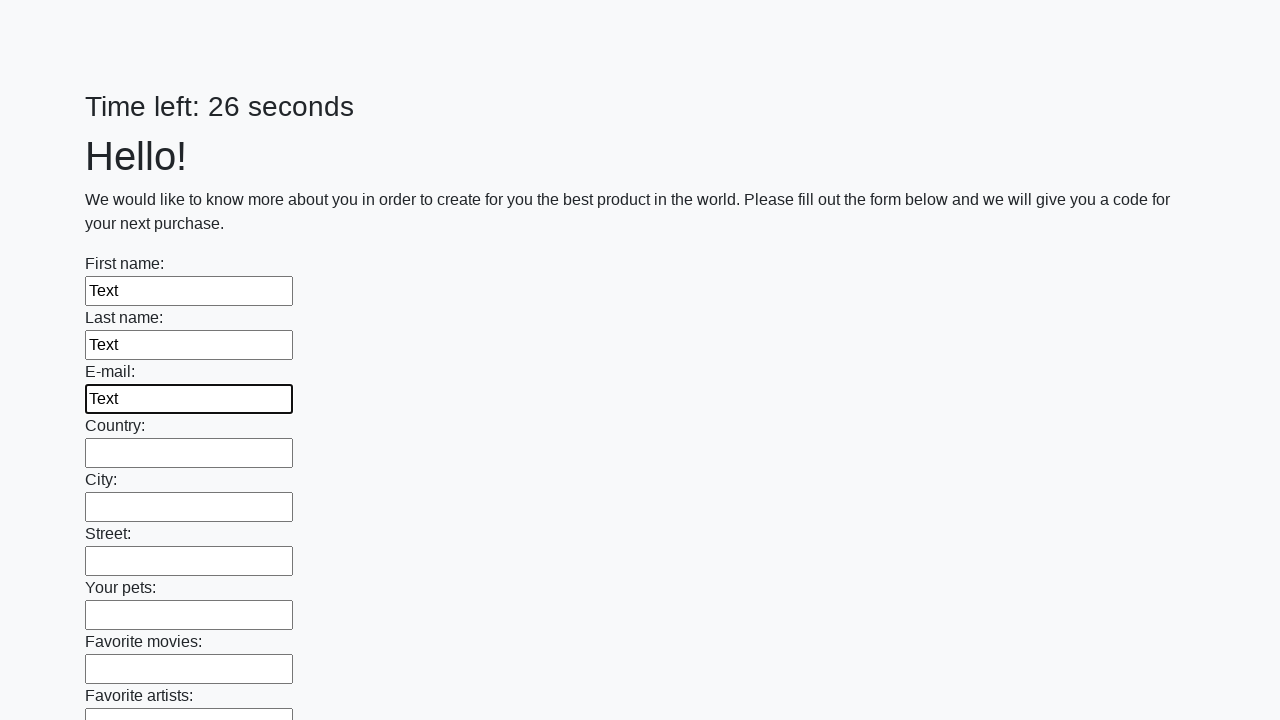

Filled input field with text on input >> nth=3
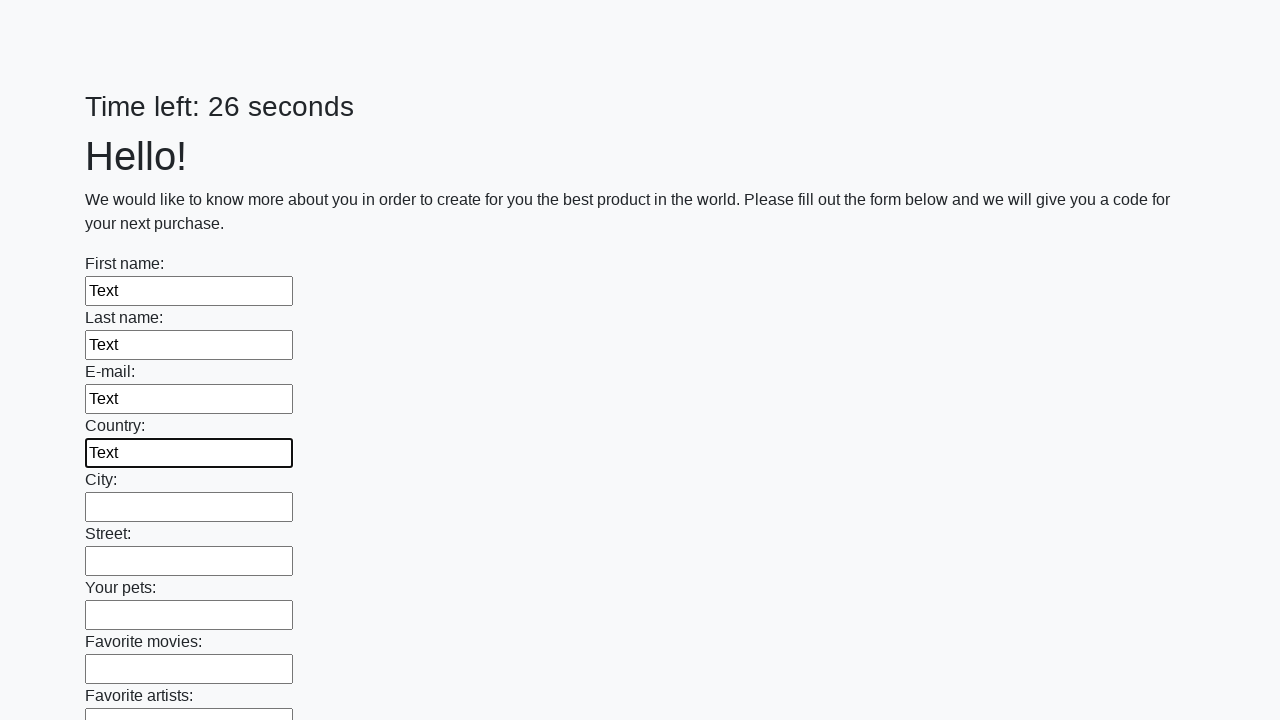

Filled input field with text on input >> nth=4
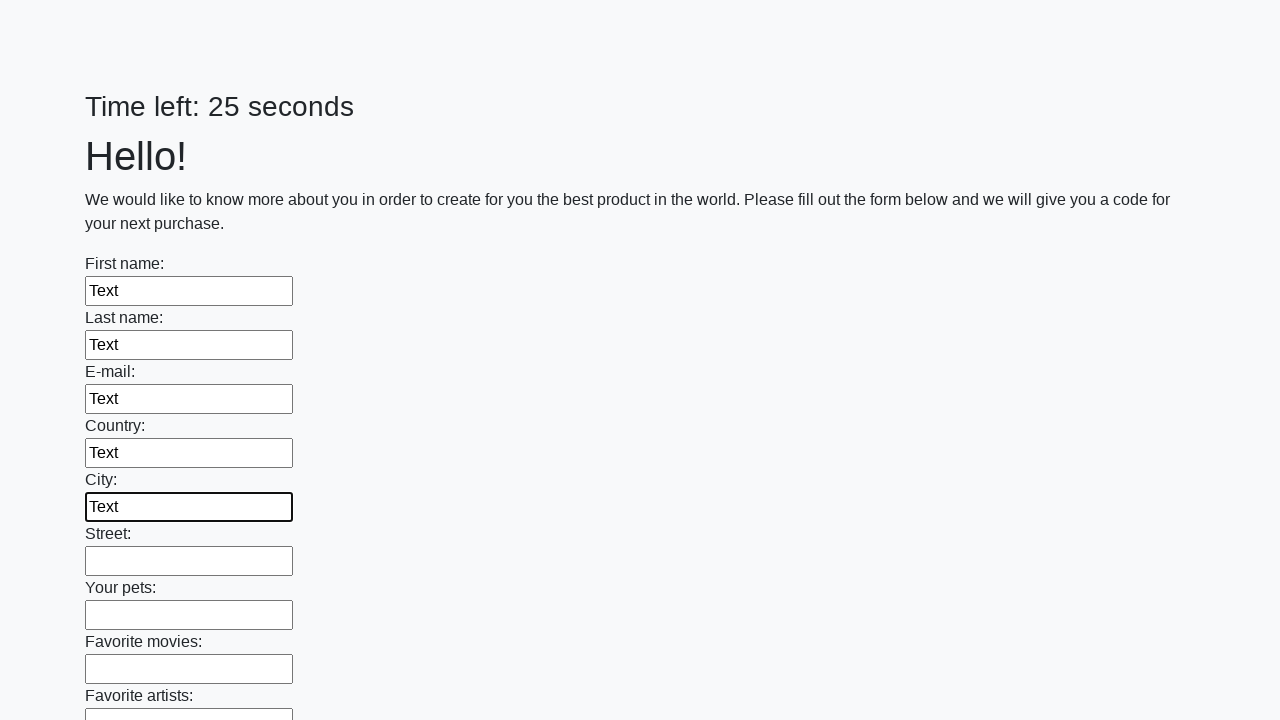

Filled input field with text on input >> nth=5
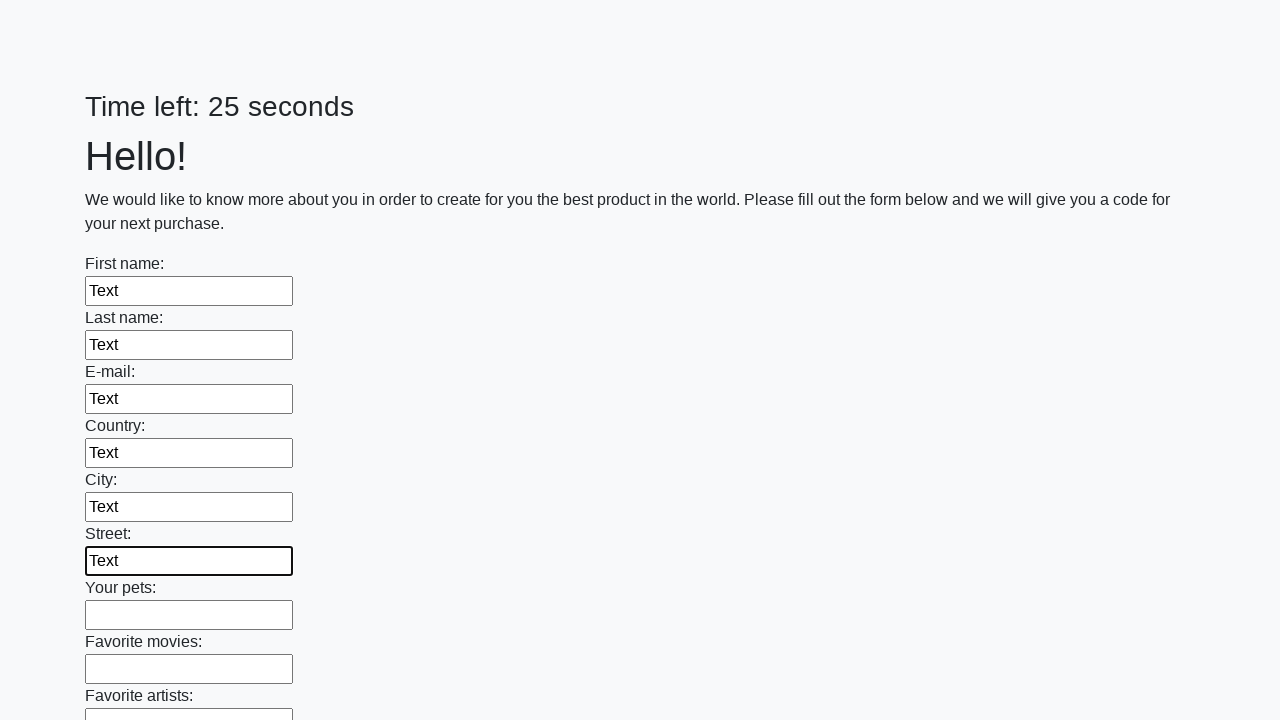

Filled input field with text on input >> nth=6
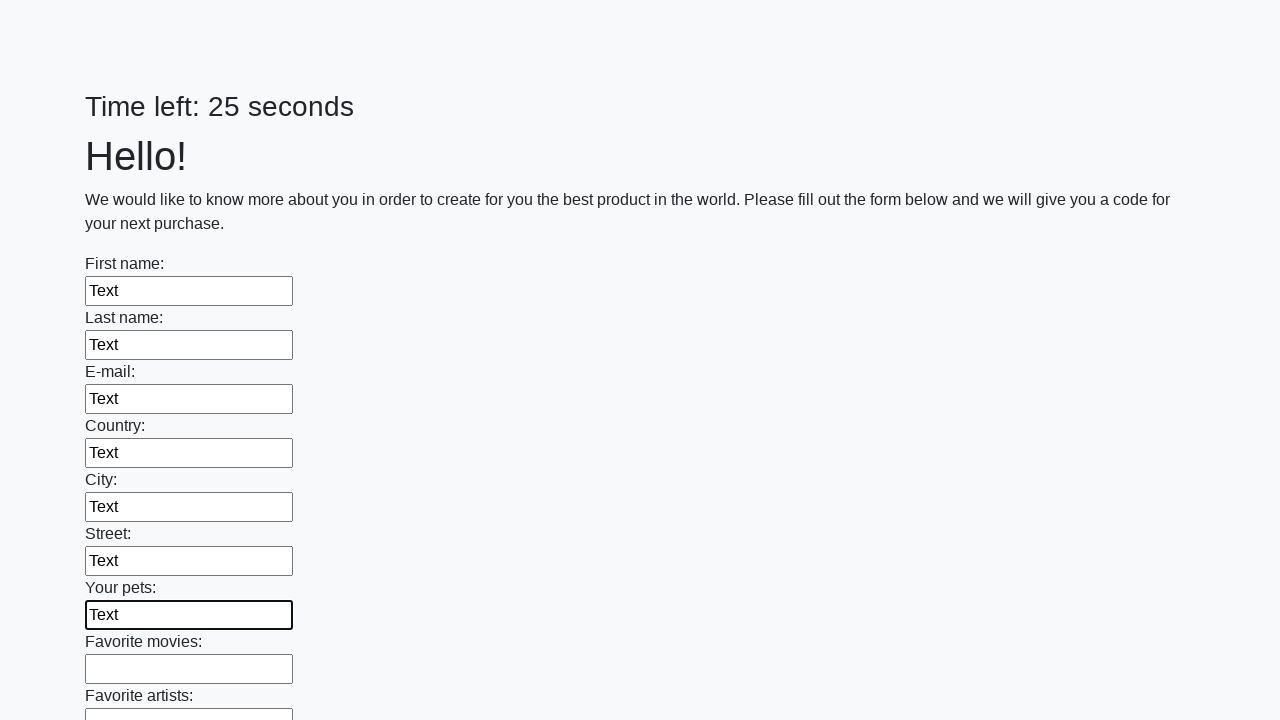

Filled input field with text on input >> nth=7
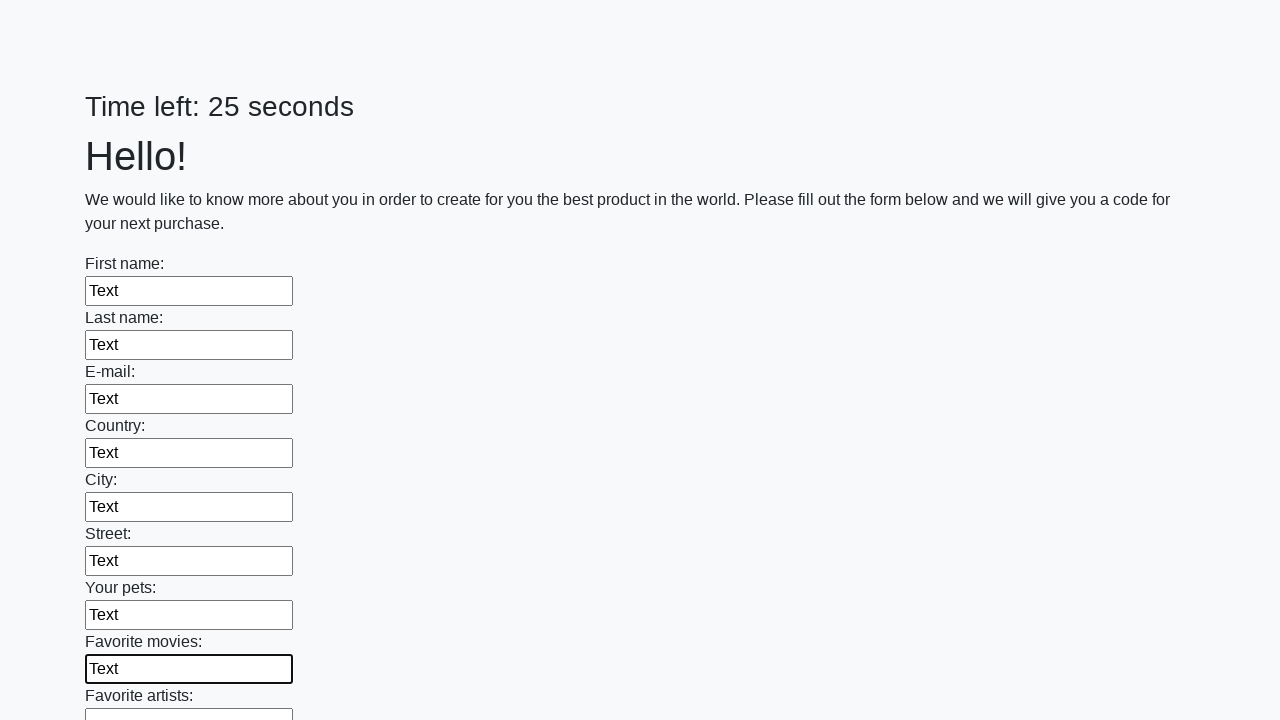

Filled input field with text on input >> nth=8
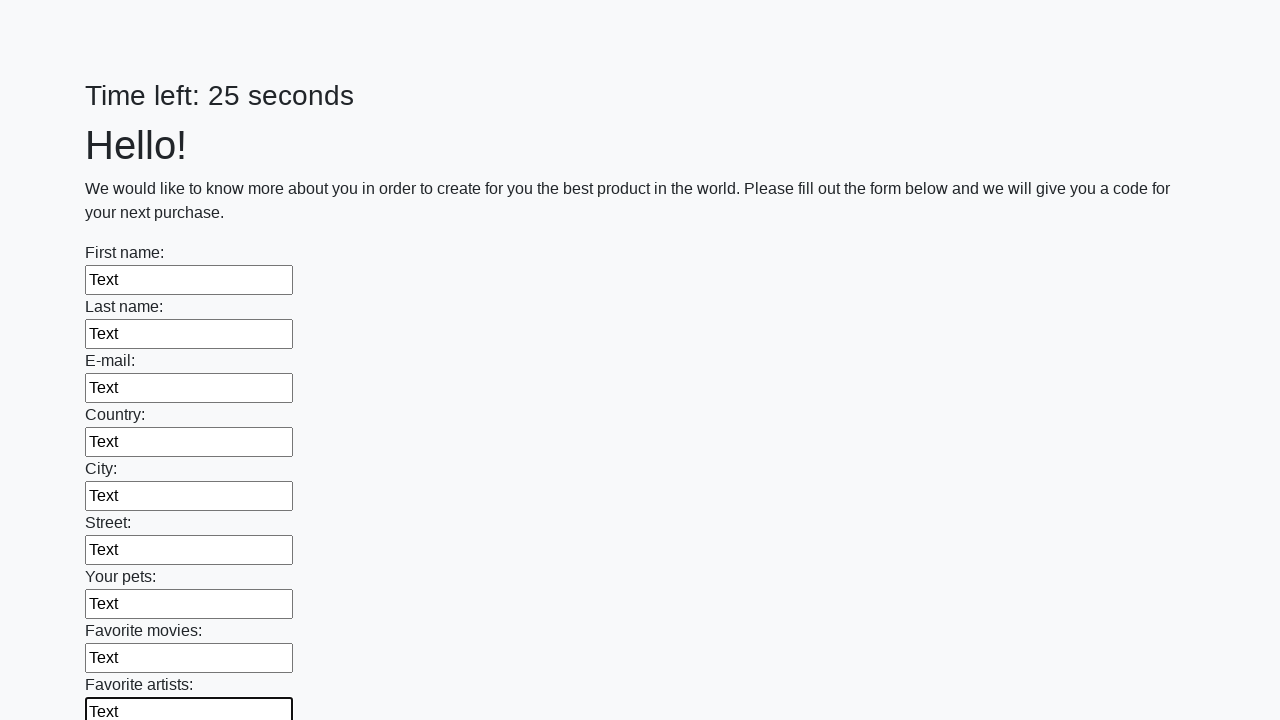

Filled input field with text on input >> nth=9
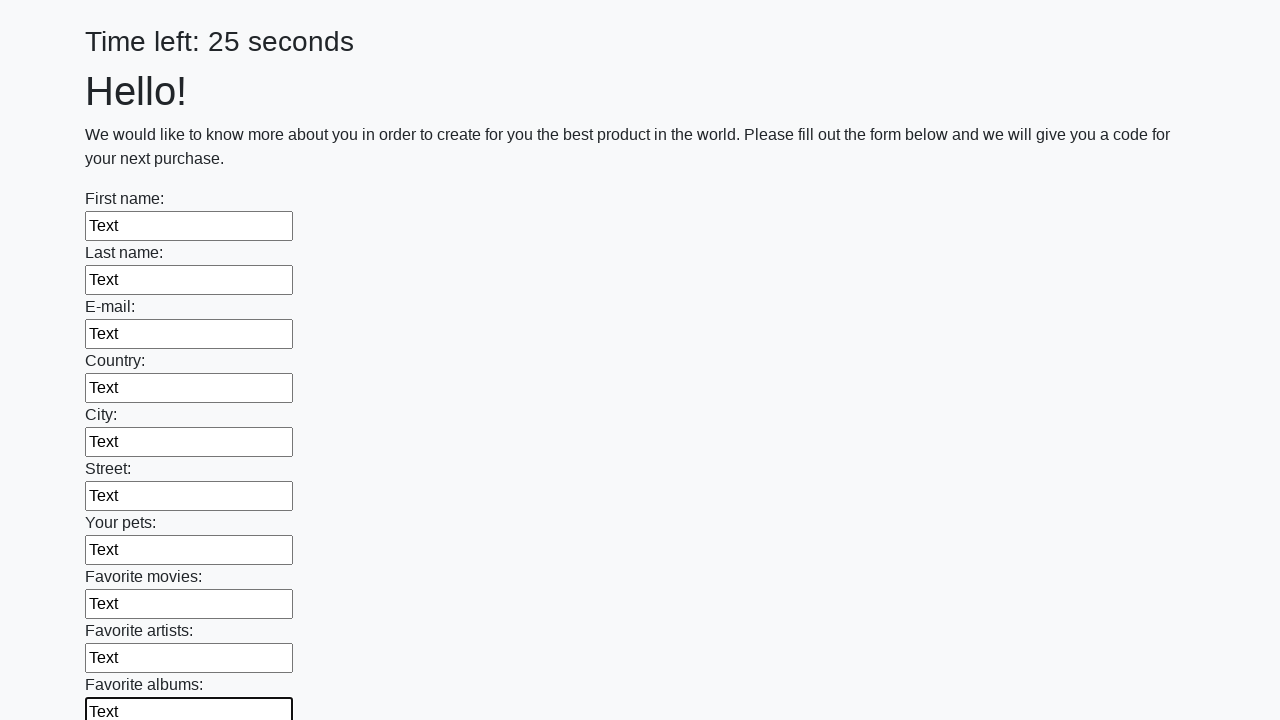

Filled input field with text on input >> nth=10
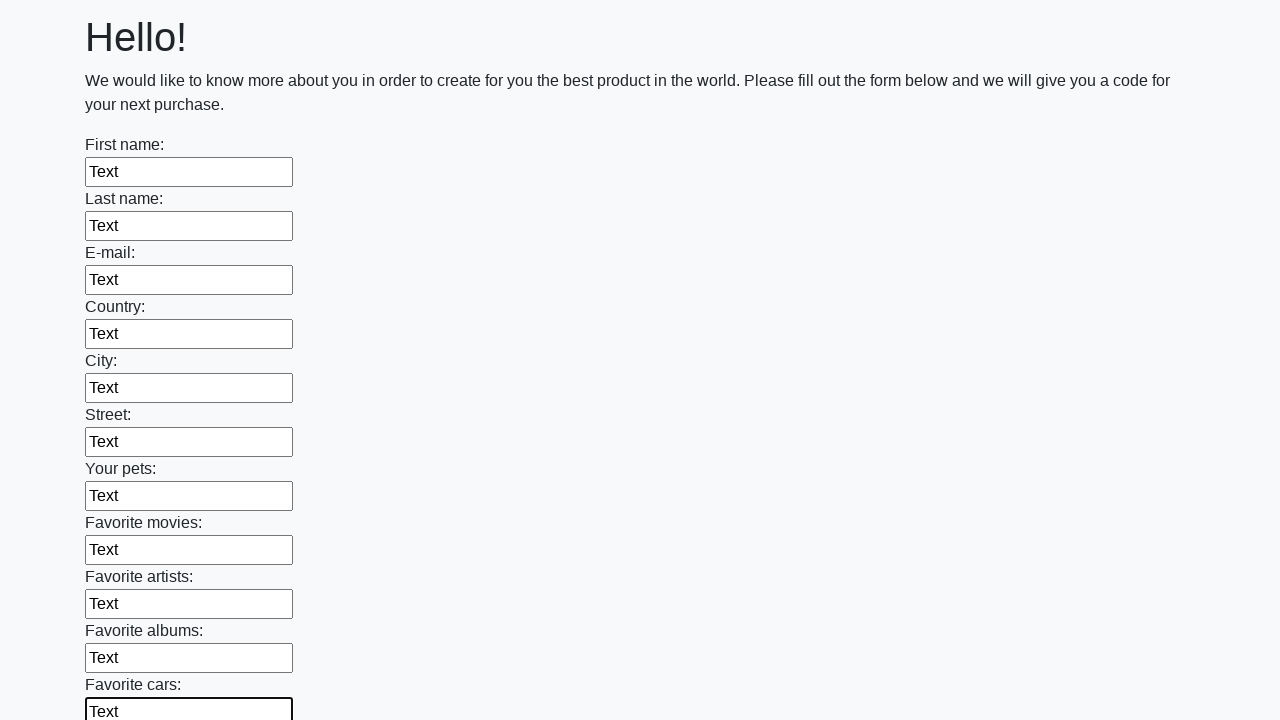

Filled input field with text on input >> nth=11
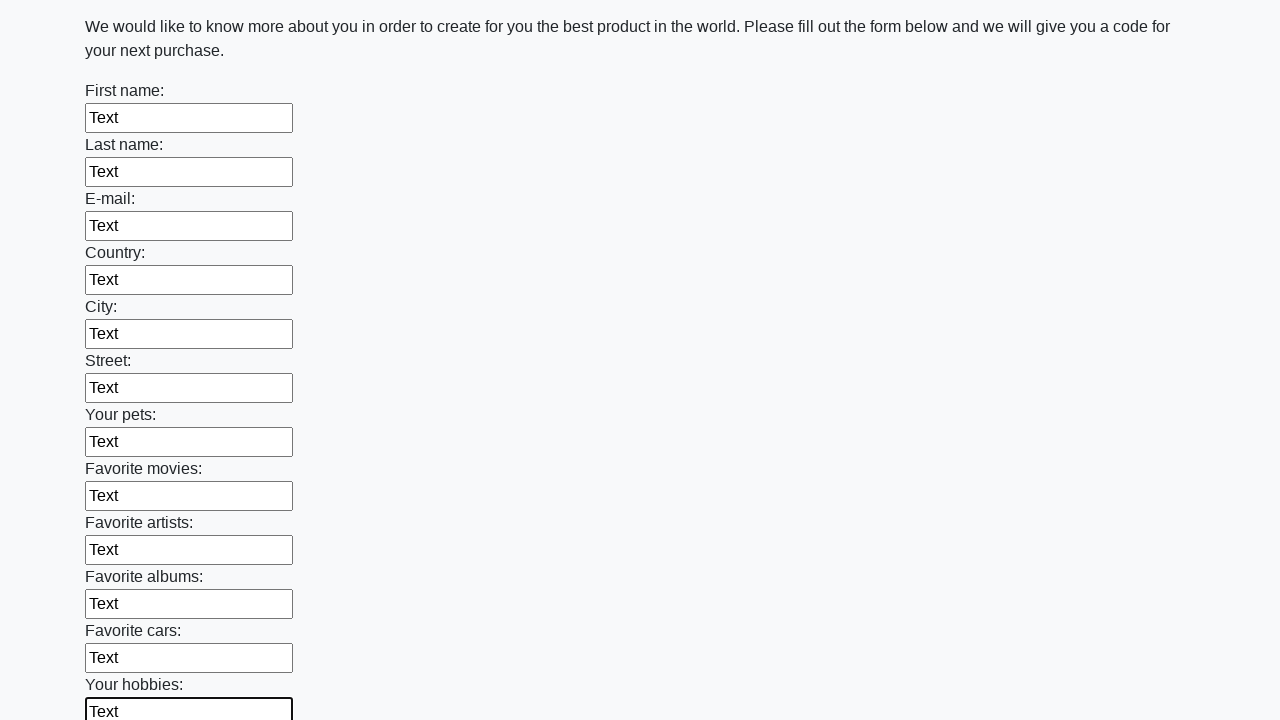

Filled input field with text on input >> nth=12
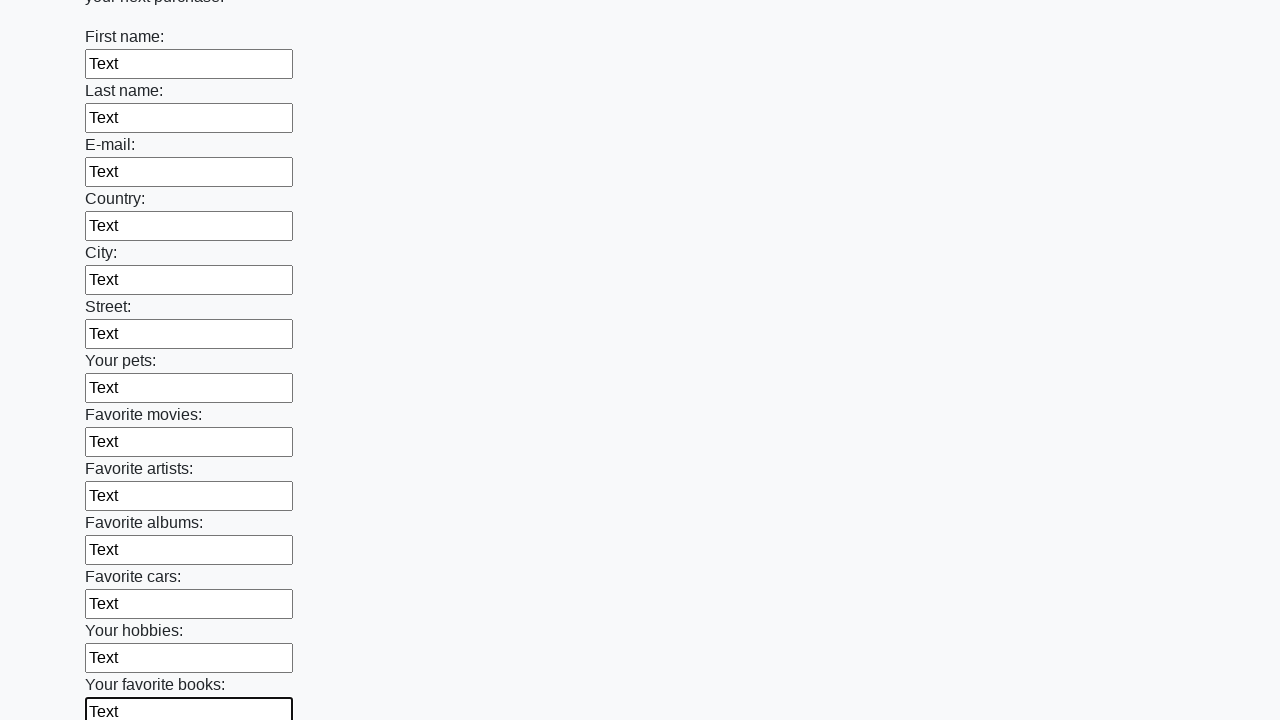

Filled input field with text on input >> nth=13
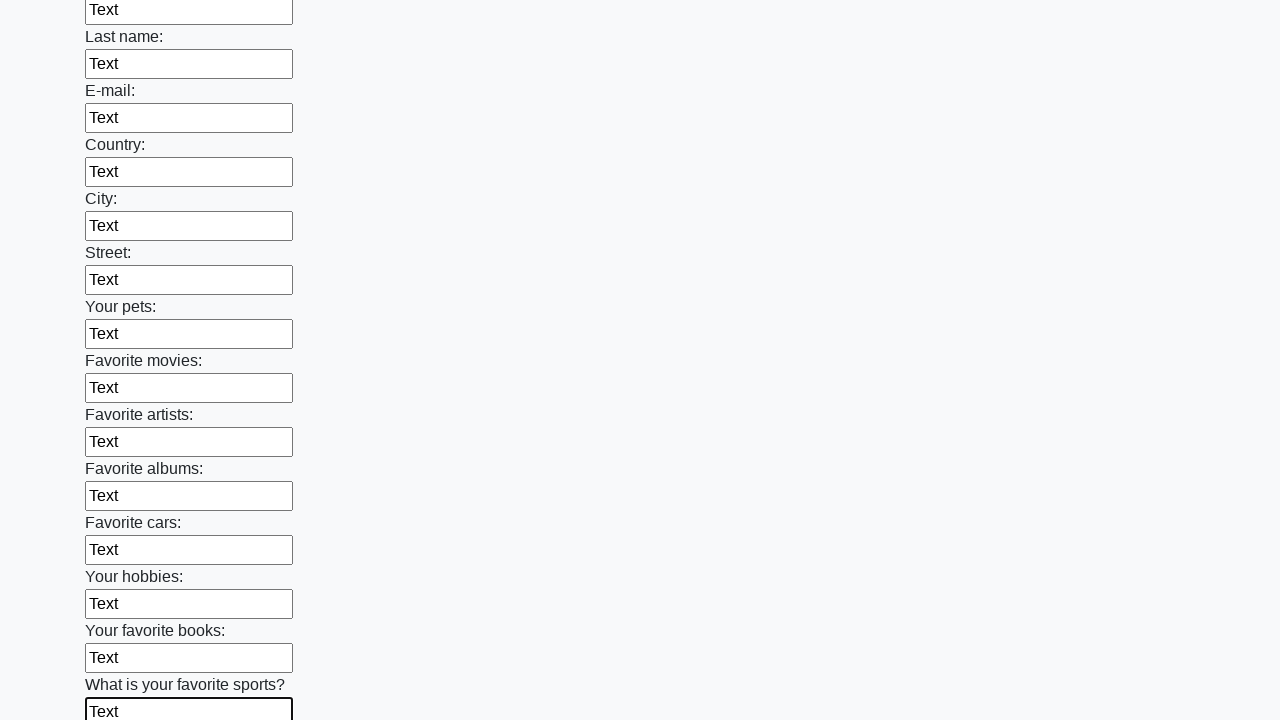

Filled input field with text on input >> nth=14
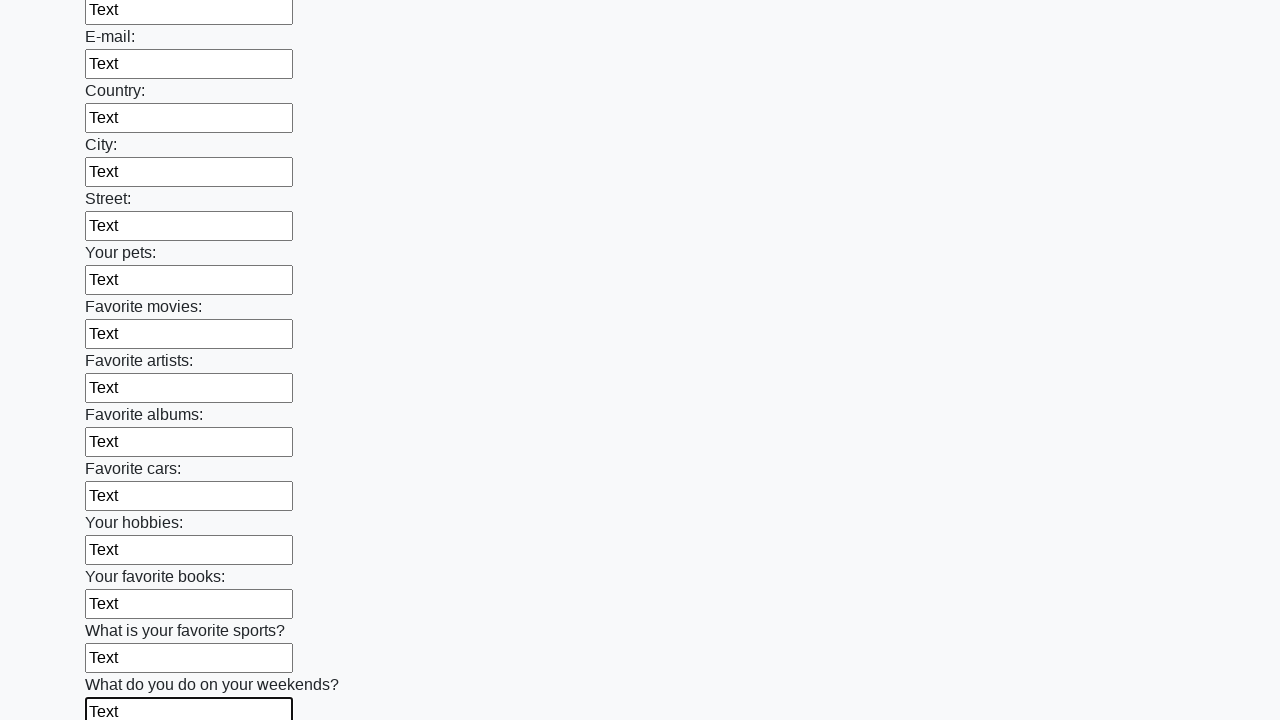

Filled input field with text on input >> nth=15
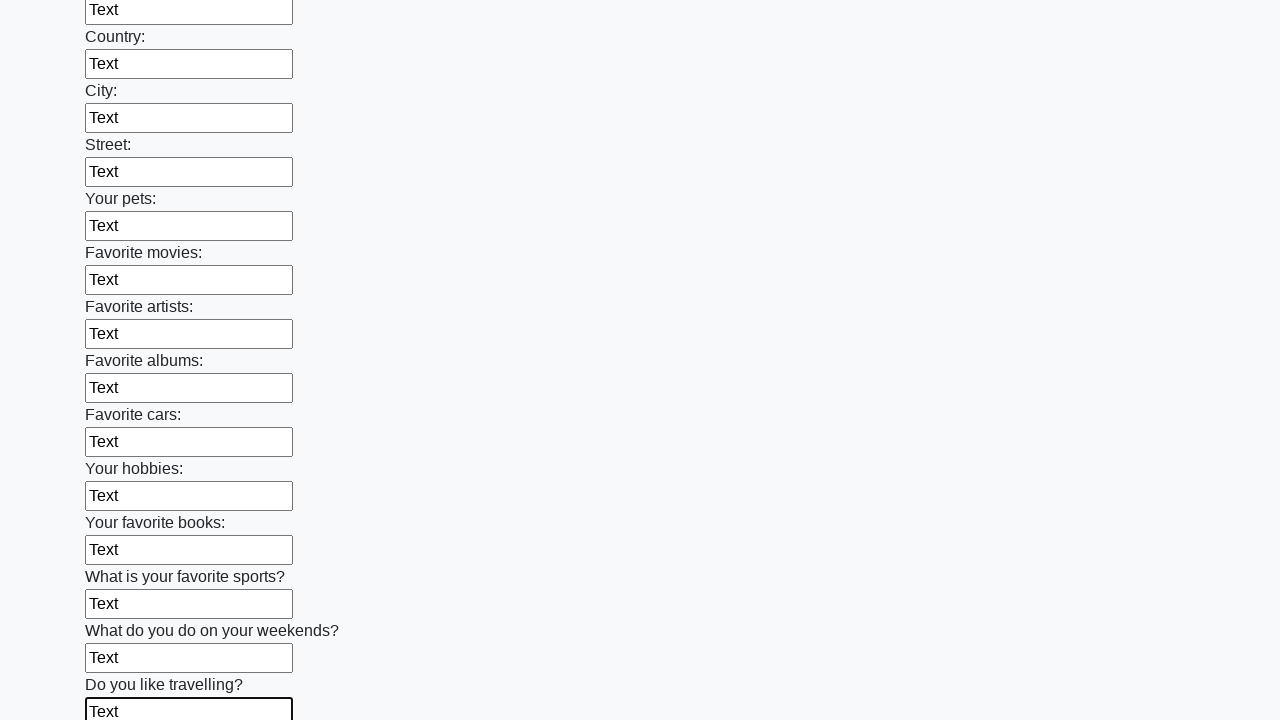

Filled input field with text on input >> nth=16
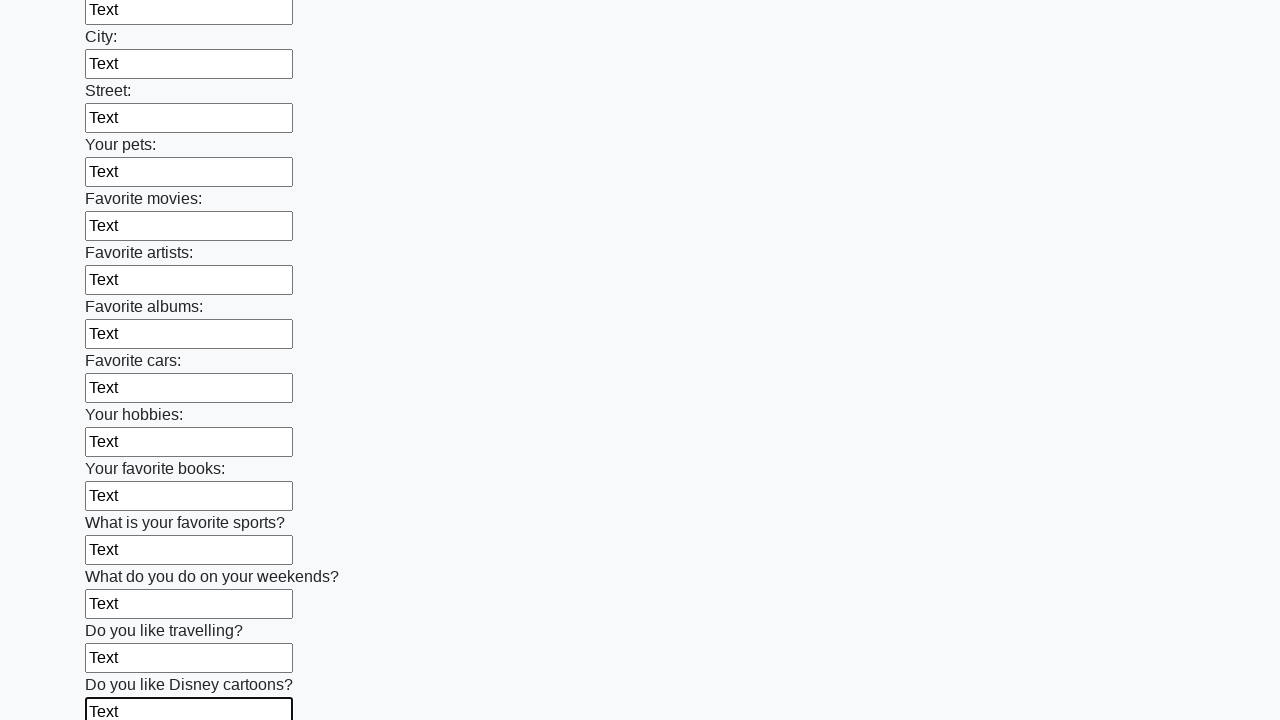

Filled input field with text on input >> nth=17
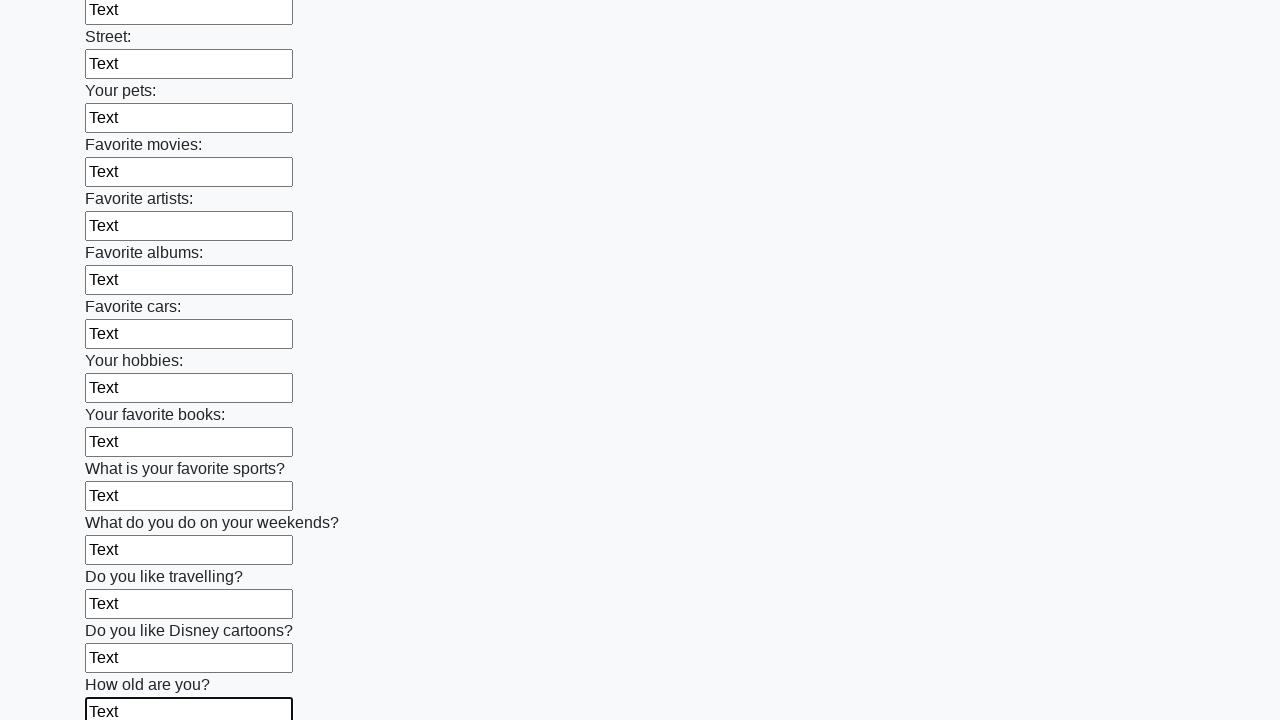

Filled input field with text on input >> nth=18
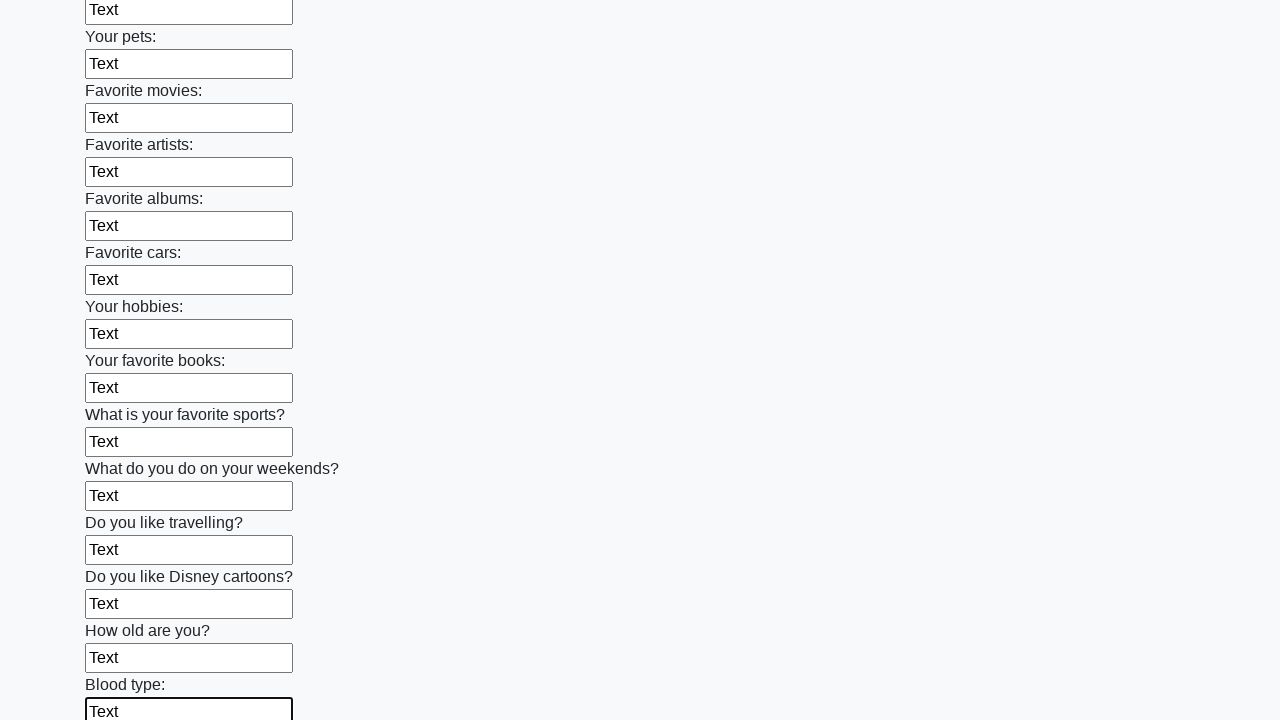

Filled input field with text on input >> nth=19
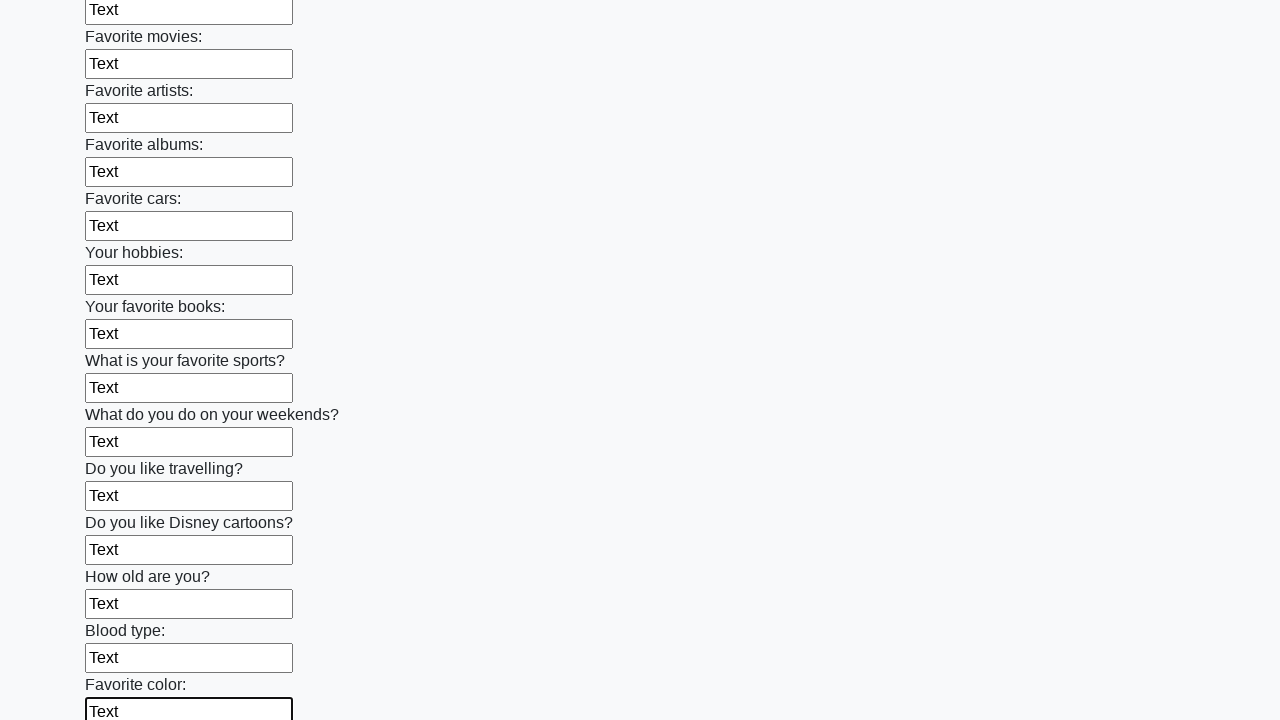

Filled input field with text on input >> nth=20
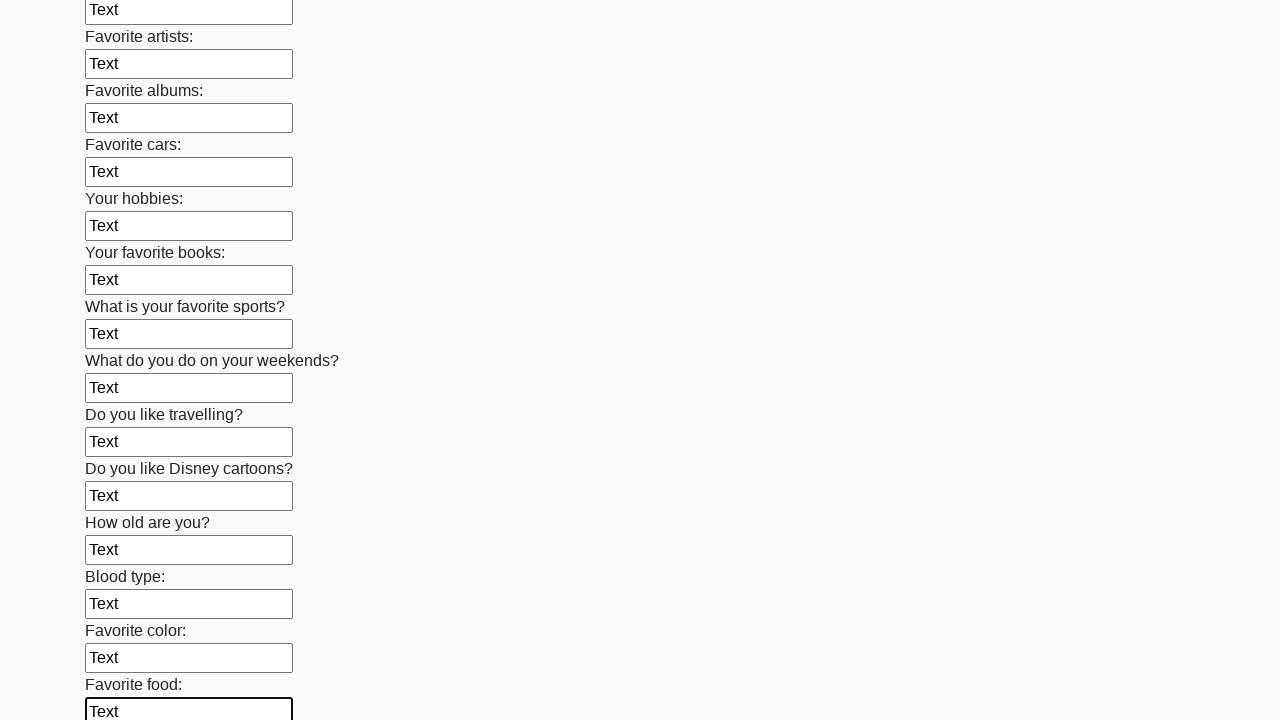

Filled input field with text on input >> nth=21
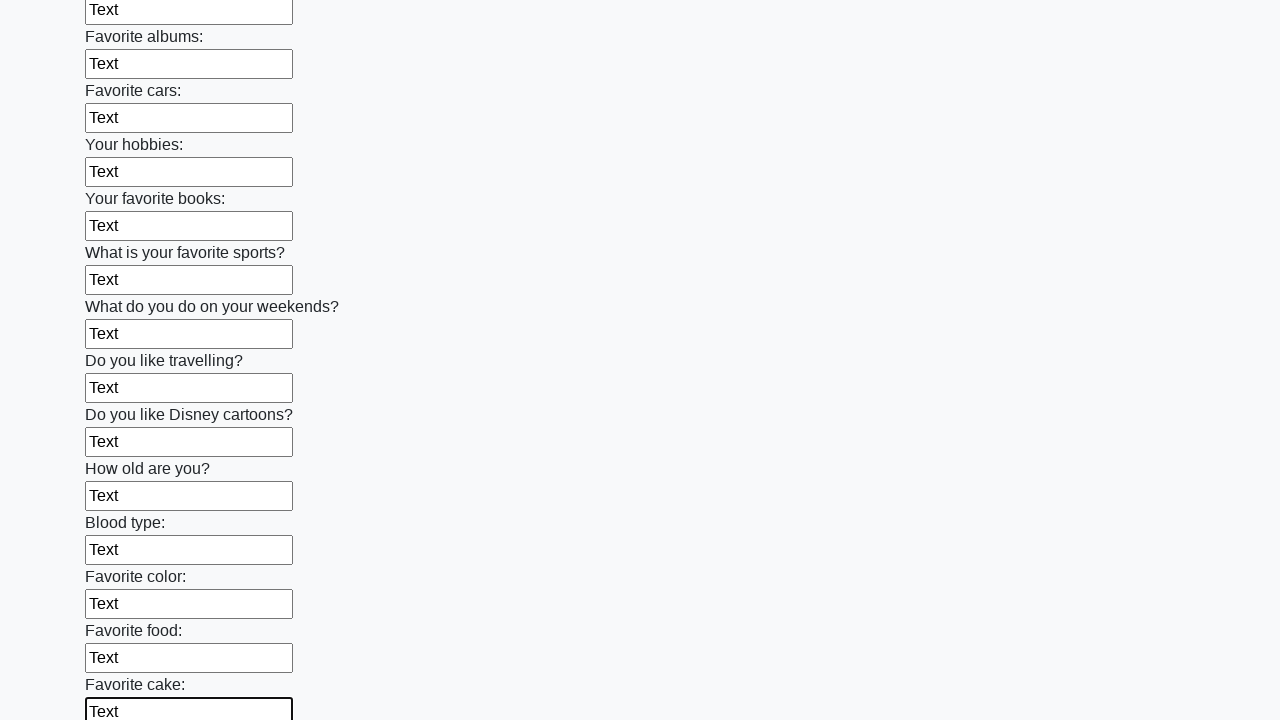

Filled input field with text on input >> nth=22
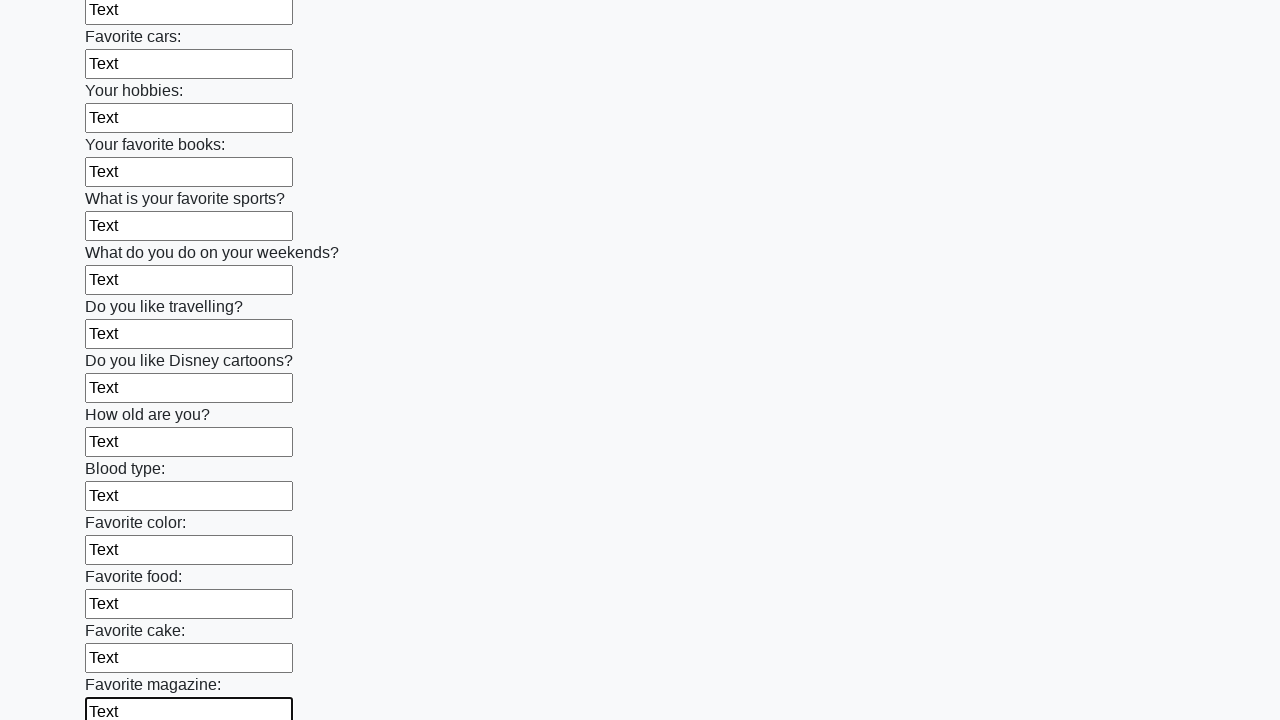

Filled input field with text on input >> nth=23
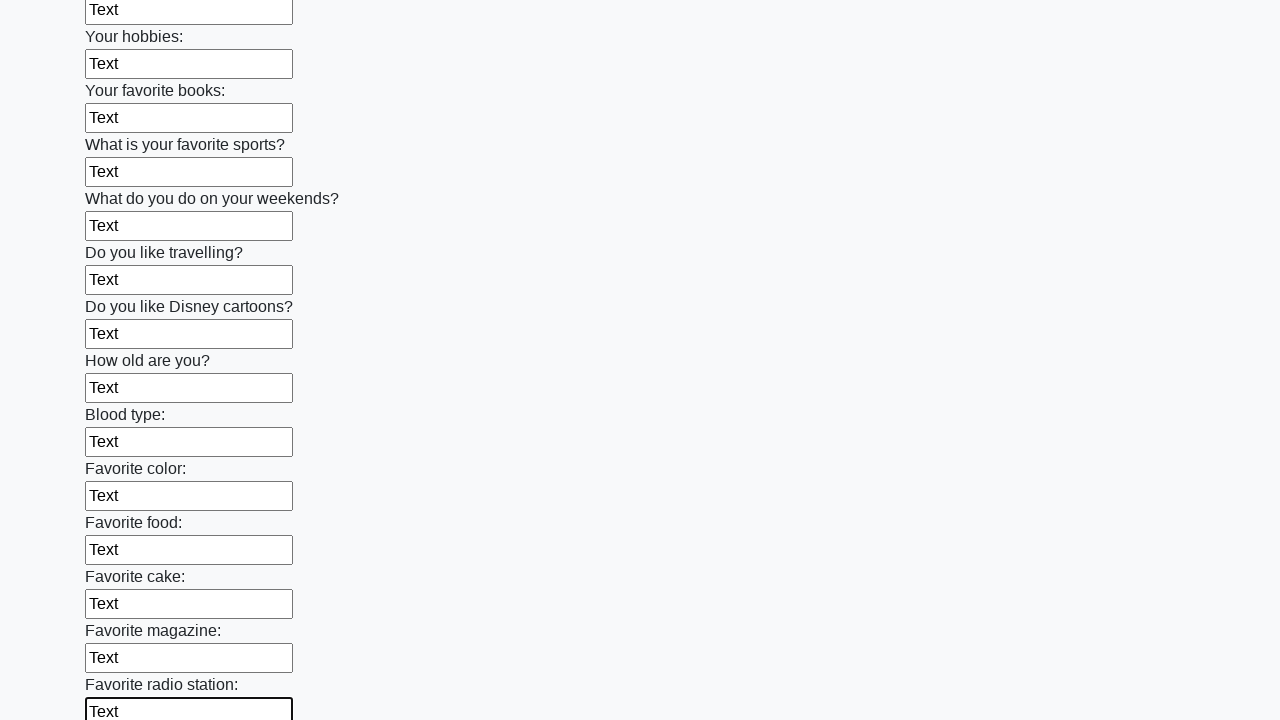

Filled input field with text on input >> nth=24
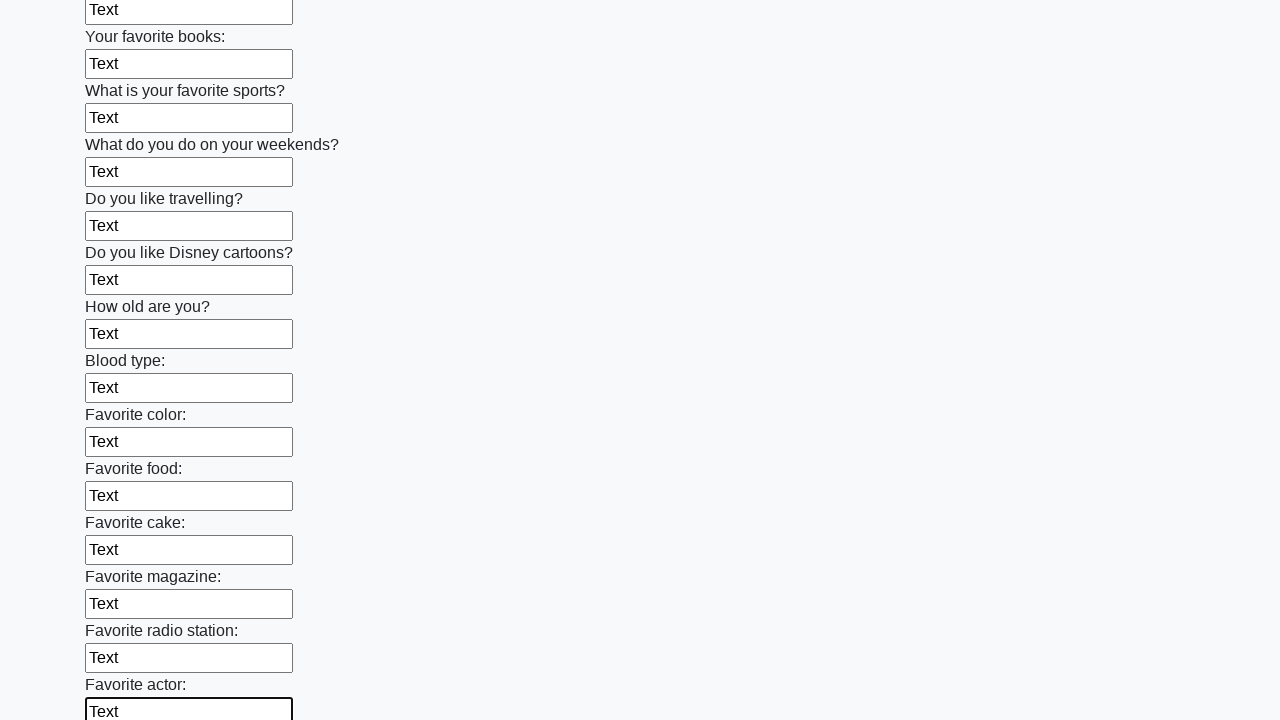

Filled input field with text on input >> nth=25
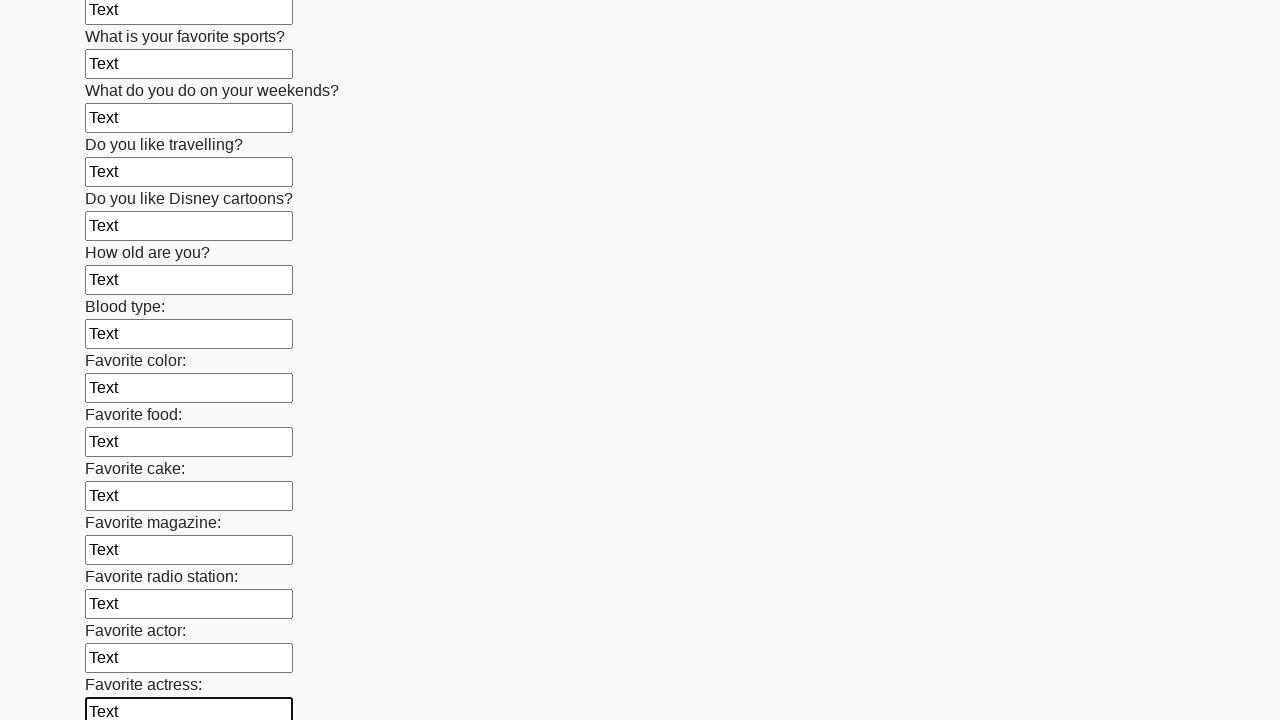

Filled input field with text on input >> nth=26
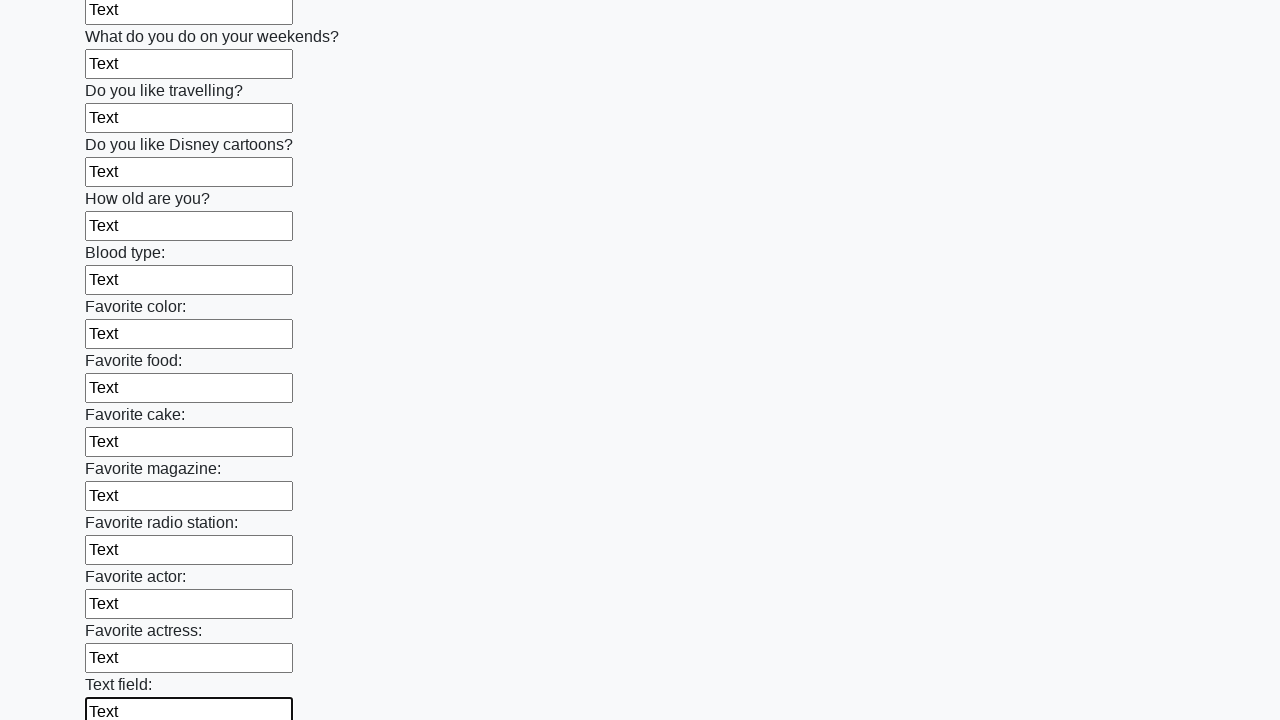

Filled input field with text on input >> nth=27
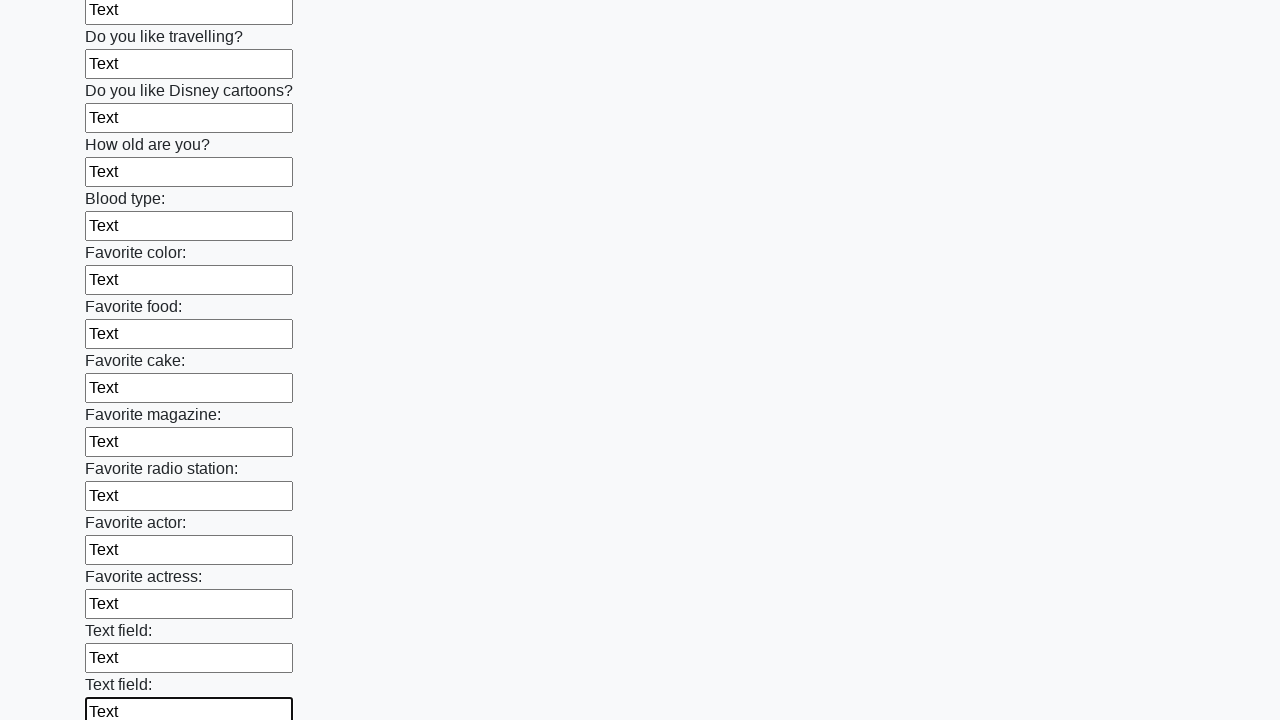

Filled input field with text on input >> nth=28
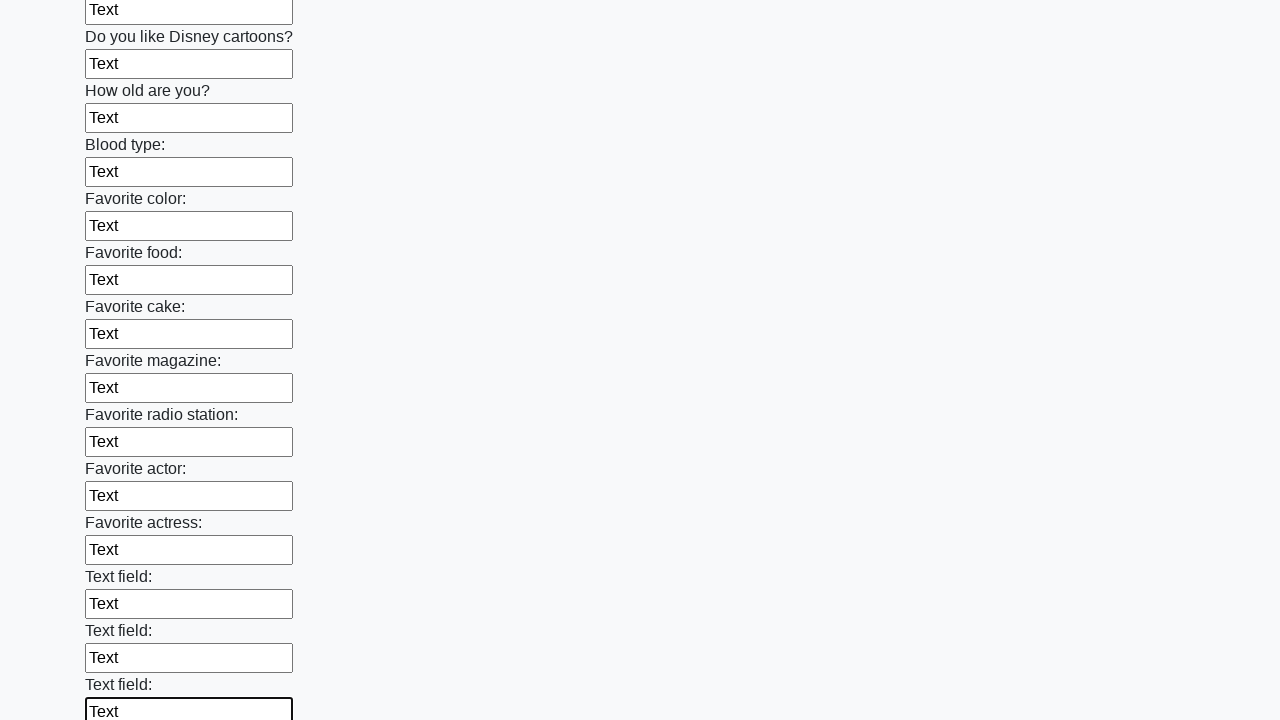

Filled input field with text on input >> nth=29
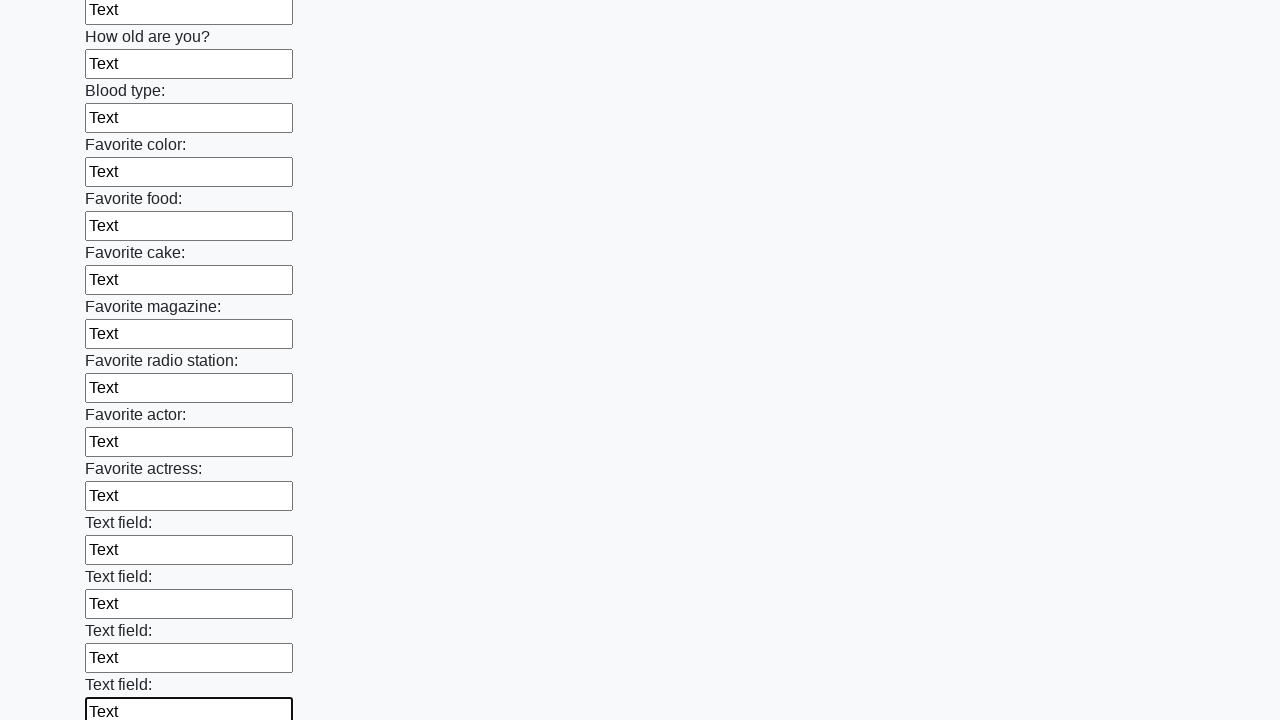

Filled input field with text on input >> nth=30
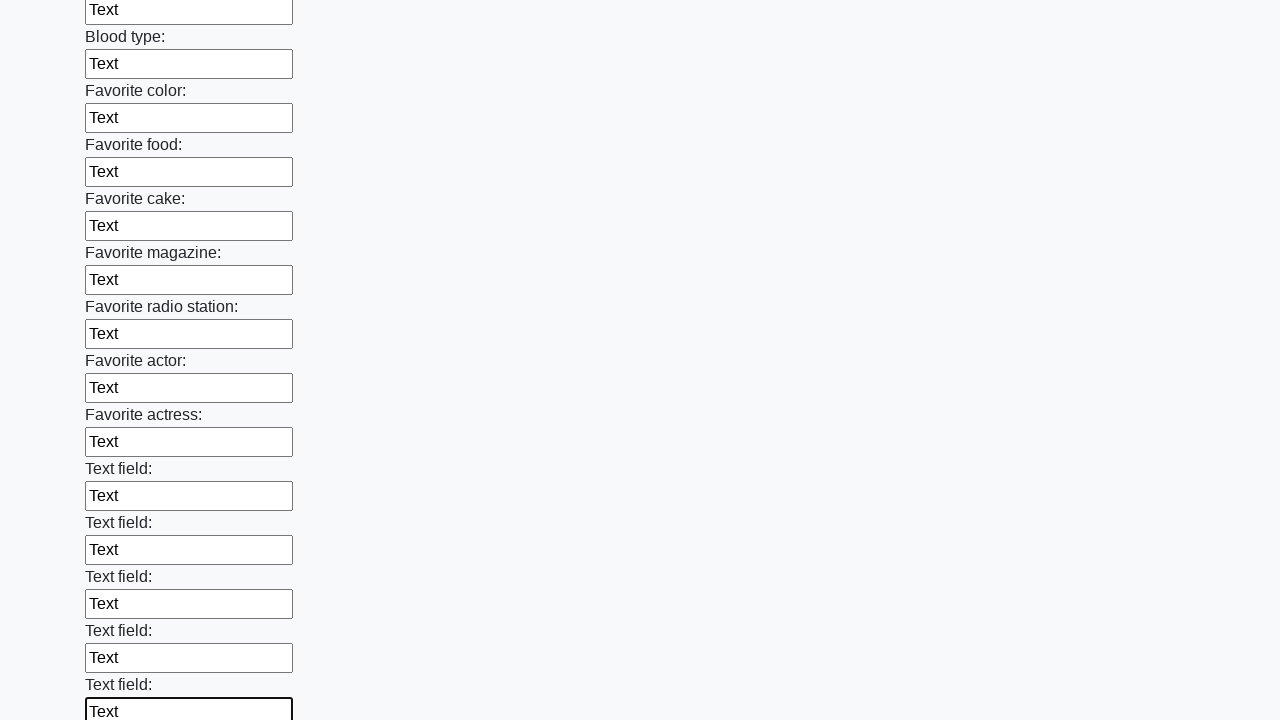

Filled input field with text on input >> nth=31
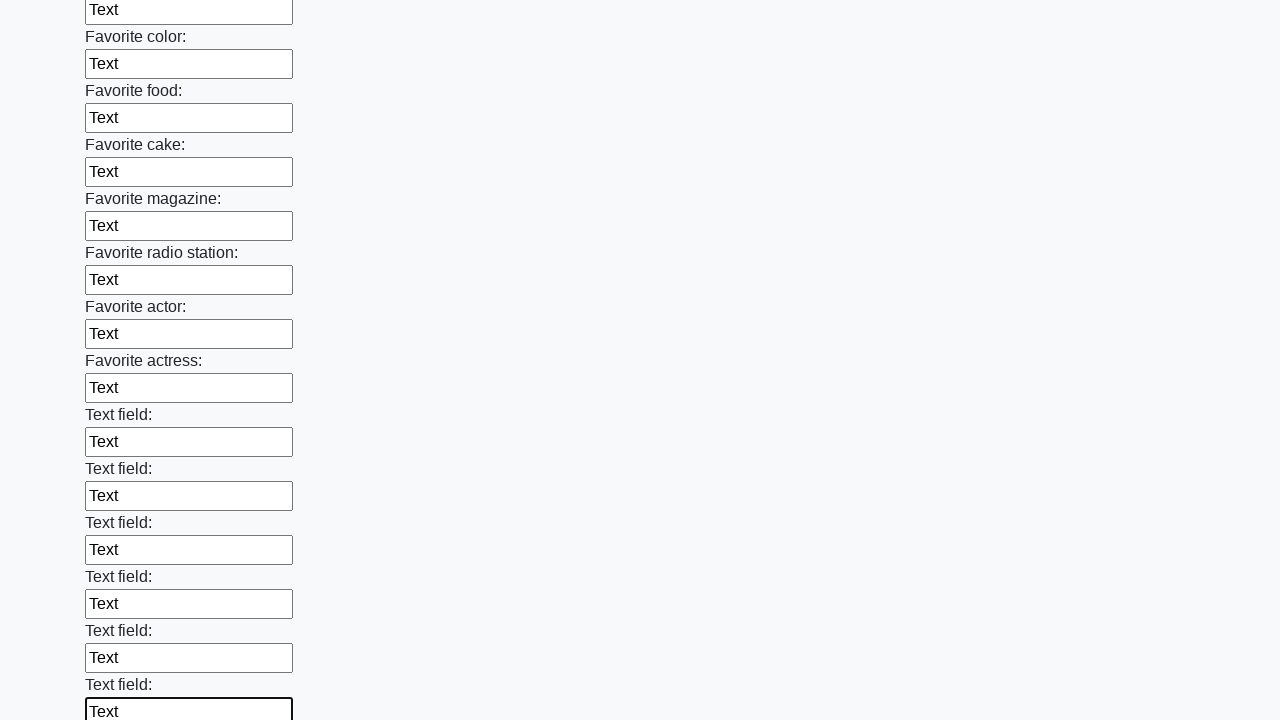

Filled input field with text on input >> nth=32
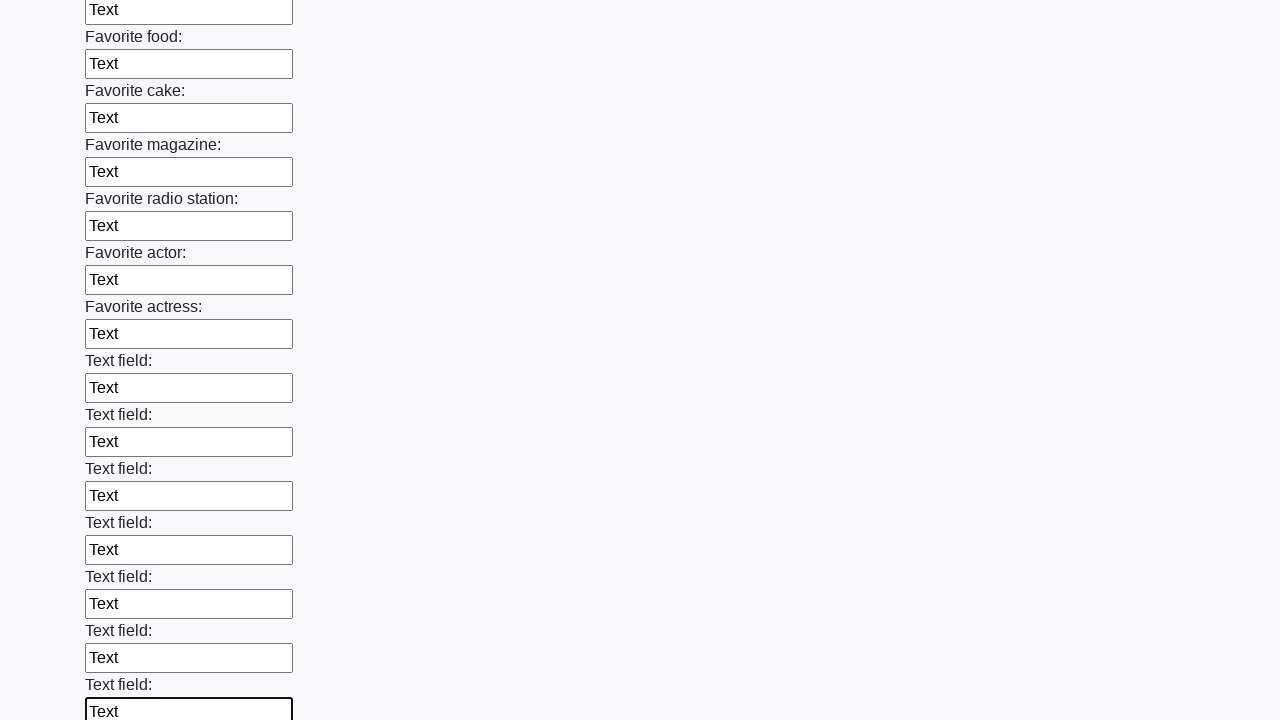

Filled input field with text on input >> nth=33
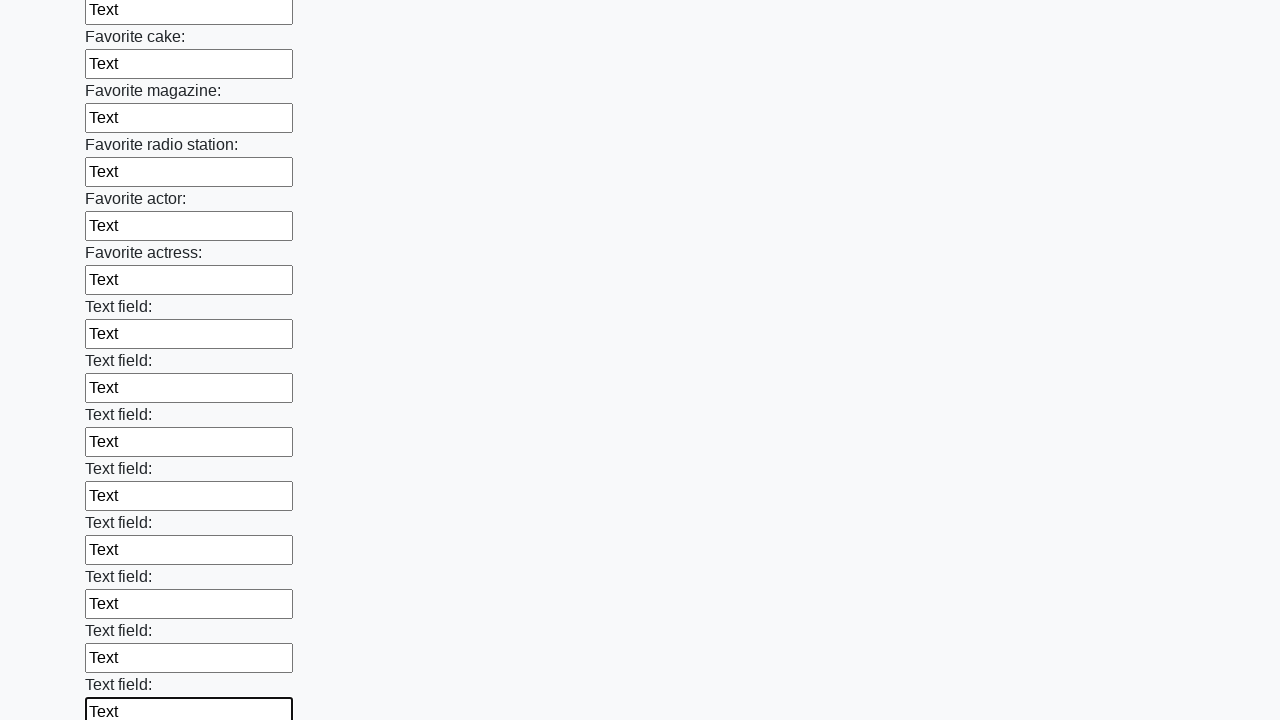

Filled input field with text on input >> nth=34
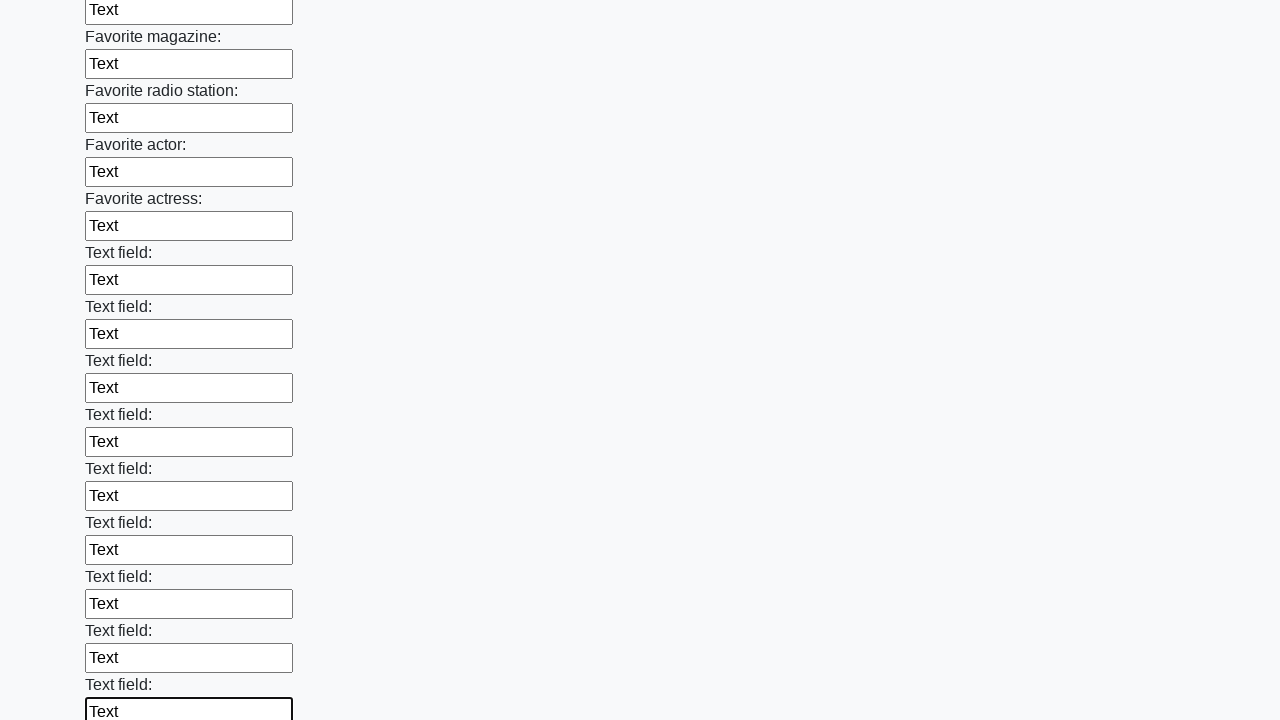

Filled input field with text on input >> nth=35
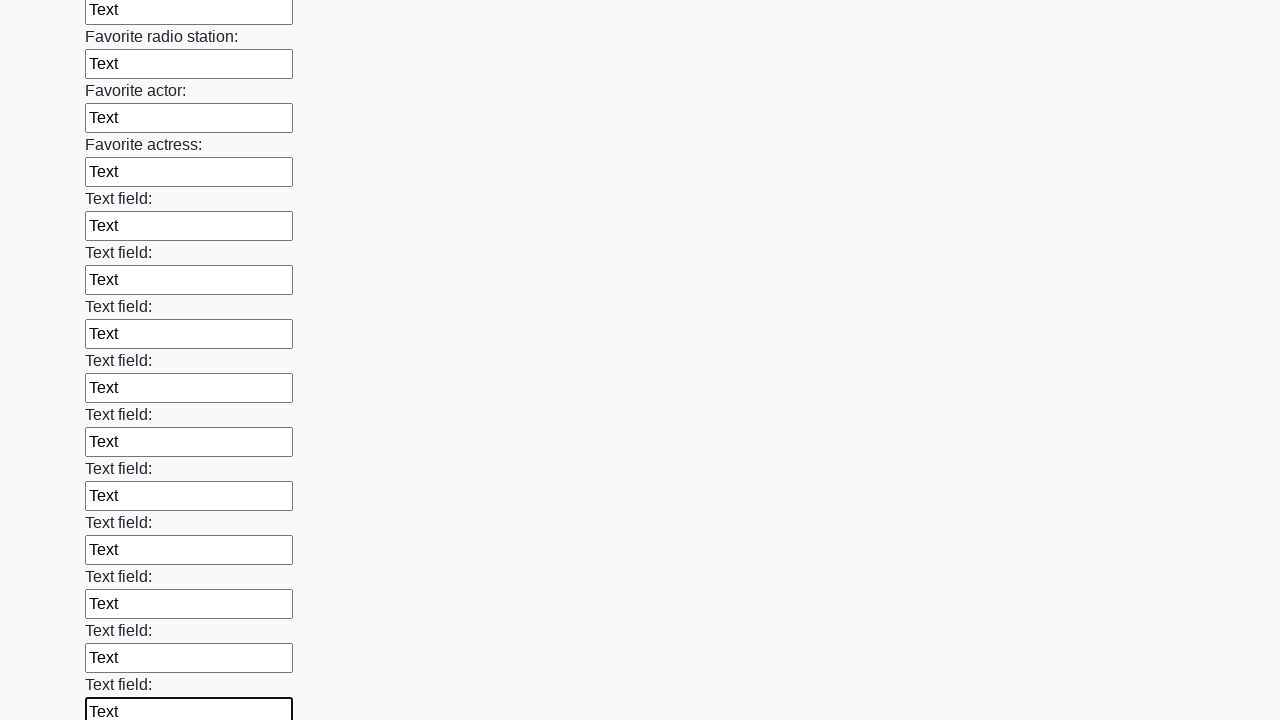

Filled input field with text on input >> nth=36
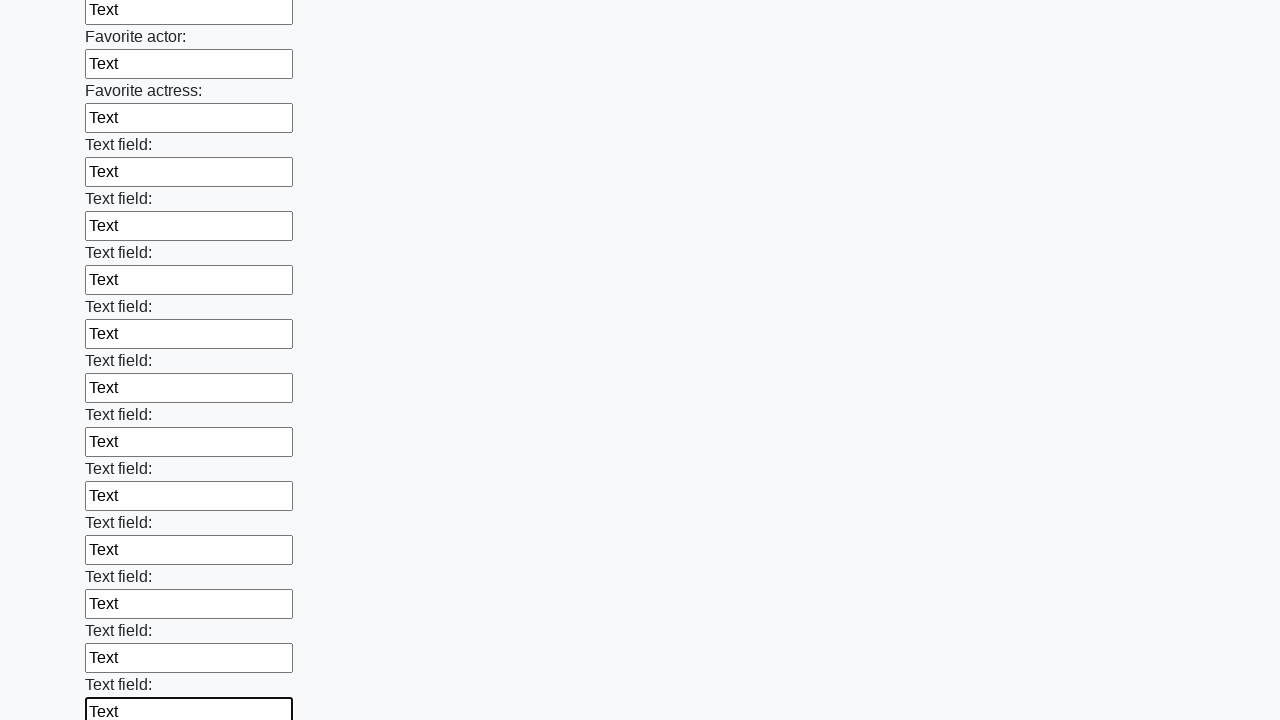

Filled input field with text on input >> nth=37
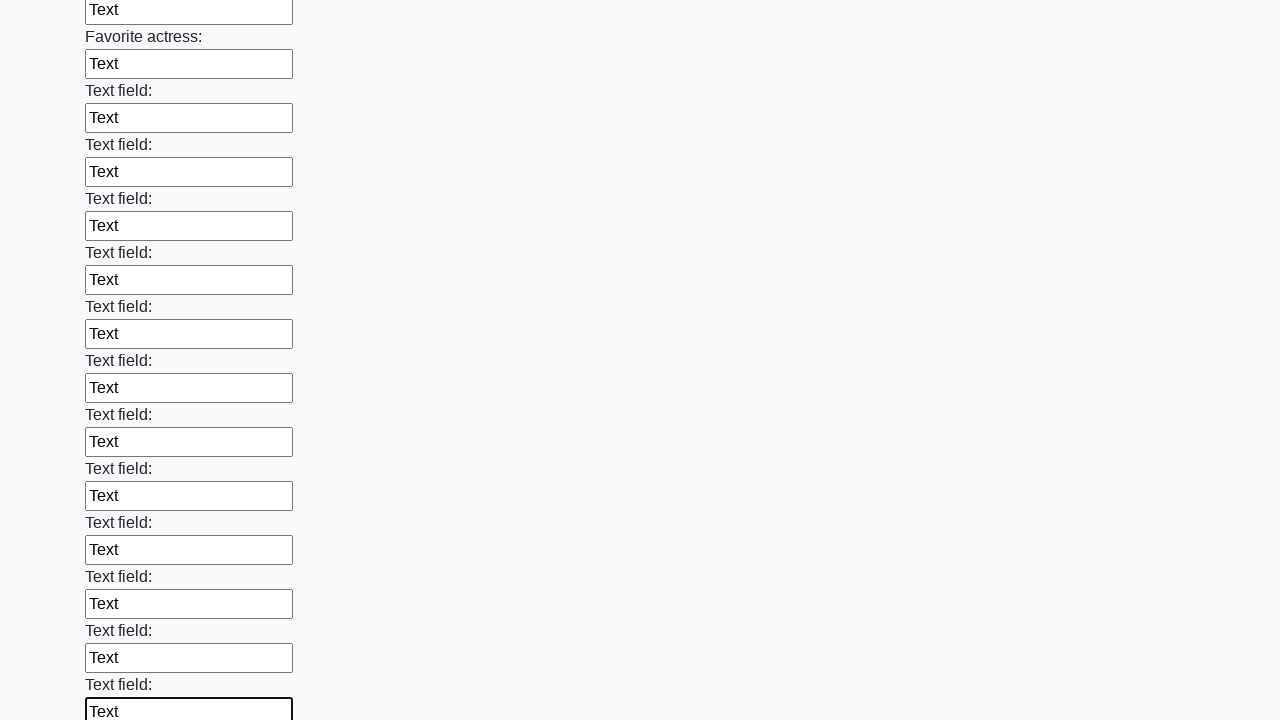

Filled input field with text on input >> nth=38
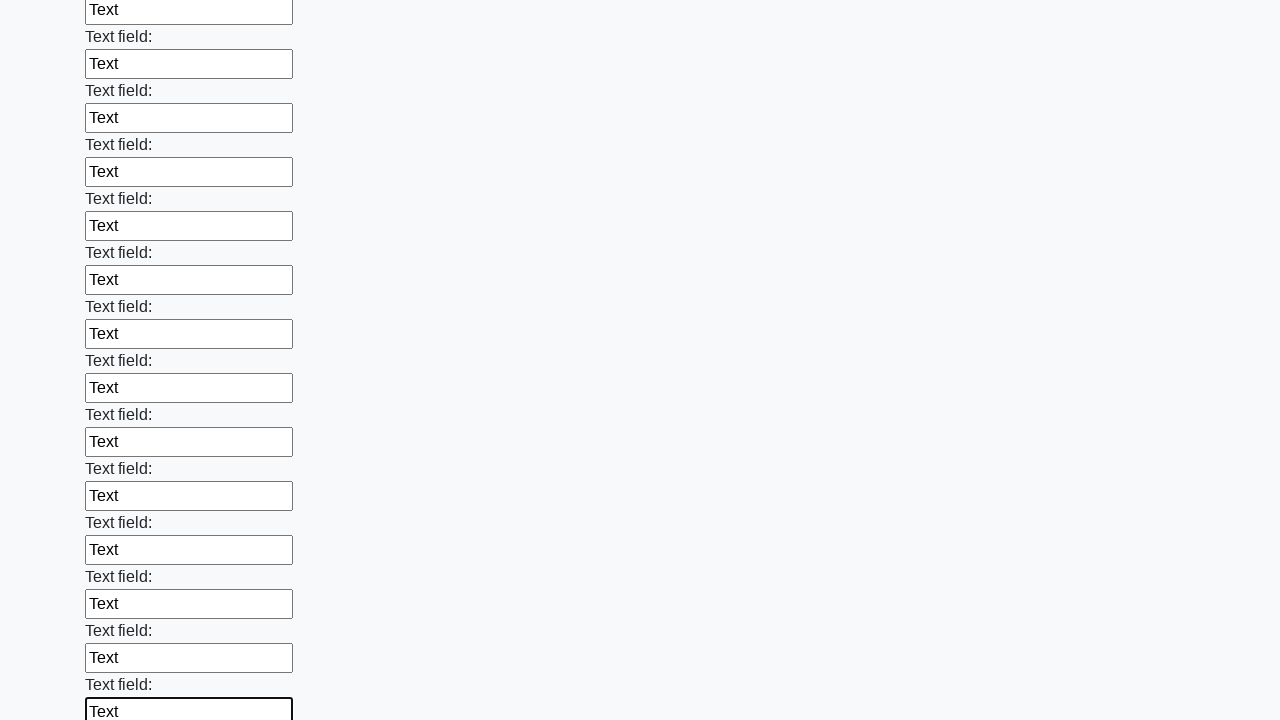

Filled input field with text on input >> nth=39
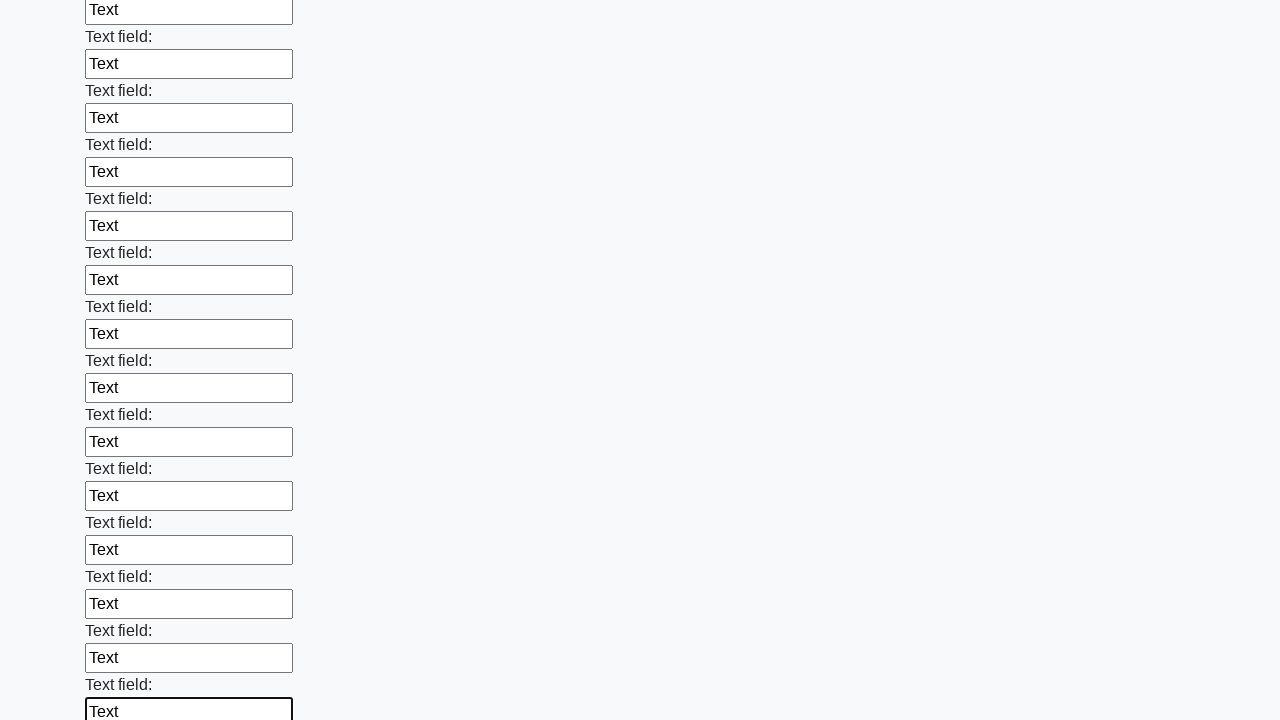

Filled input field with text on input >> nth=40
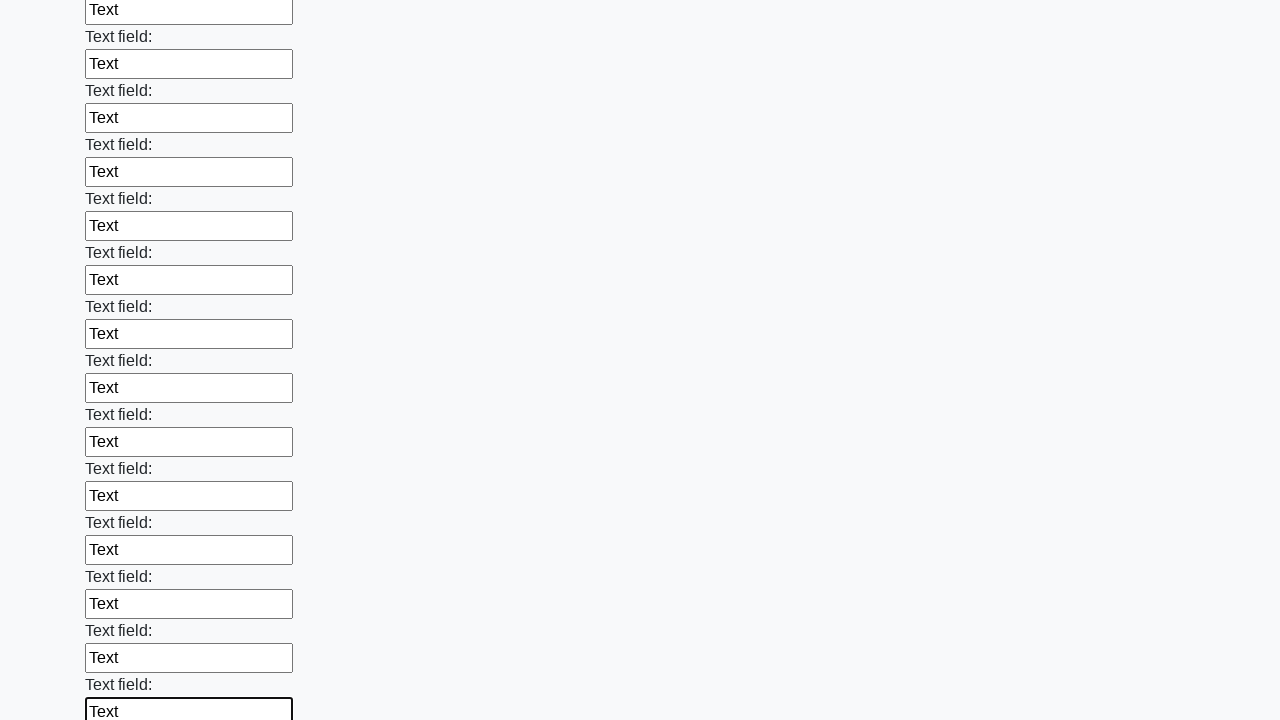

Filled input field with text on input >> nth=41
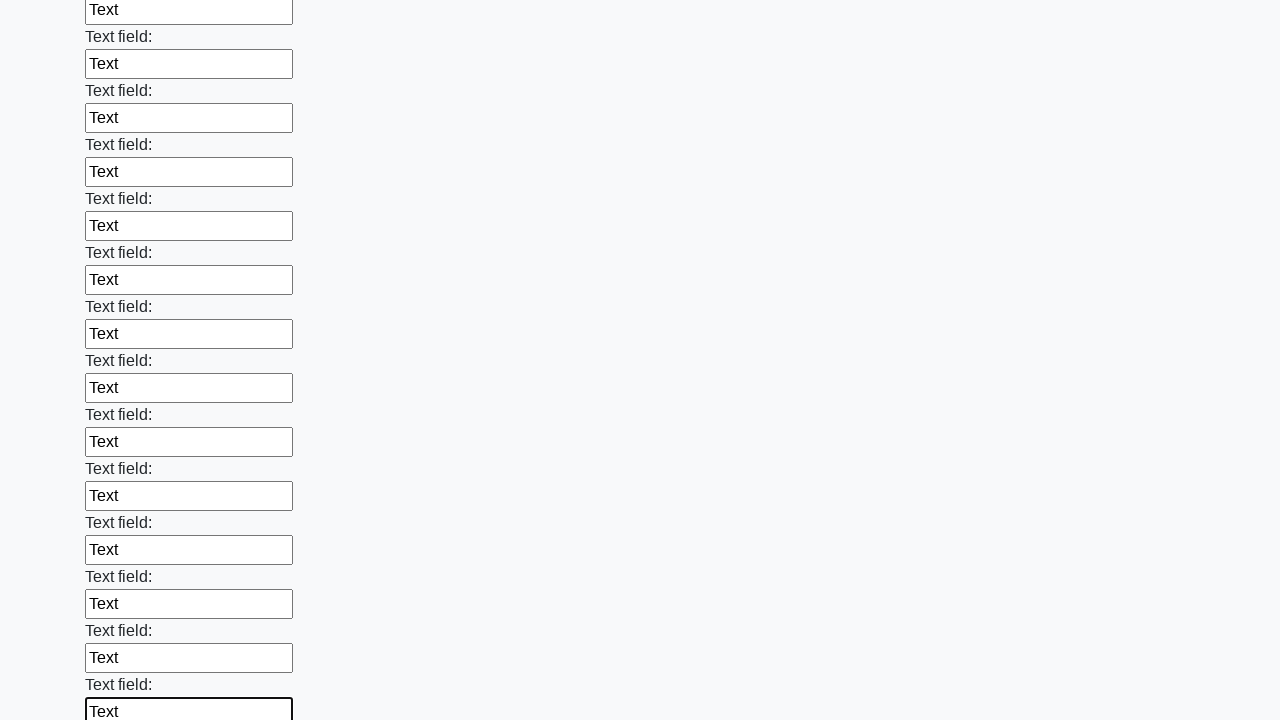

Filled input field with text on input >> nth=42
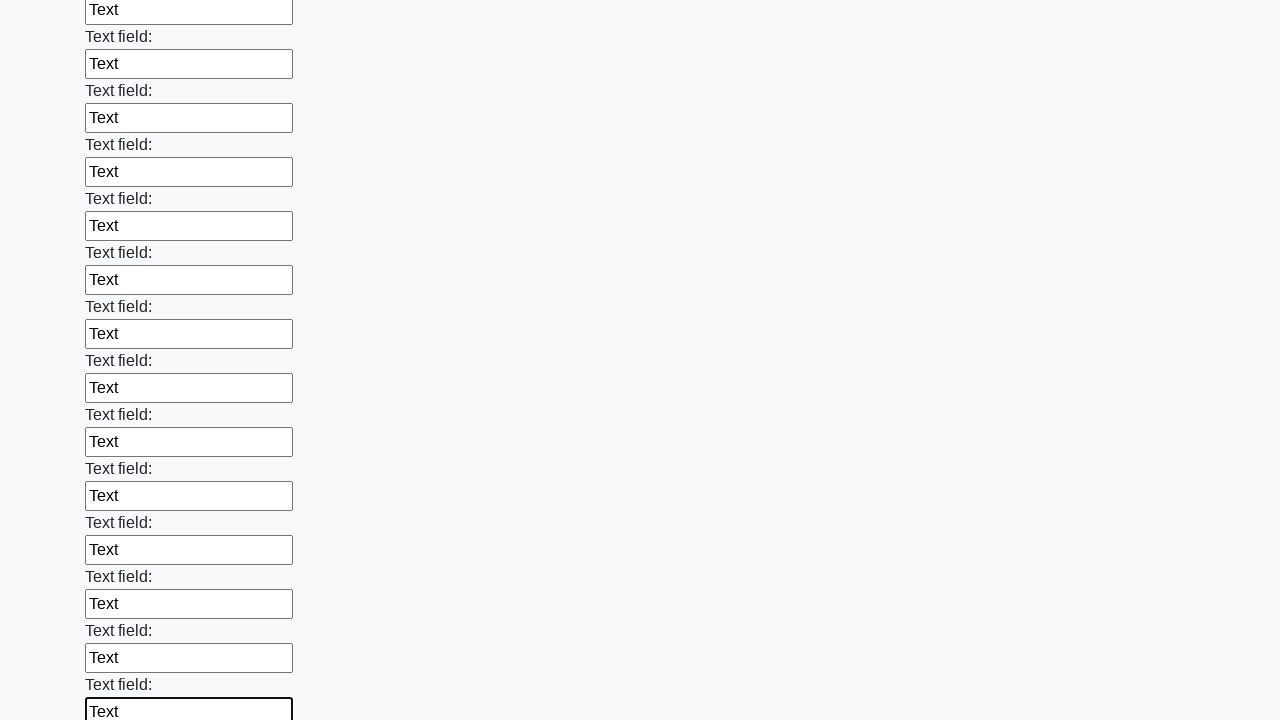

Filled input field with text on input >> nth=43
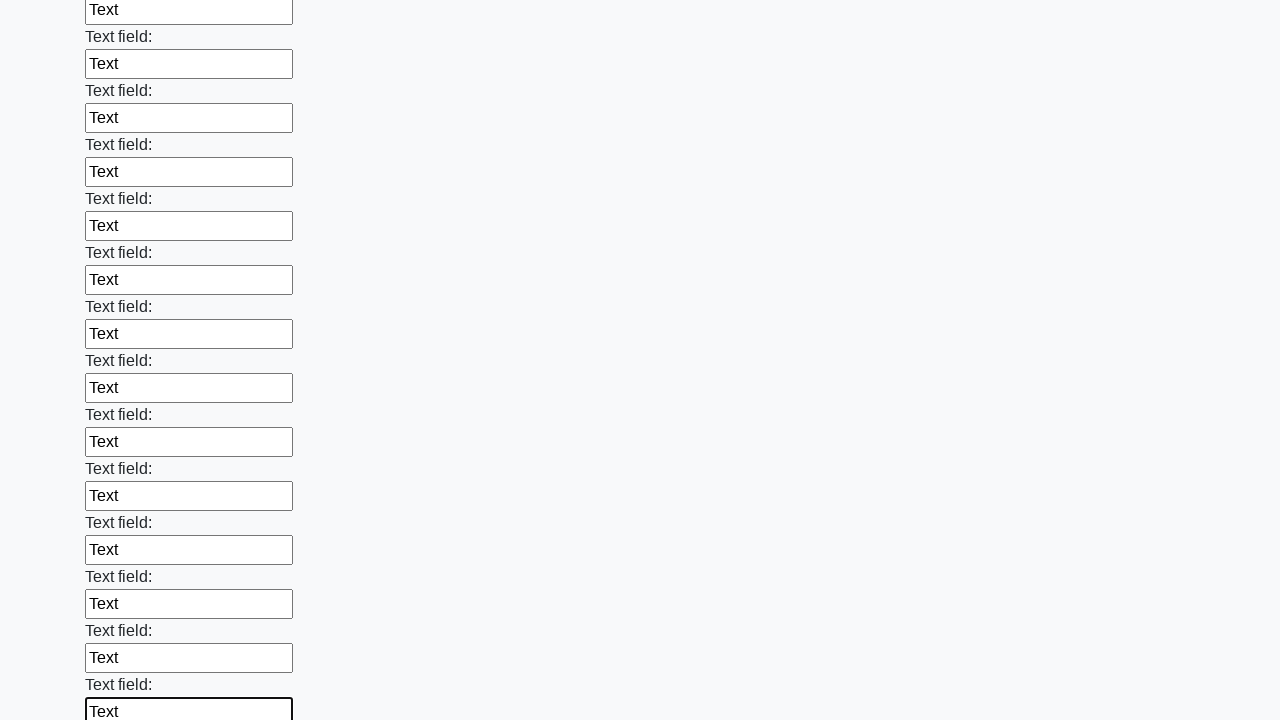

Filled input field with text on input >> nth=44
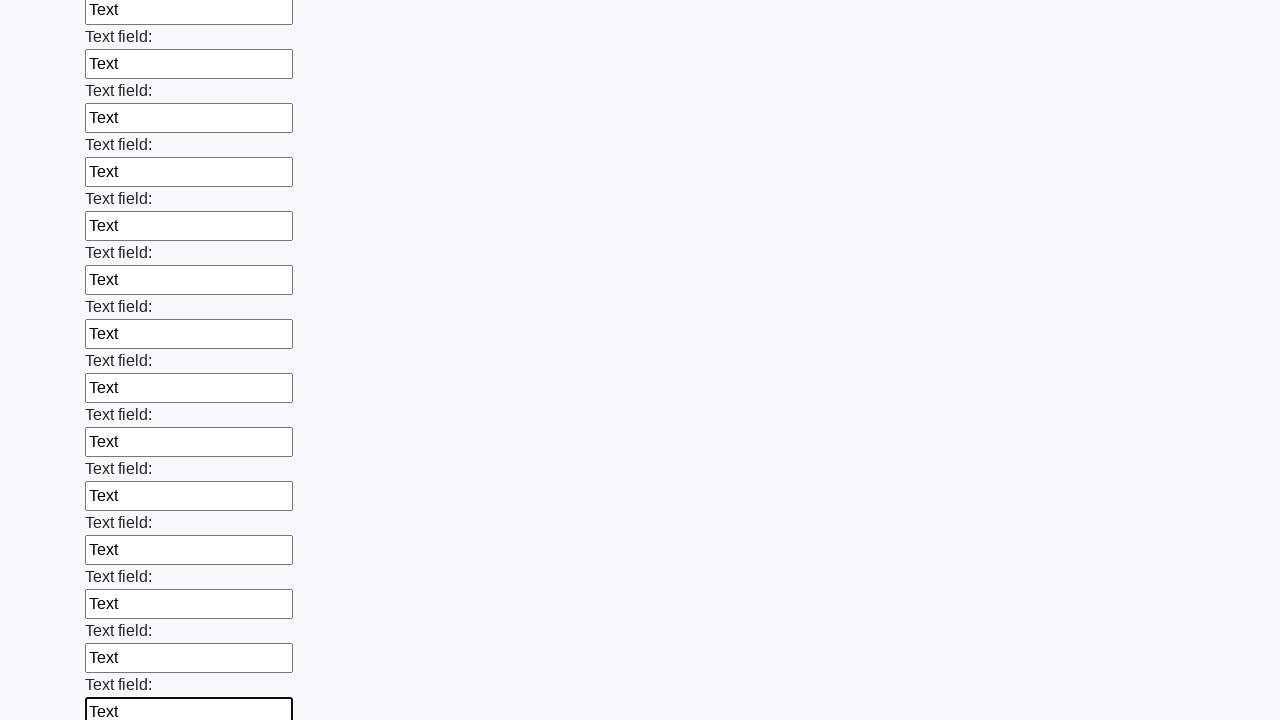

Filled input field with text on input >> nth=45
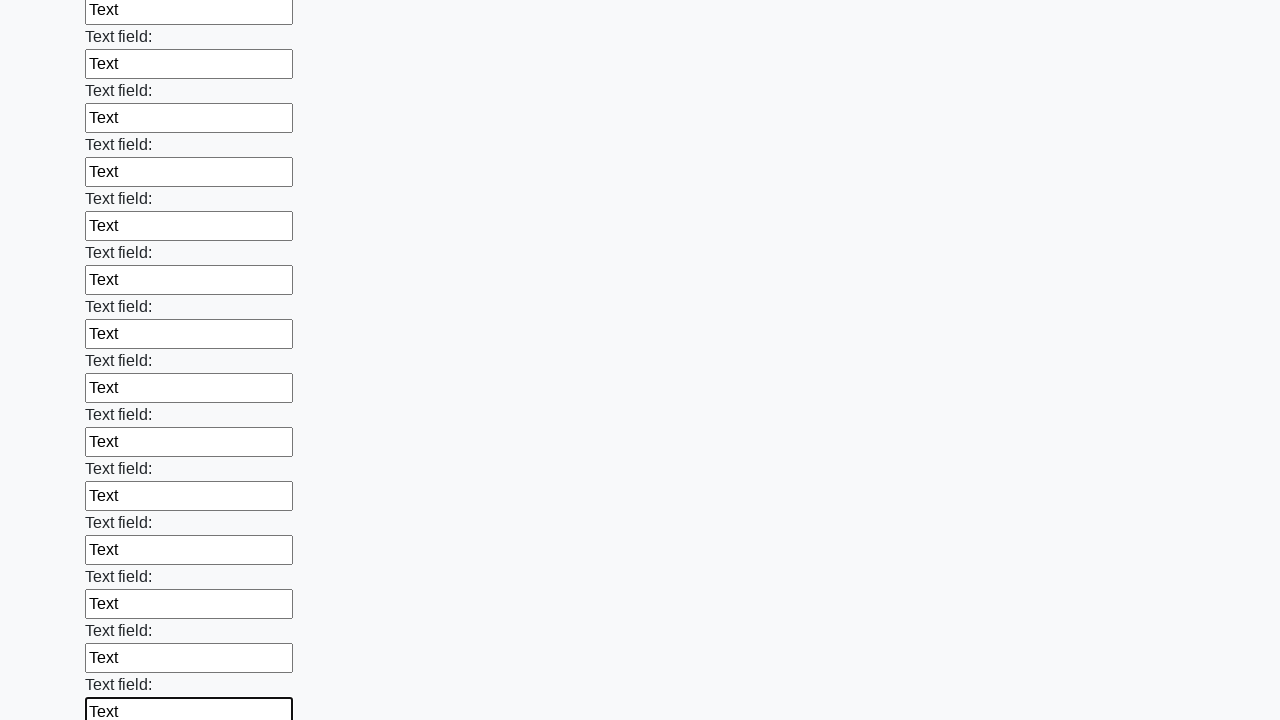

Filled input field with text on input >> nth=46
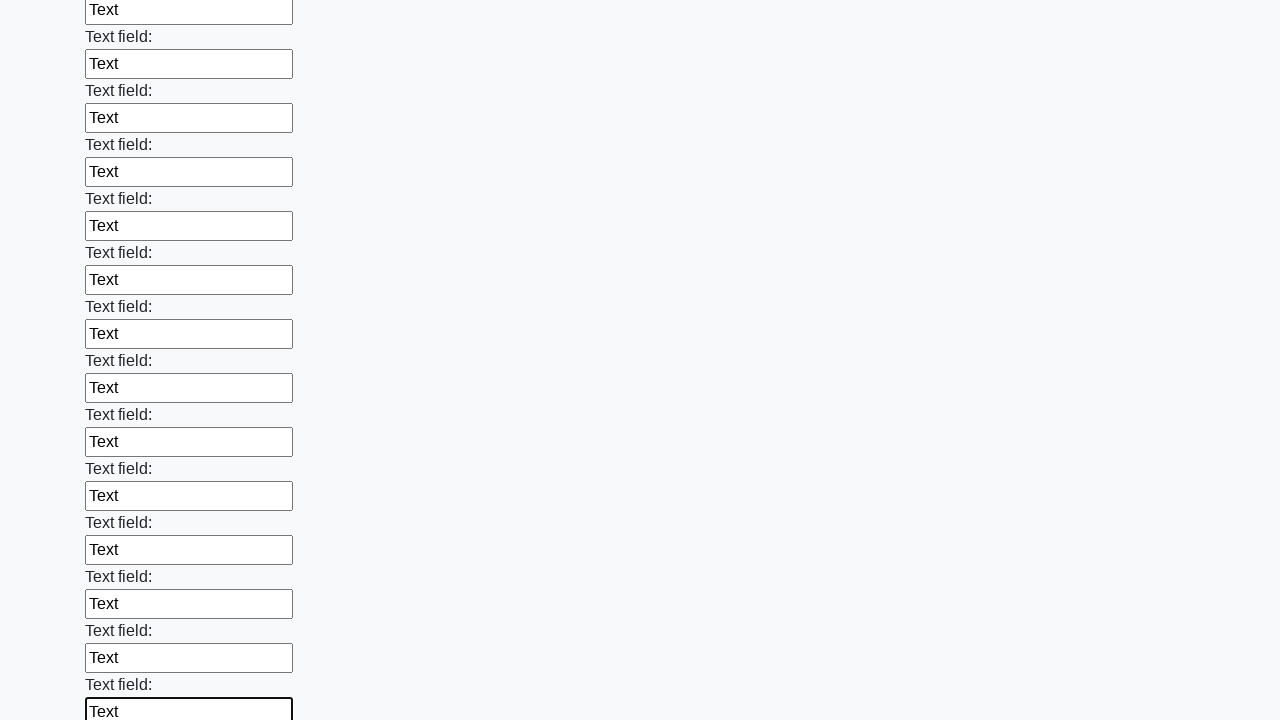

Filled input field with text on input >> nth=47
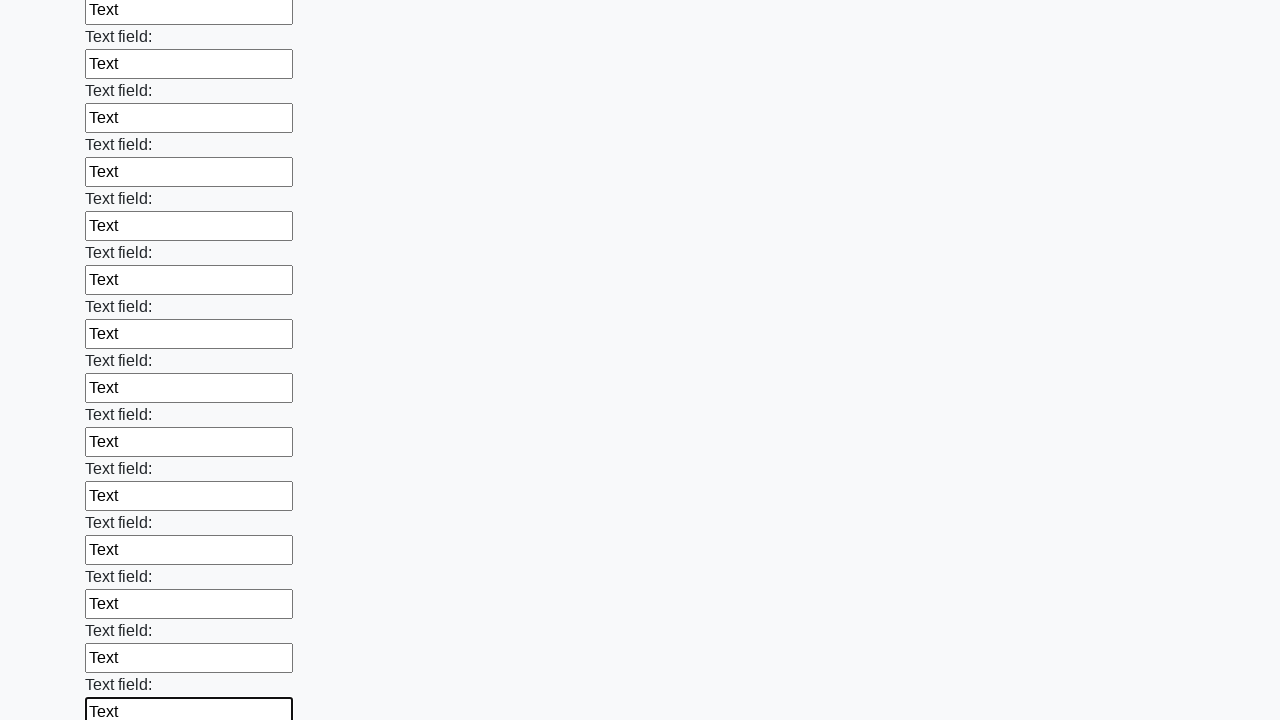

Filled input field with text on input >> nth=48
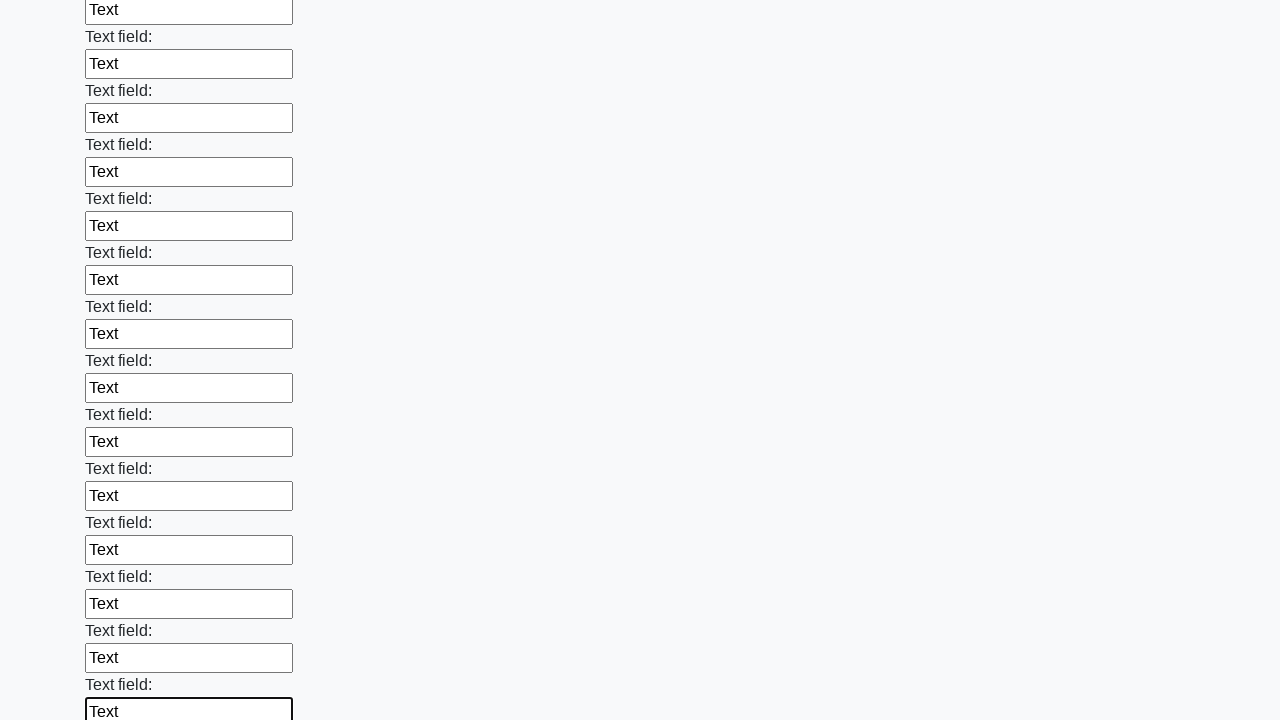

Filled input field with text on input >> nth=49
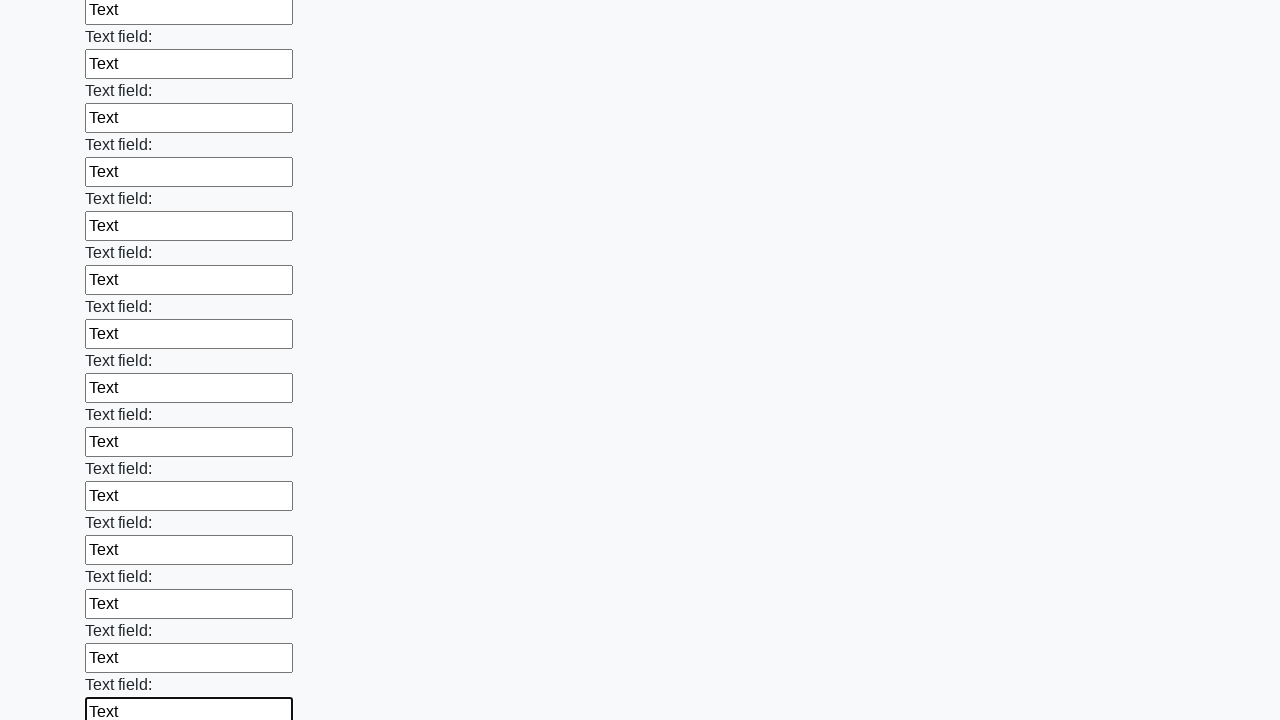

Filled input field with text on input >> nth=50
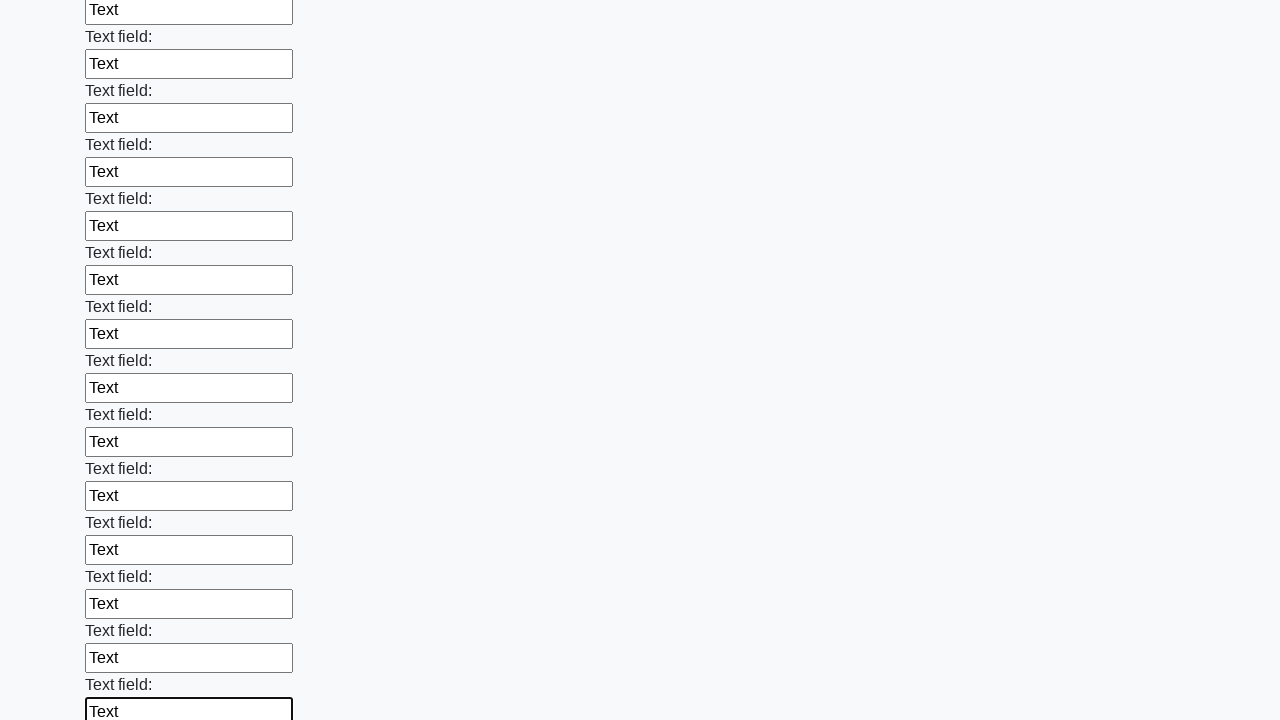

Filled input field with text on input >> nth=51
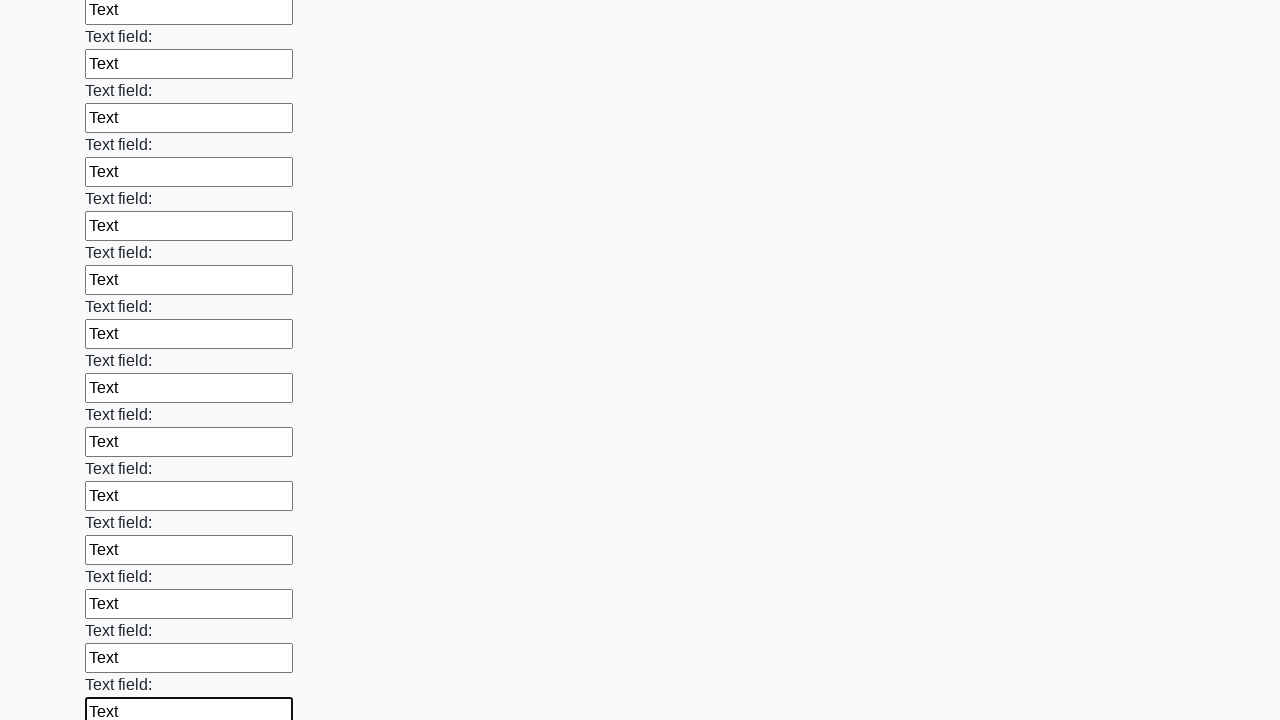

Filled input field with text on input >> nth=52
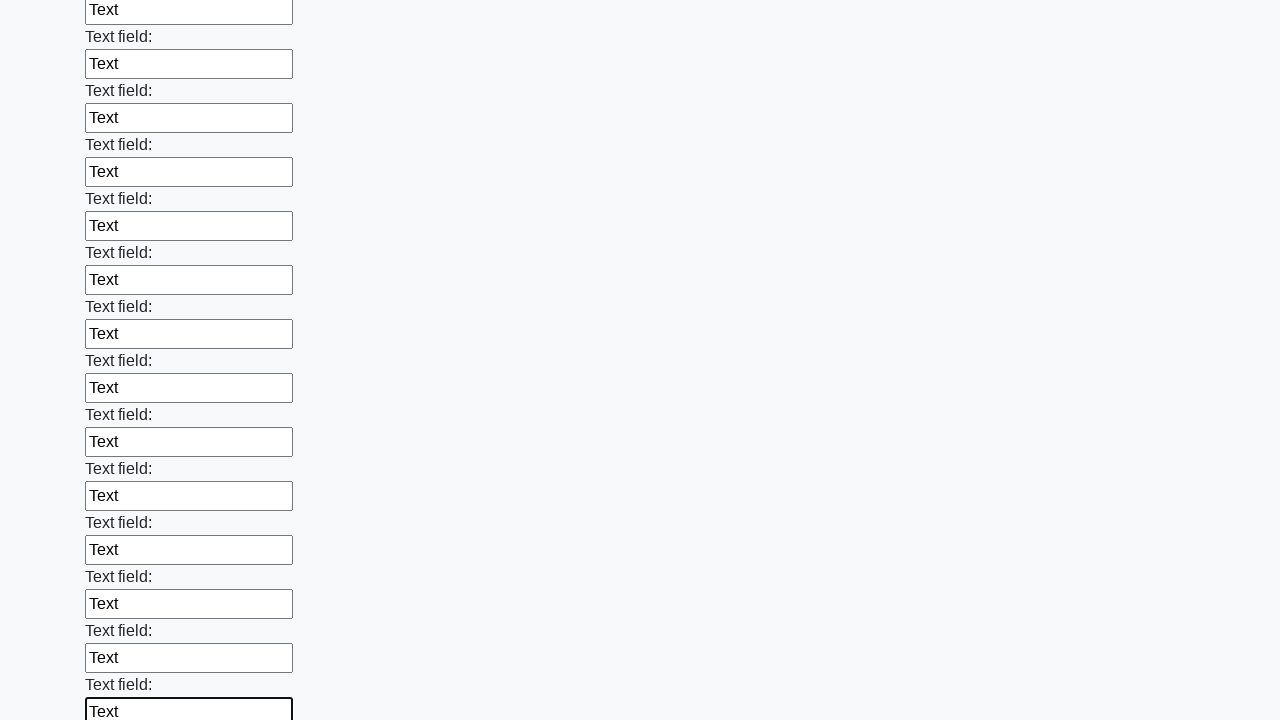

Filled input field with text on input >> nth=53
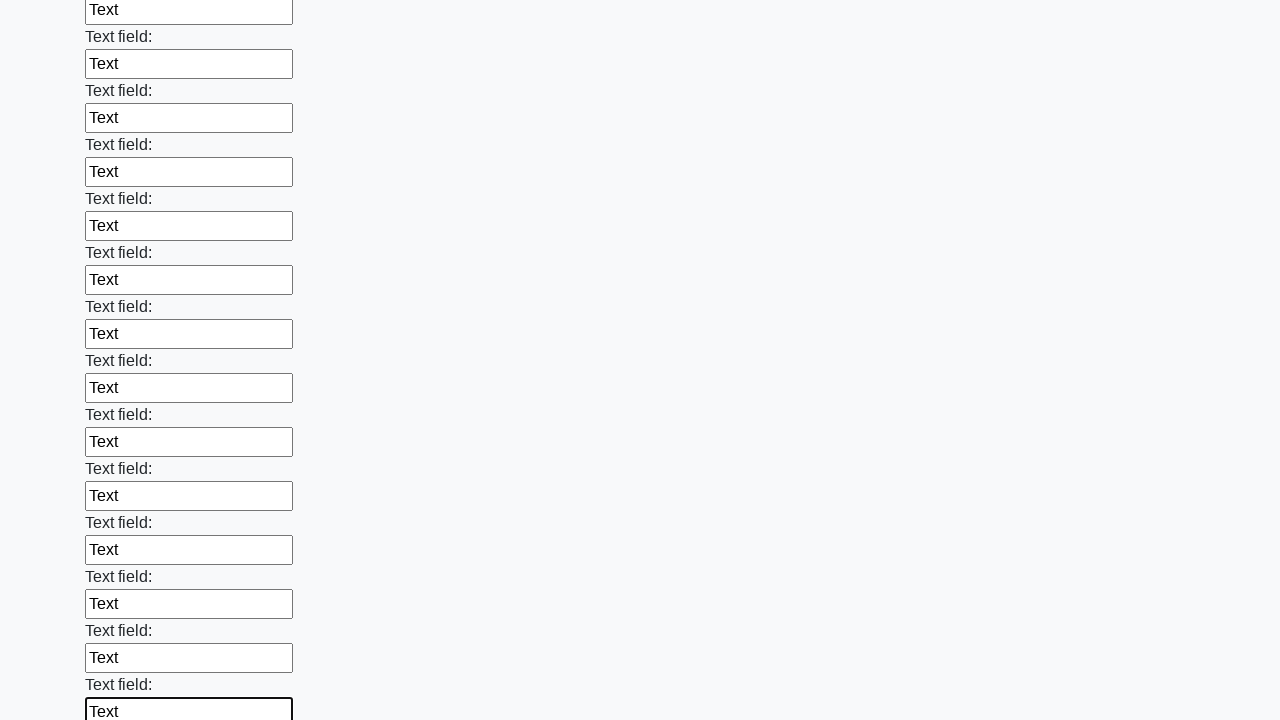

Filled input field with text on input >> nth=54
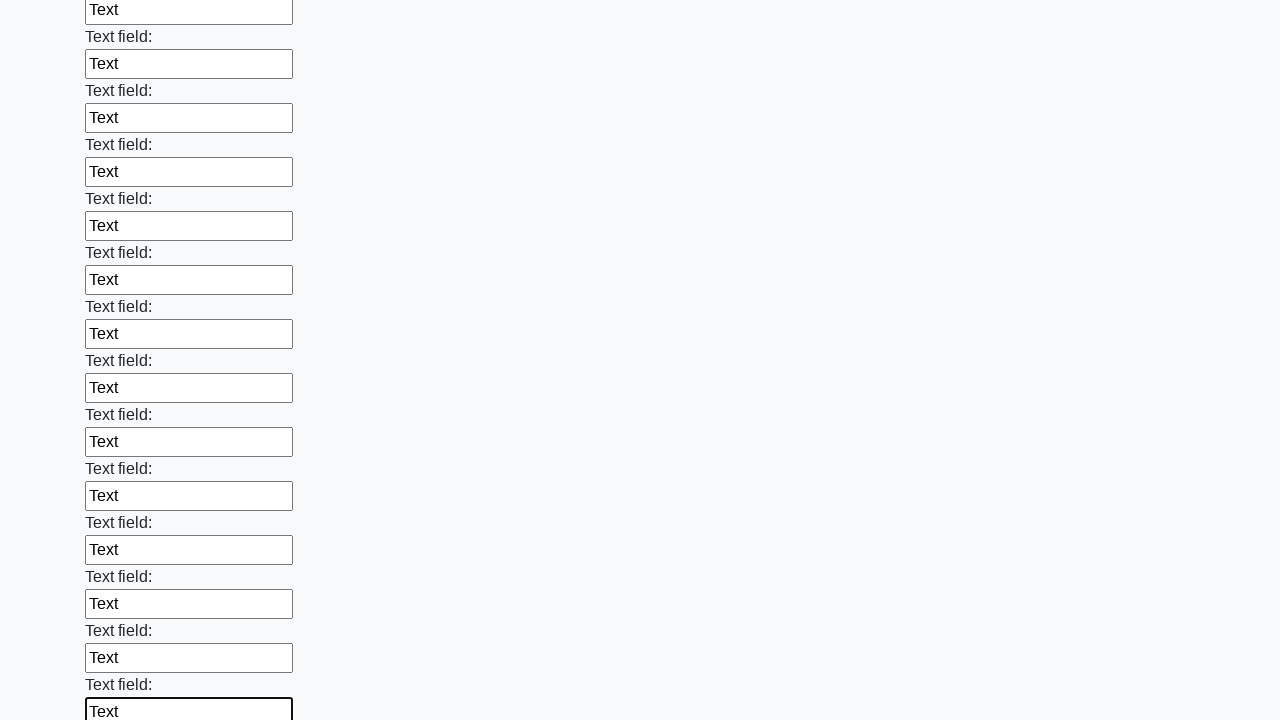

Filled input field with text on input >> nth=55
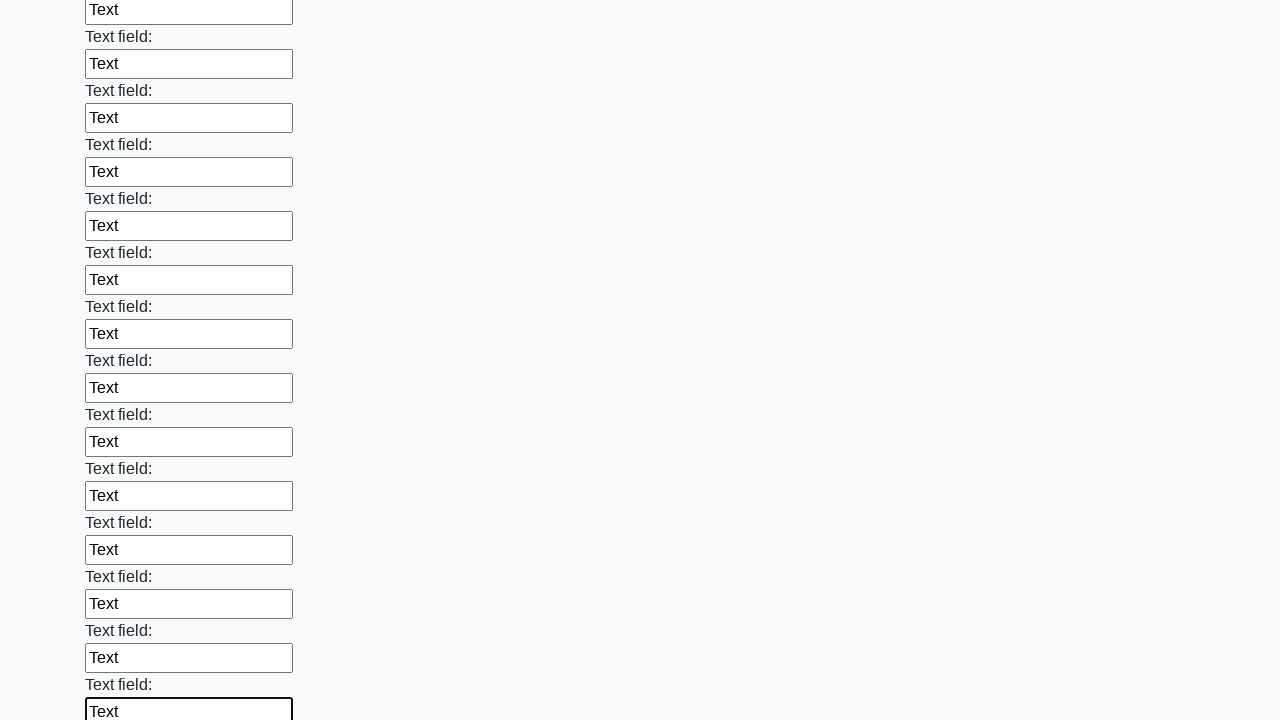

Filled input field with text on input >> nth=56
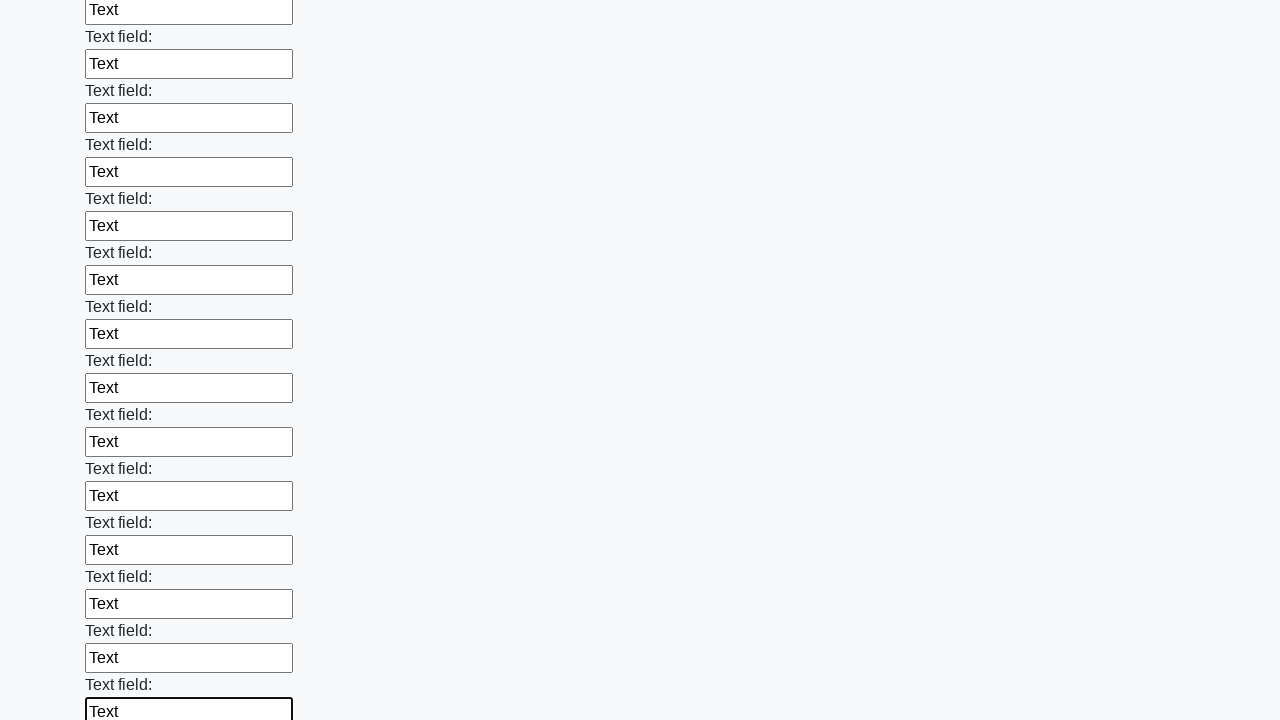

Filled input field with text on input >> nth=57
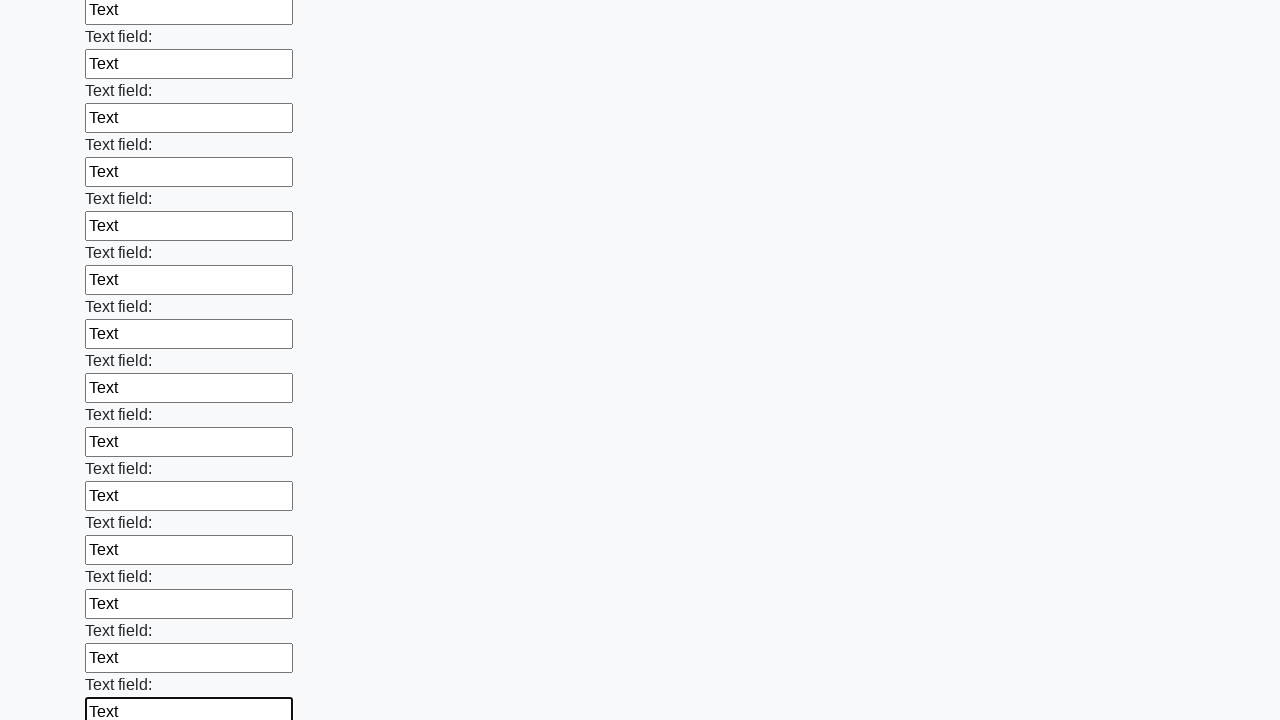

Filled input field with text on input >> nth=58
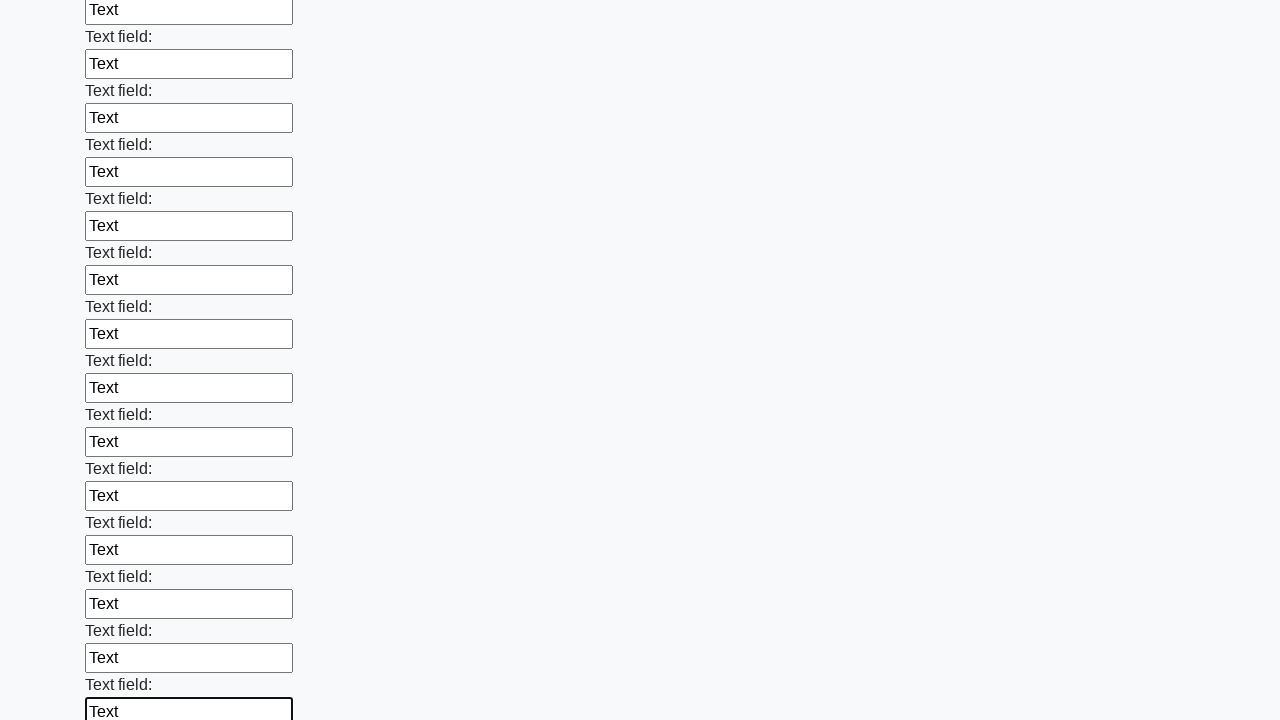

Filled input field with text on input >> nth=59
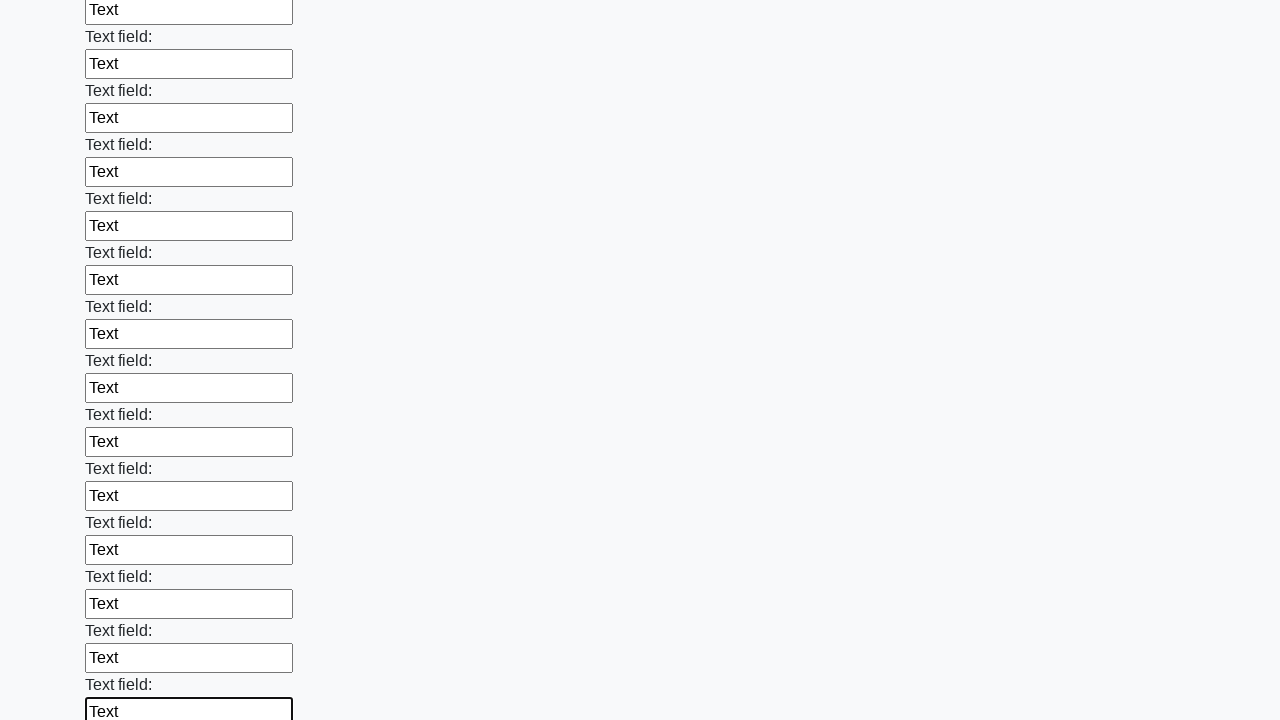

Filled input field with text on input >> nth=60
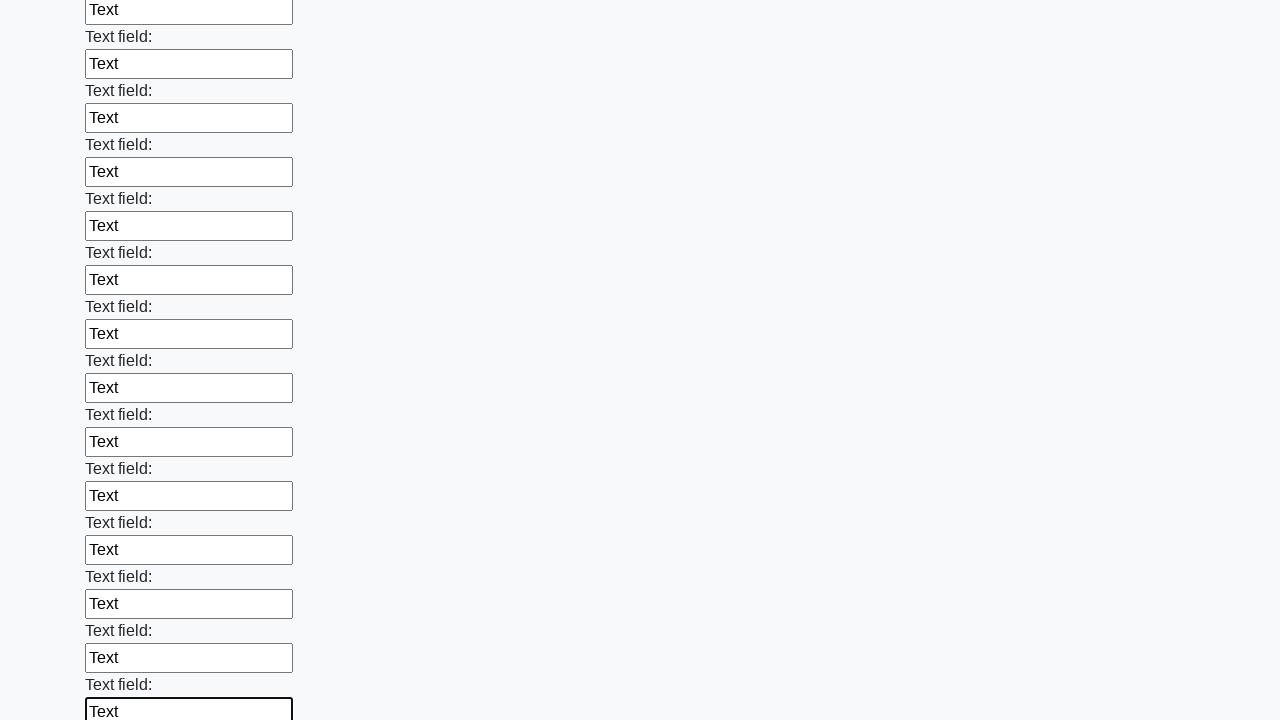

Filled input field with text on input >> nth=61
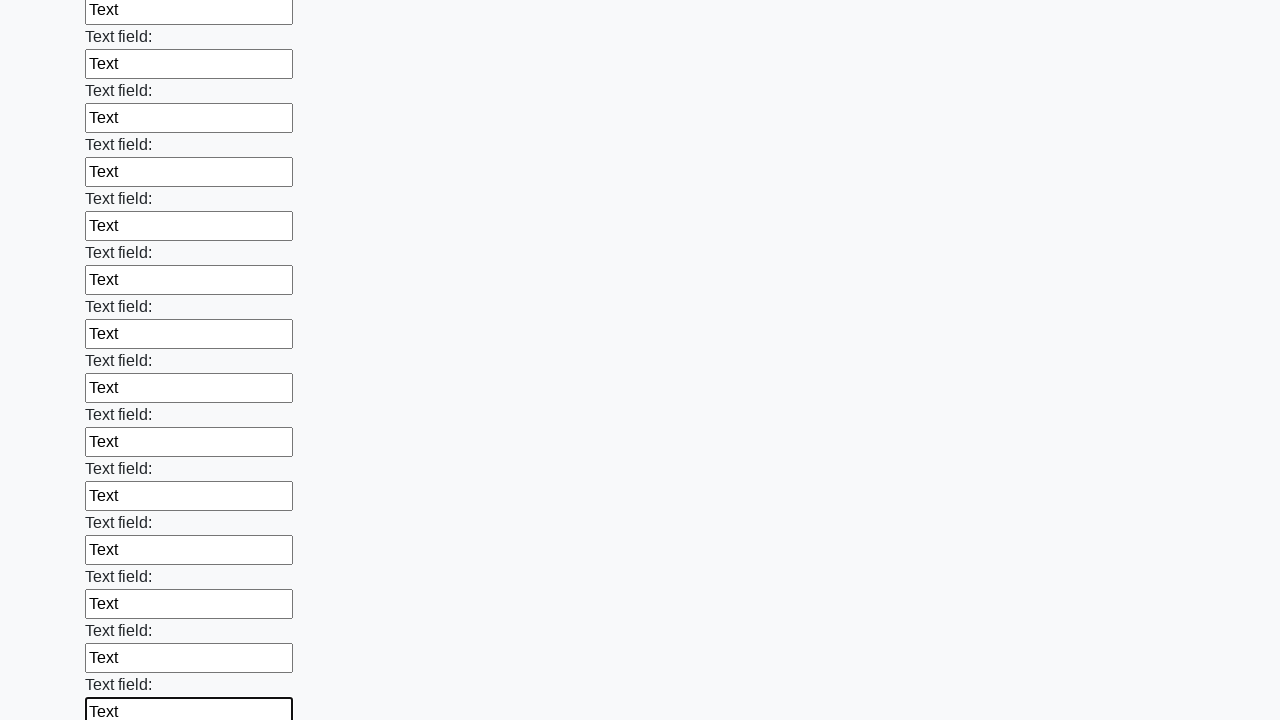

Filled input field with text on input >> nth=62
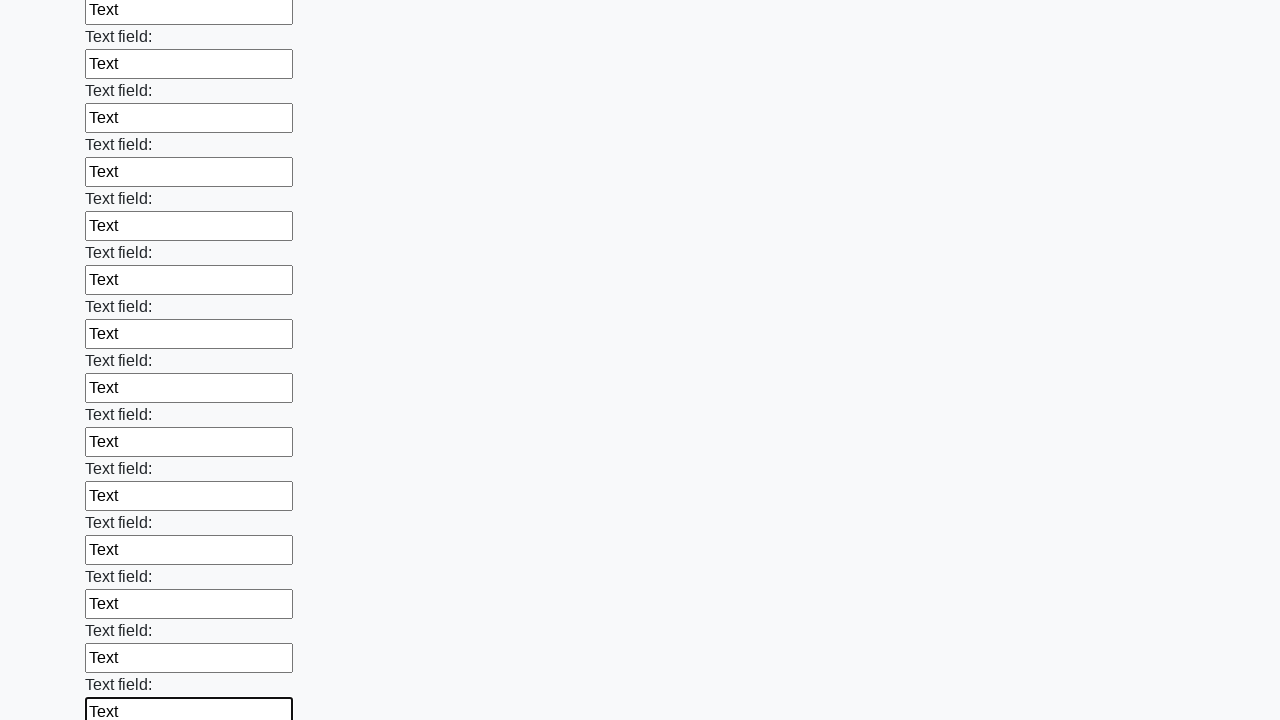

Filled input field with text on input >> nth=63
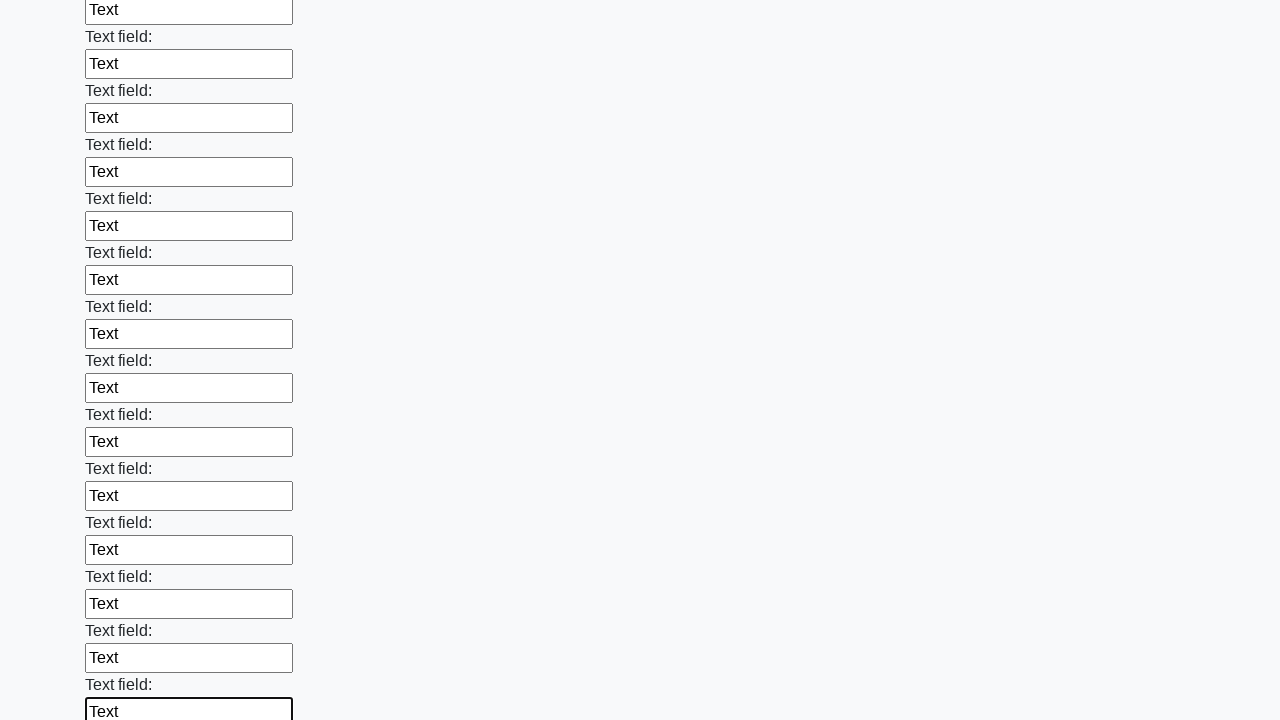

Filled input field with text on input >> nth=64
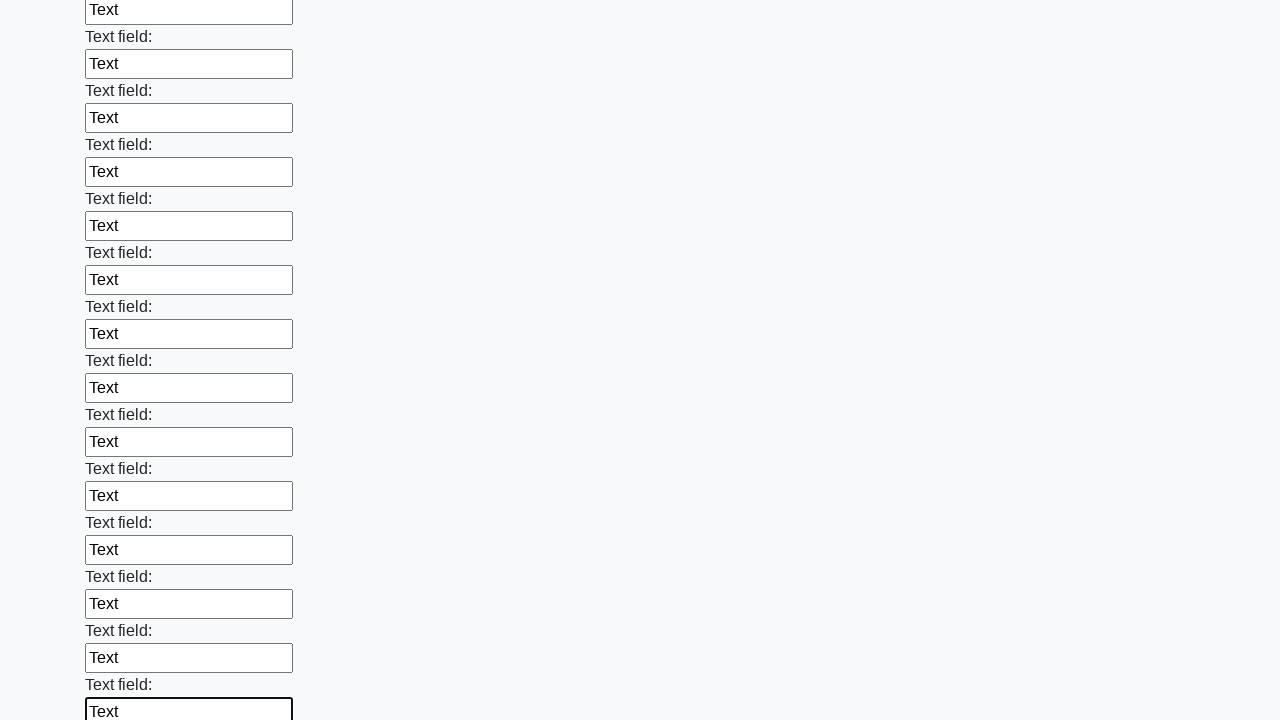

Filled input field with text on input >> nth=65
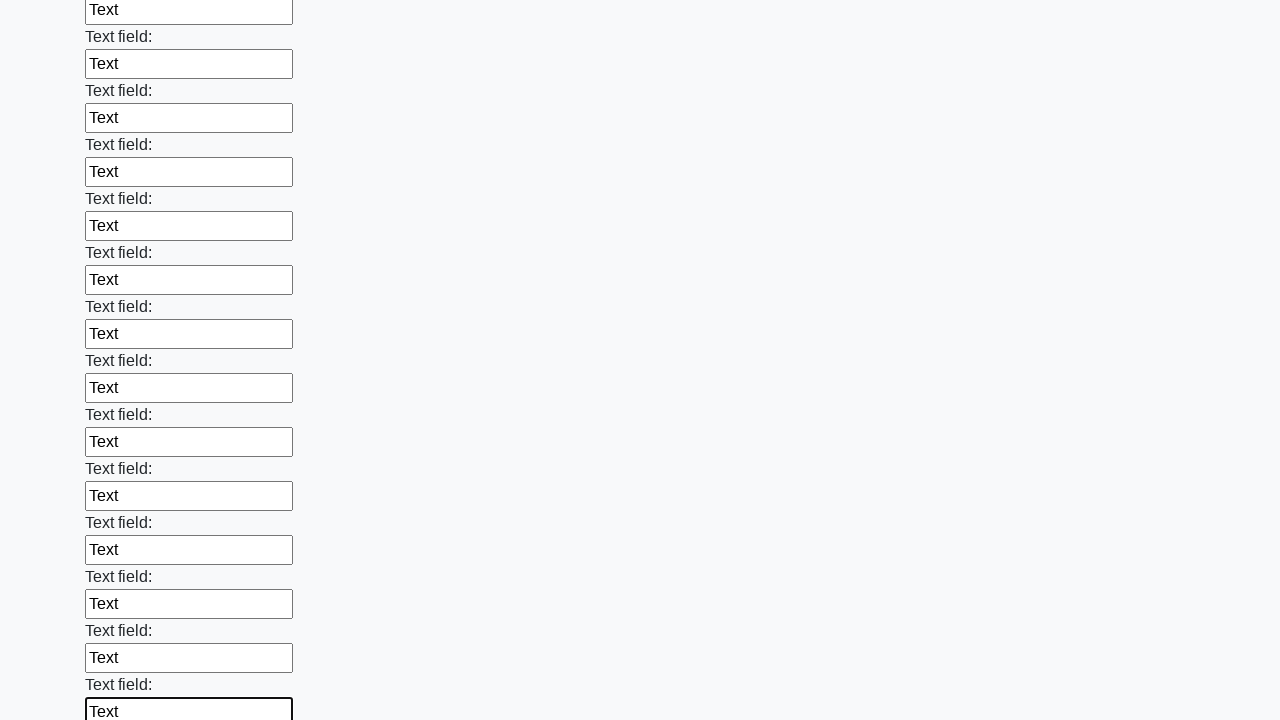

Filled input field with text on input >> nth=66
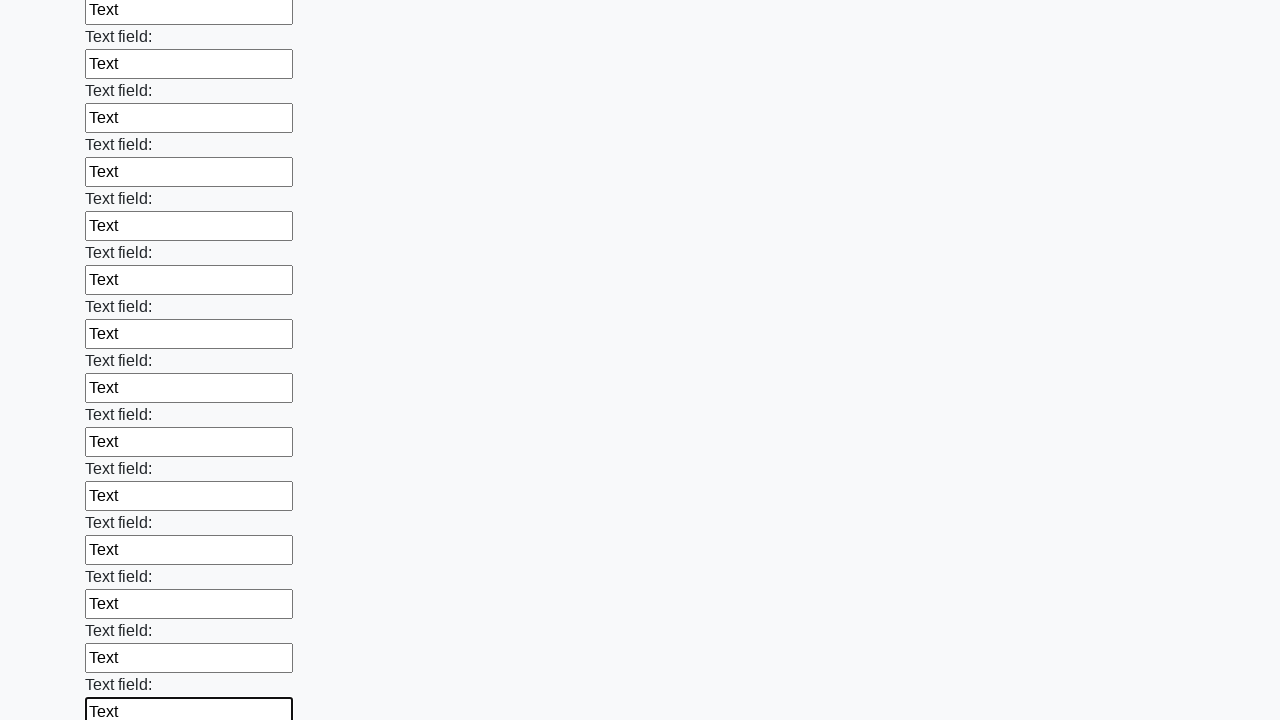

Filled input field with text on input >> nth=67
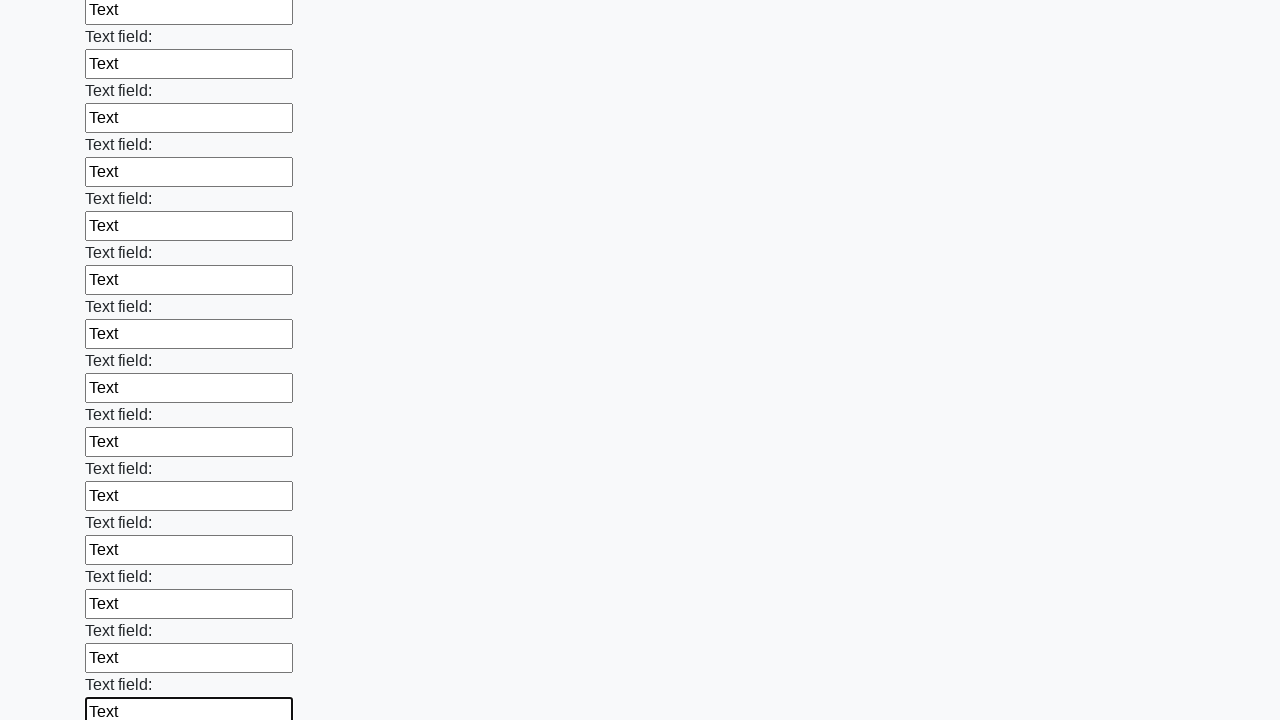

Filled input field with text on input >> nth=68
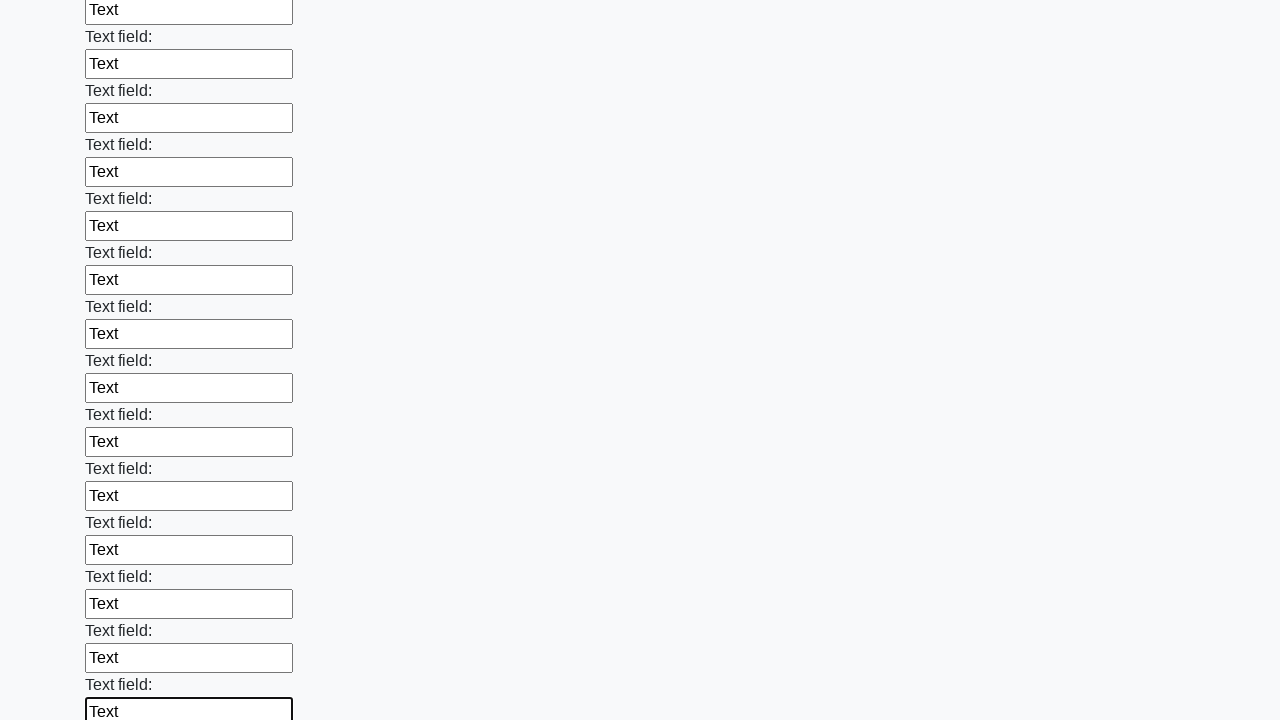

Filled input field with text on input >> nth=69
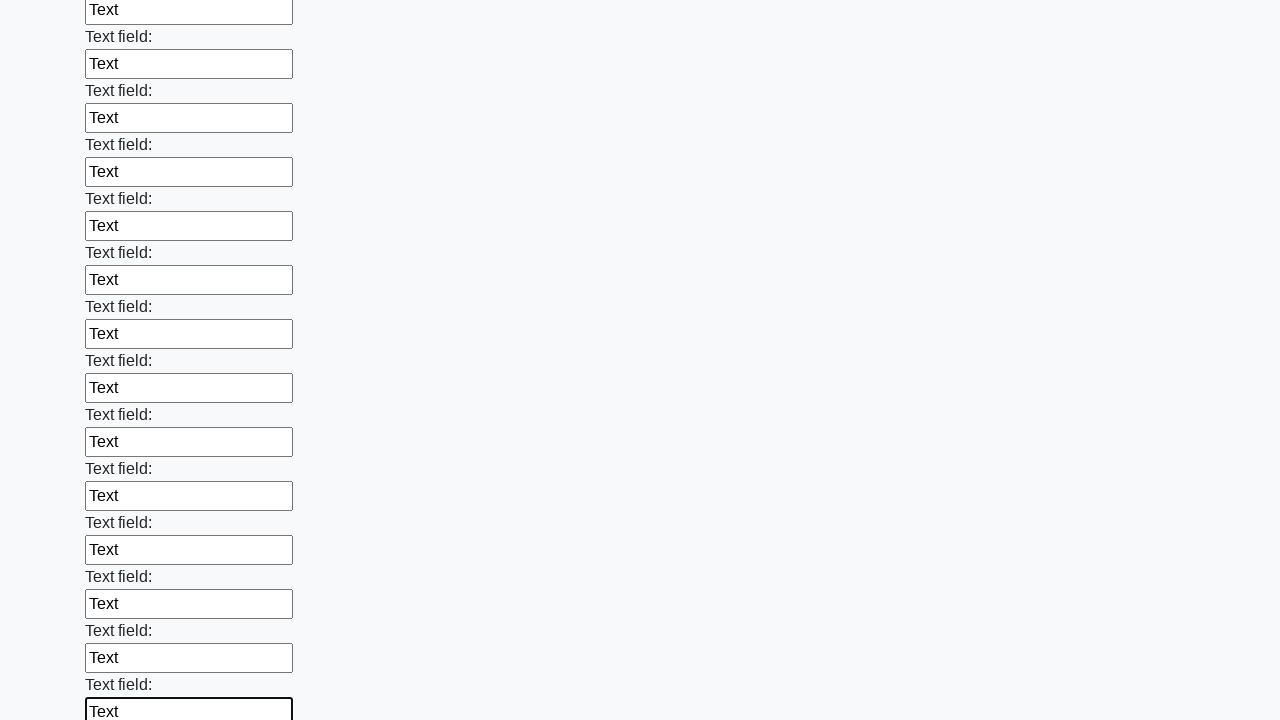

Filled input field with text on input >> nth=70
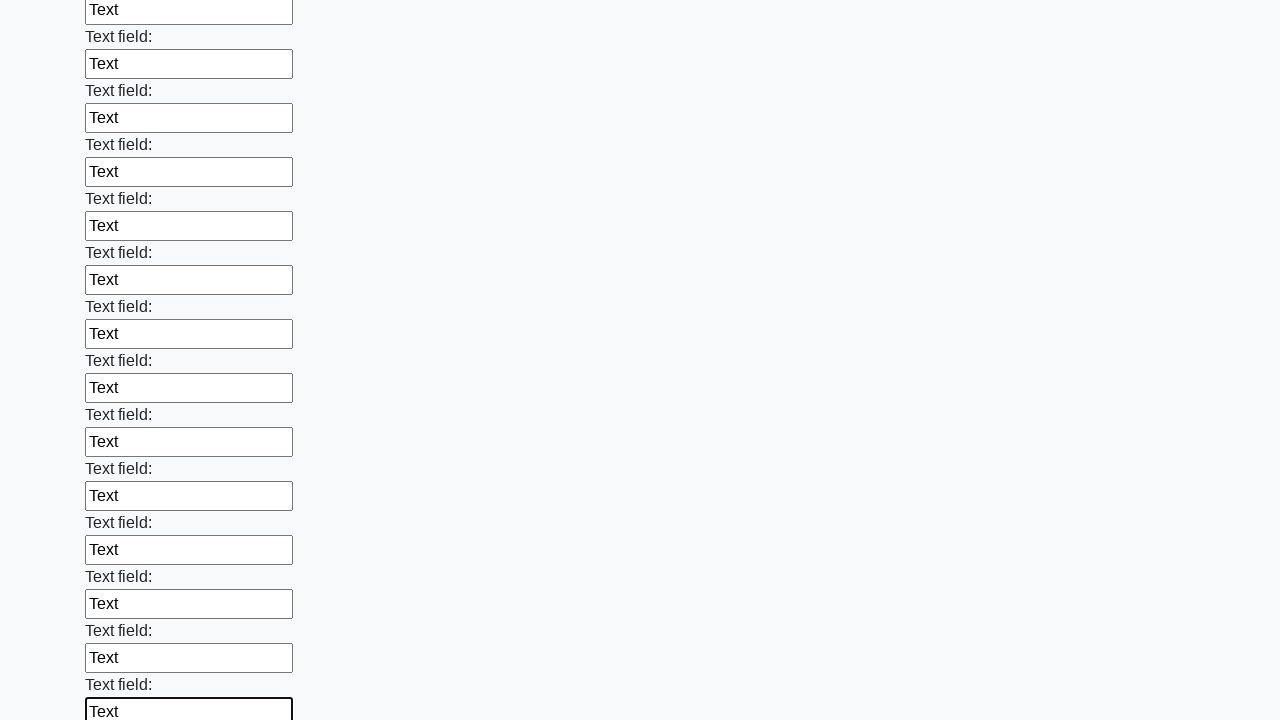

Filled input field with text on input >> nth=71
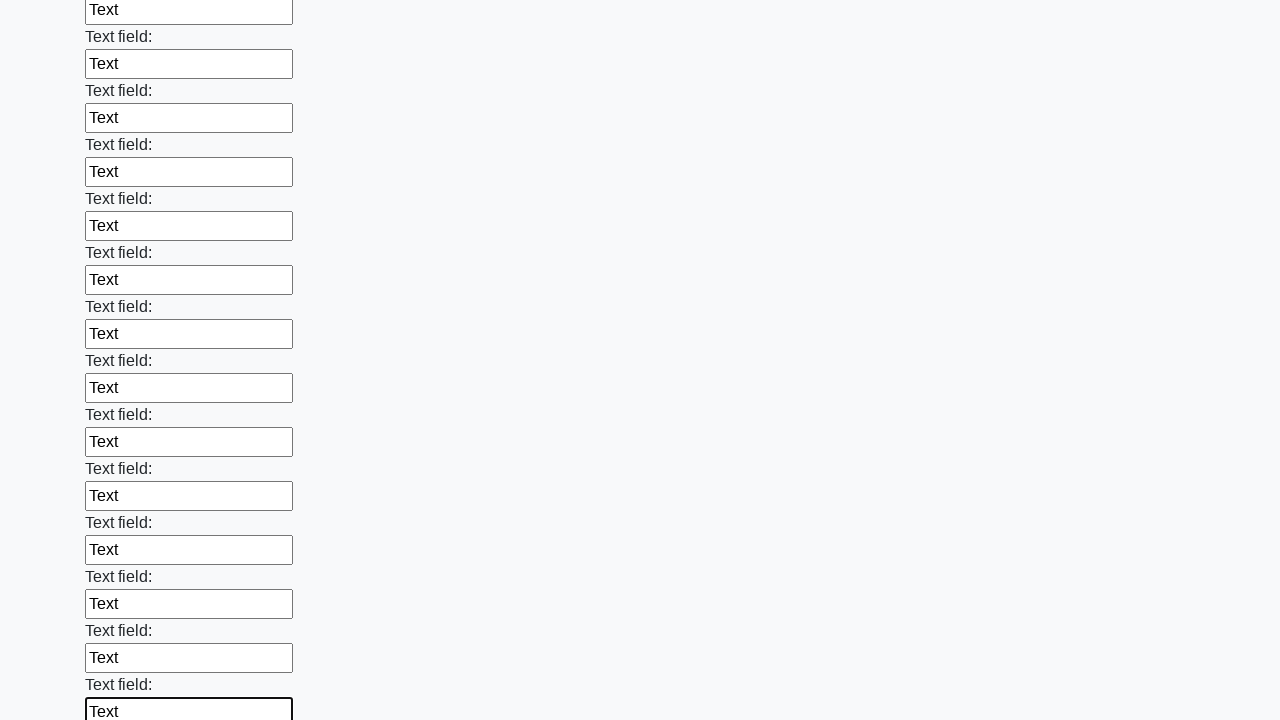

Filled input field with text on input >> nth=72
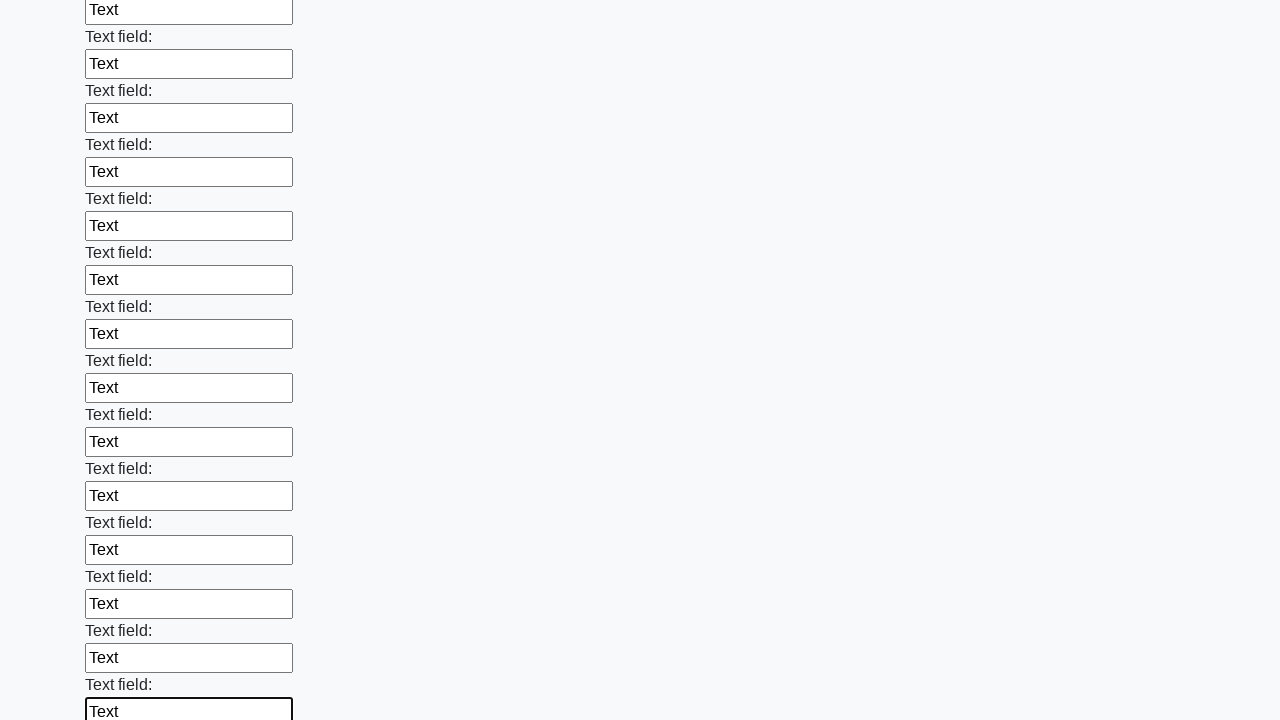

Filled input field with text on input >> nth=73
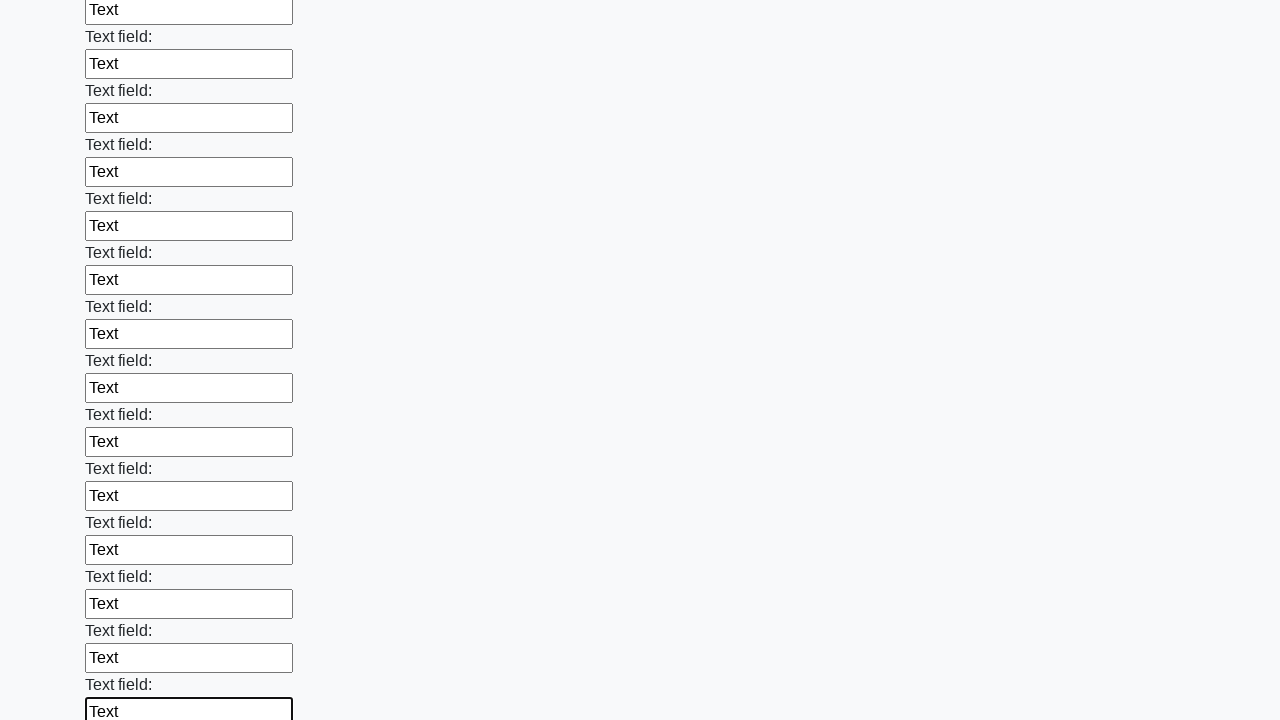

Filled input field with text on input >> nth=74
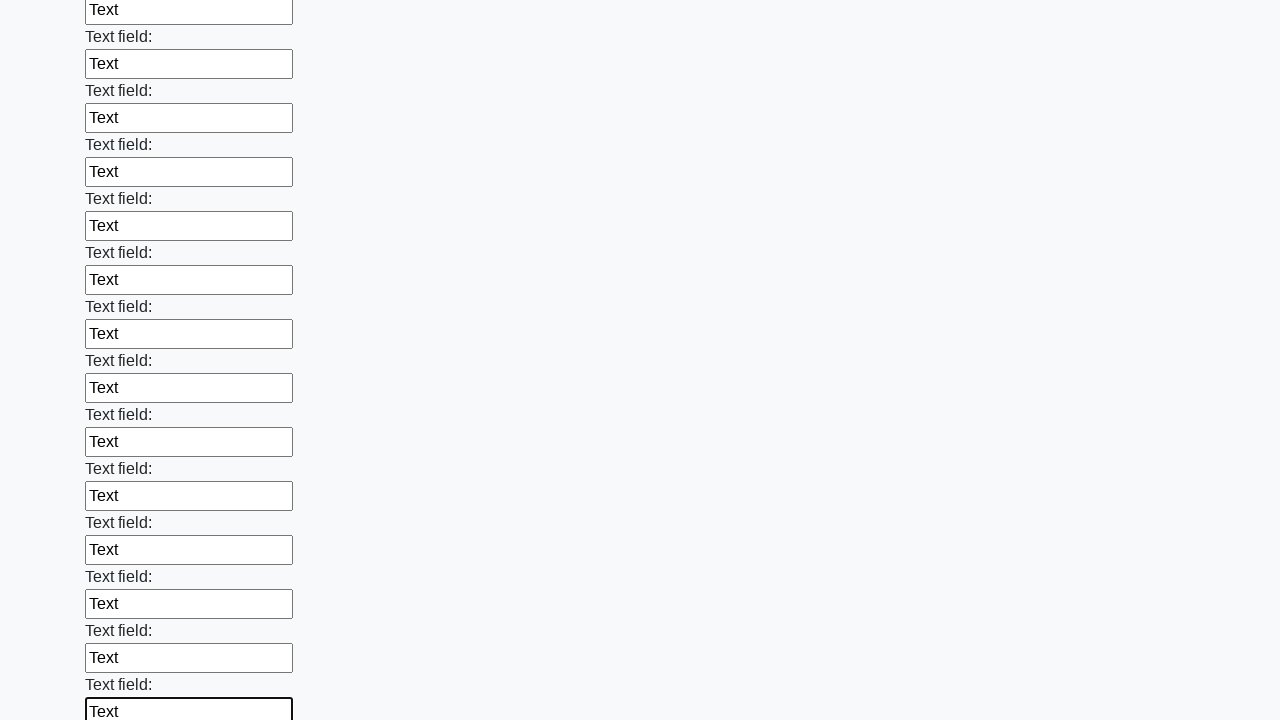

Filled input field with text on input >> nth=75
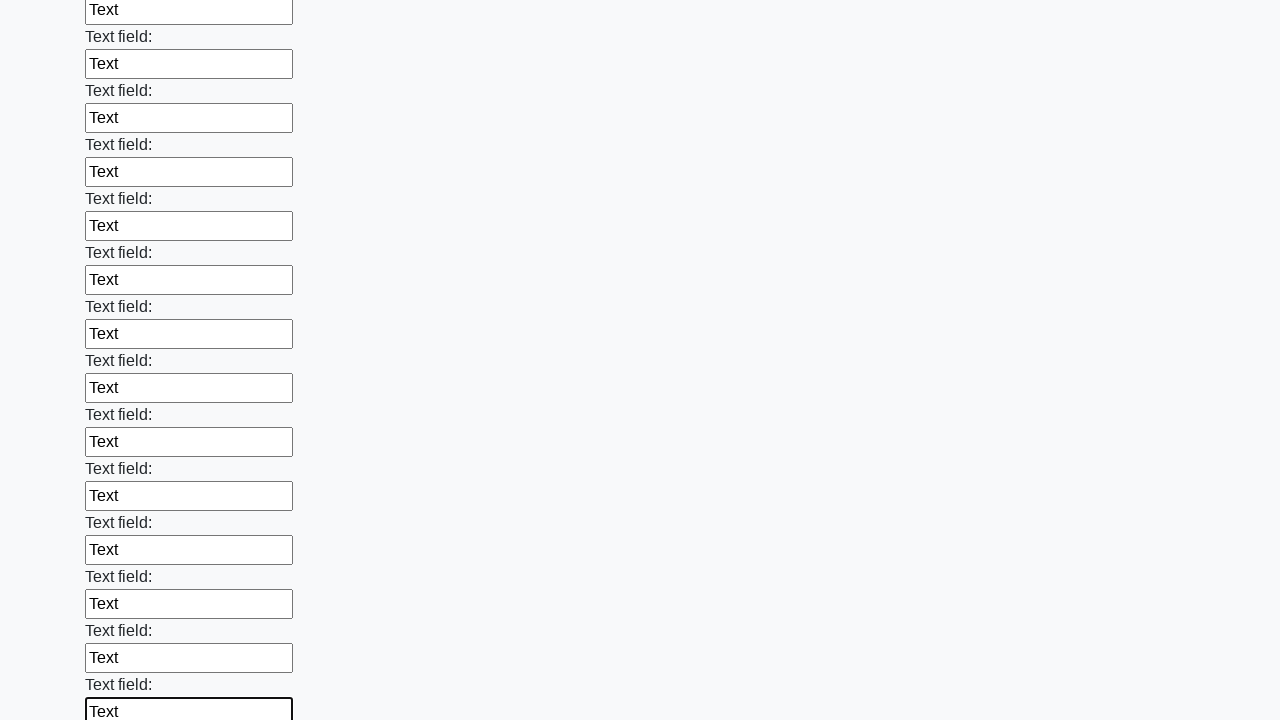

Filled input field with text on input >> nth=76
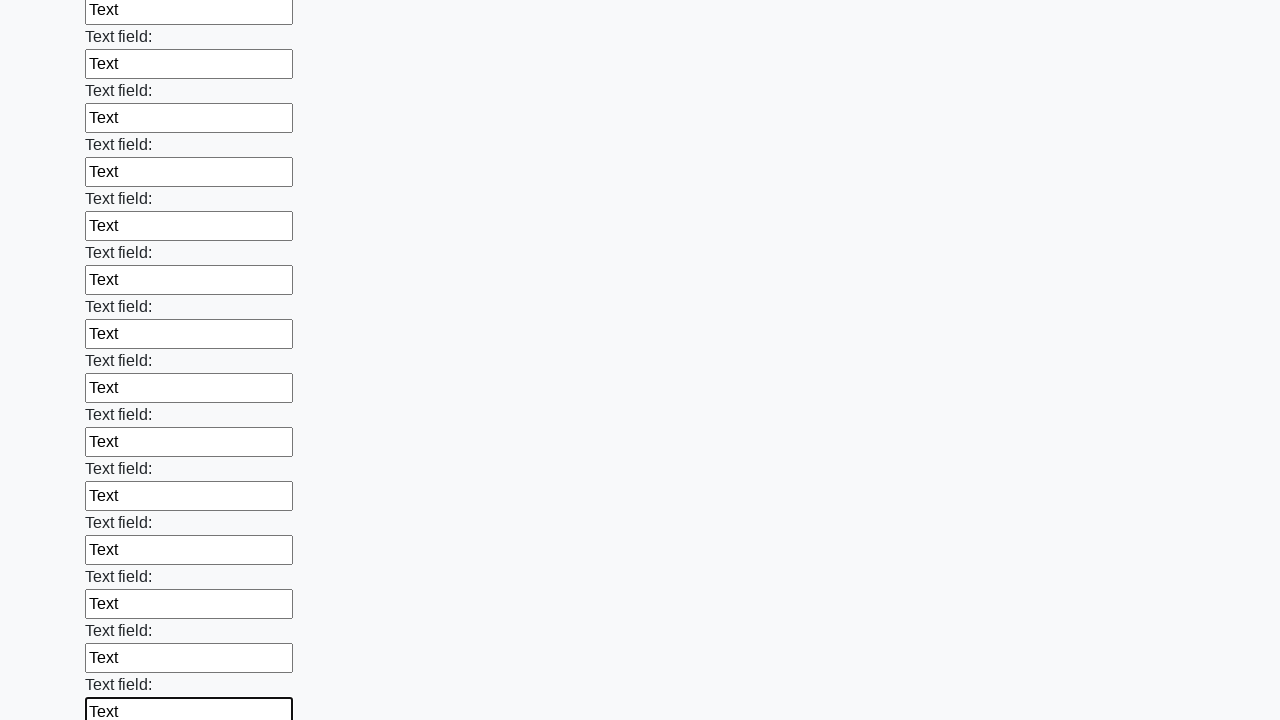

Filled input field with text on input >> nth=77
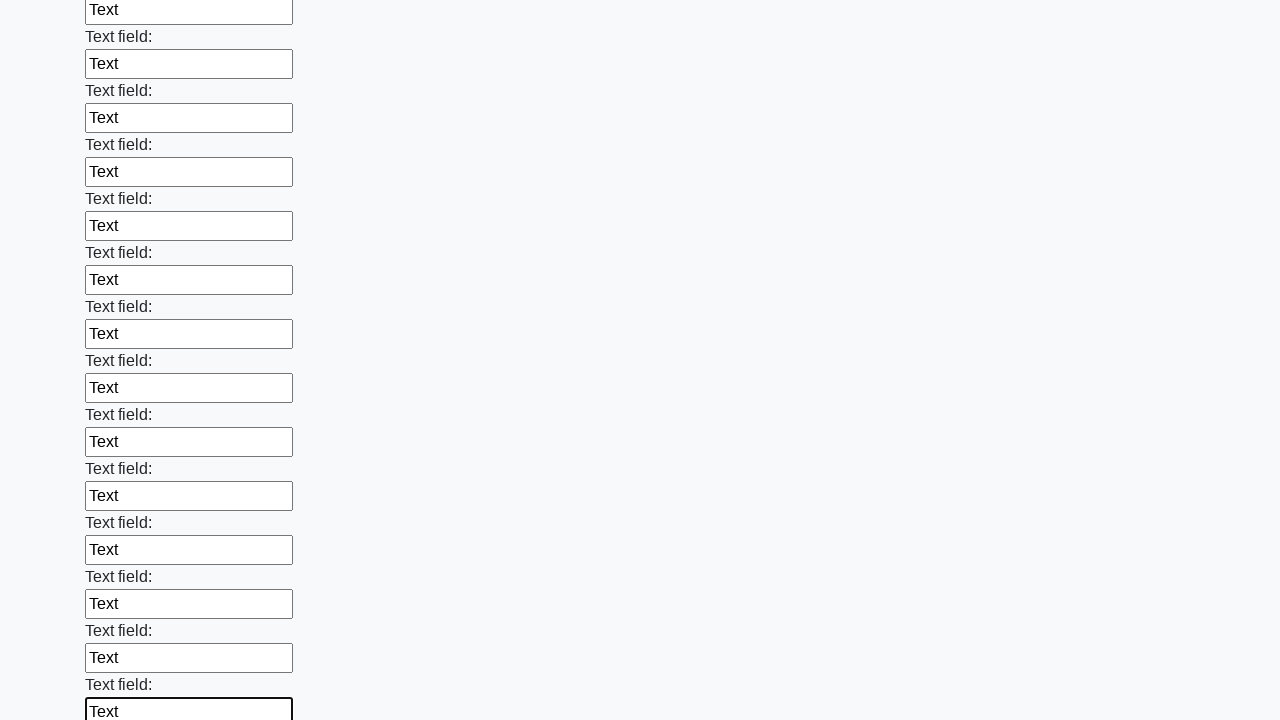

Filled input field with text on input >> nth=78
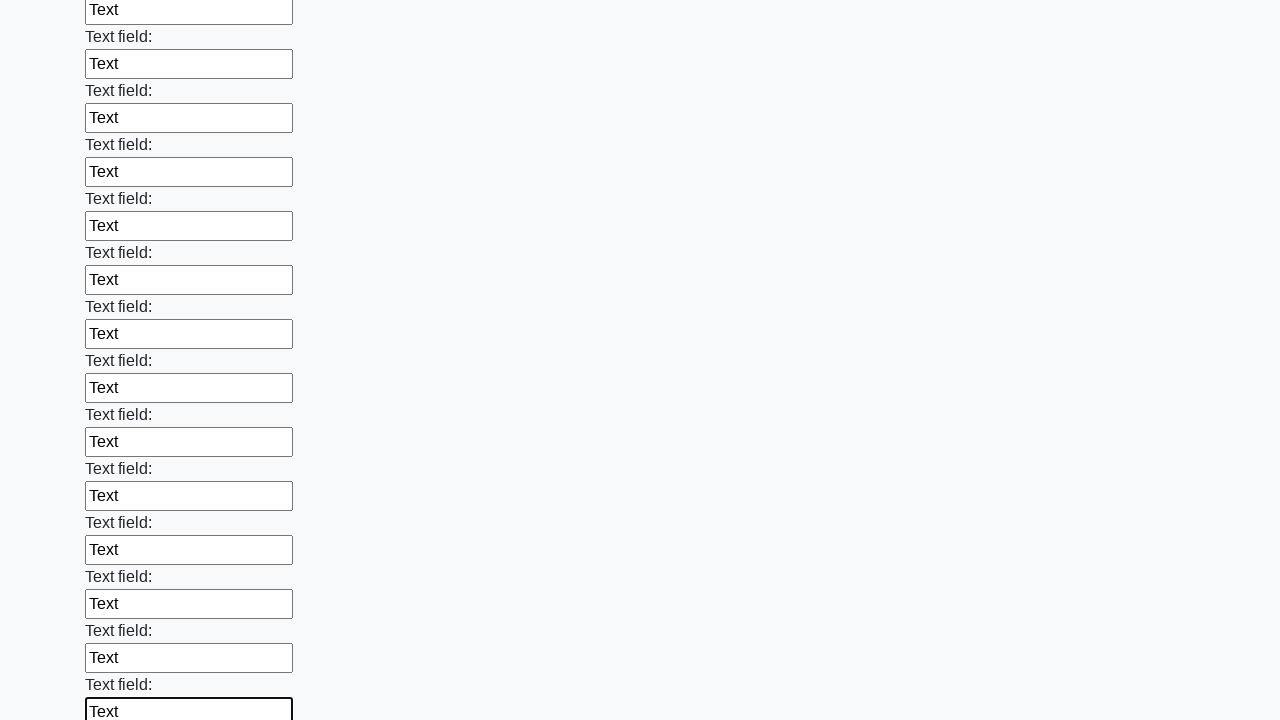

Filled input field with text on input >> nth=79
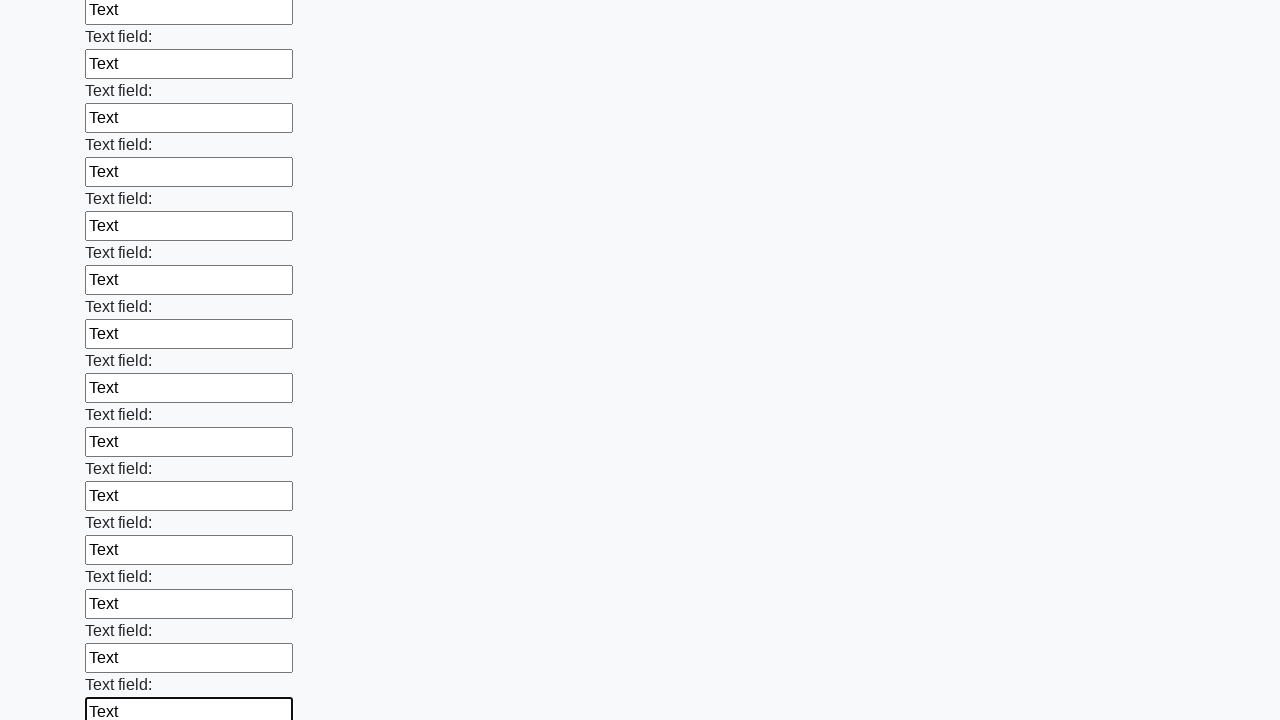

Filled input field with text on input >> nth=80
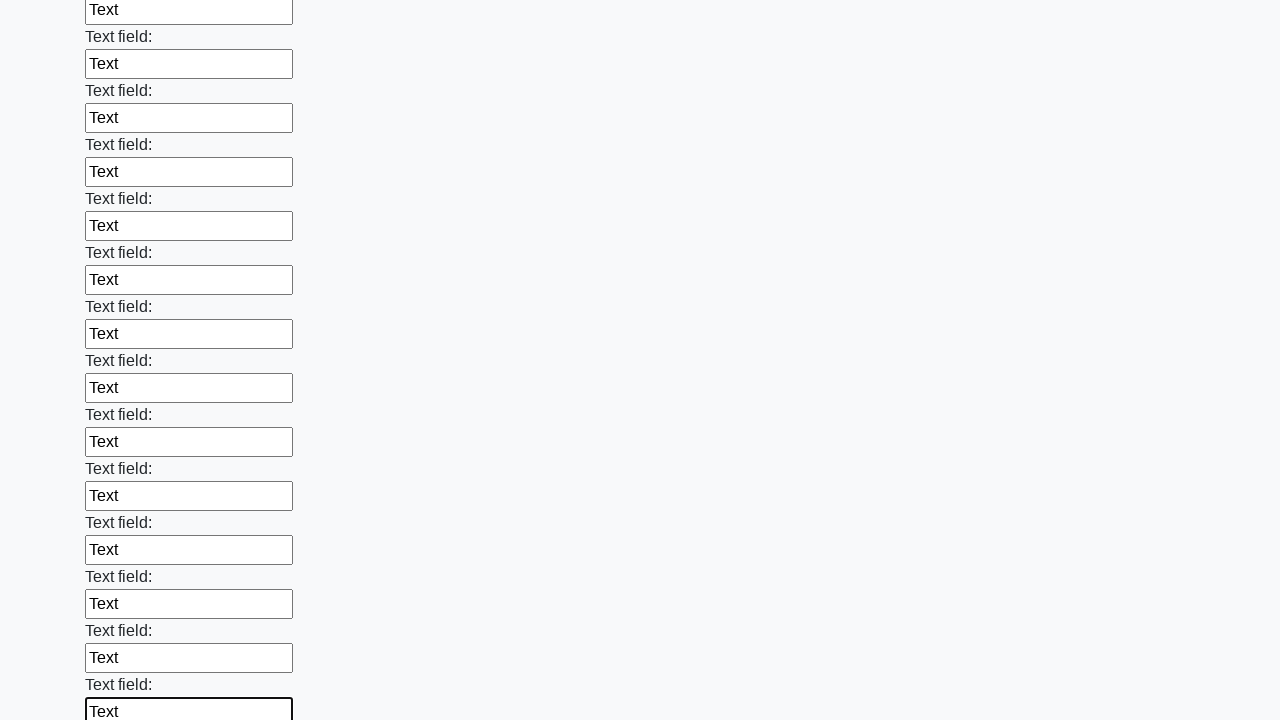

Filled input field with text on input >> nth=81
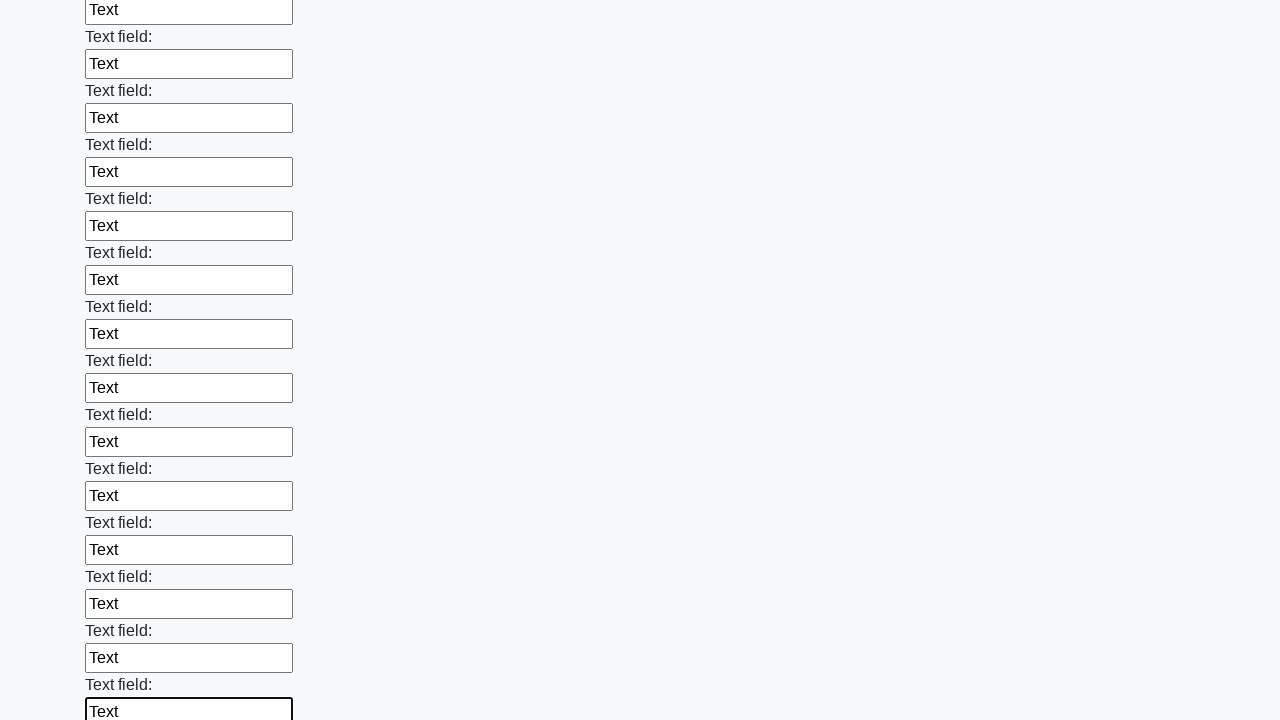

Filled input field with text on input >> nth=82
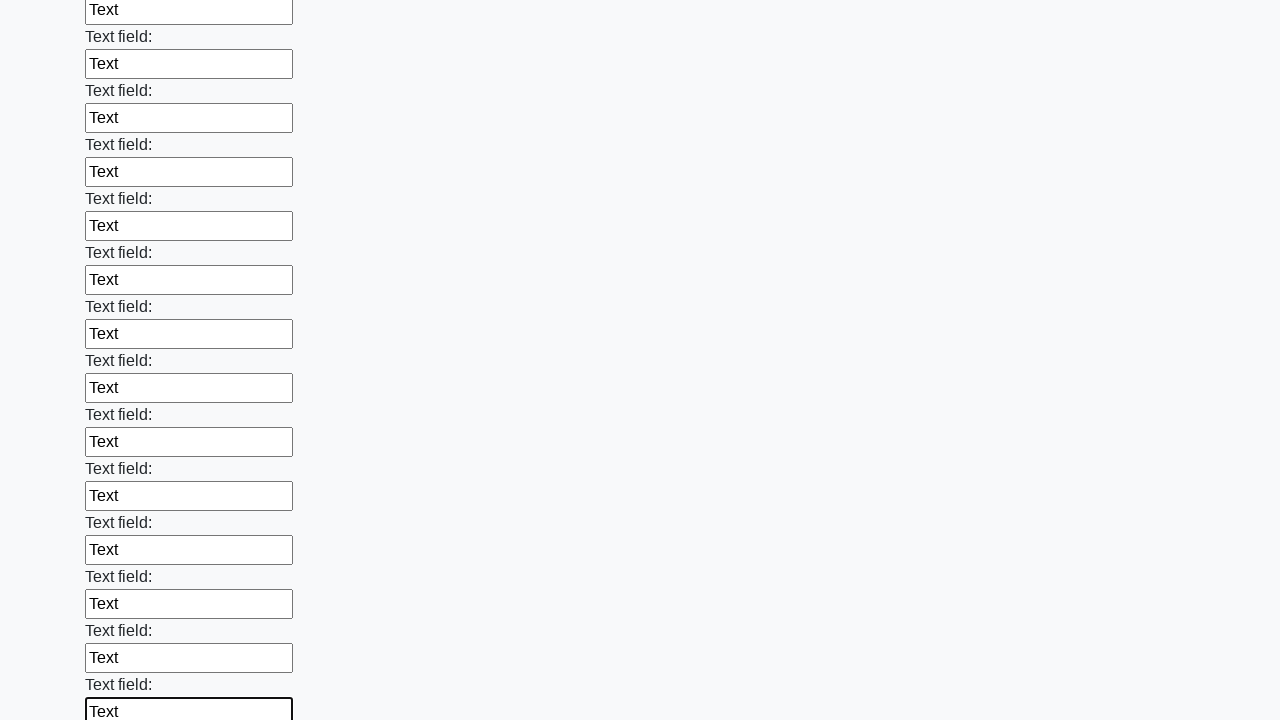

Filled input field with text on input >> nth=83
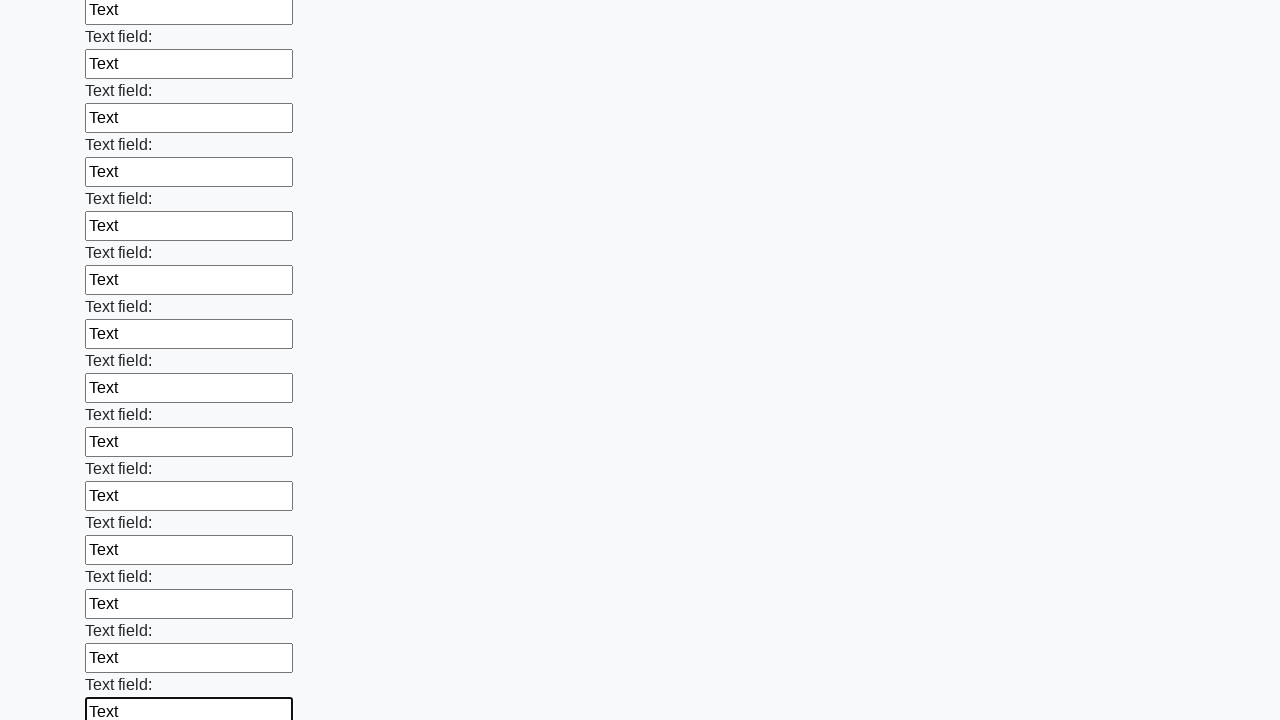

Filled input field with text on input >> nth=84
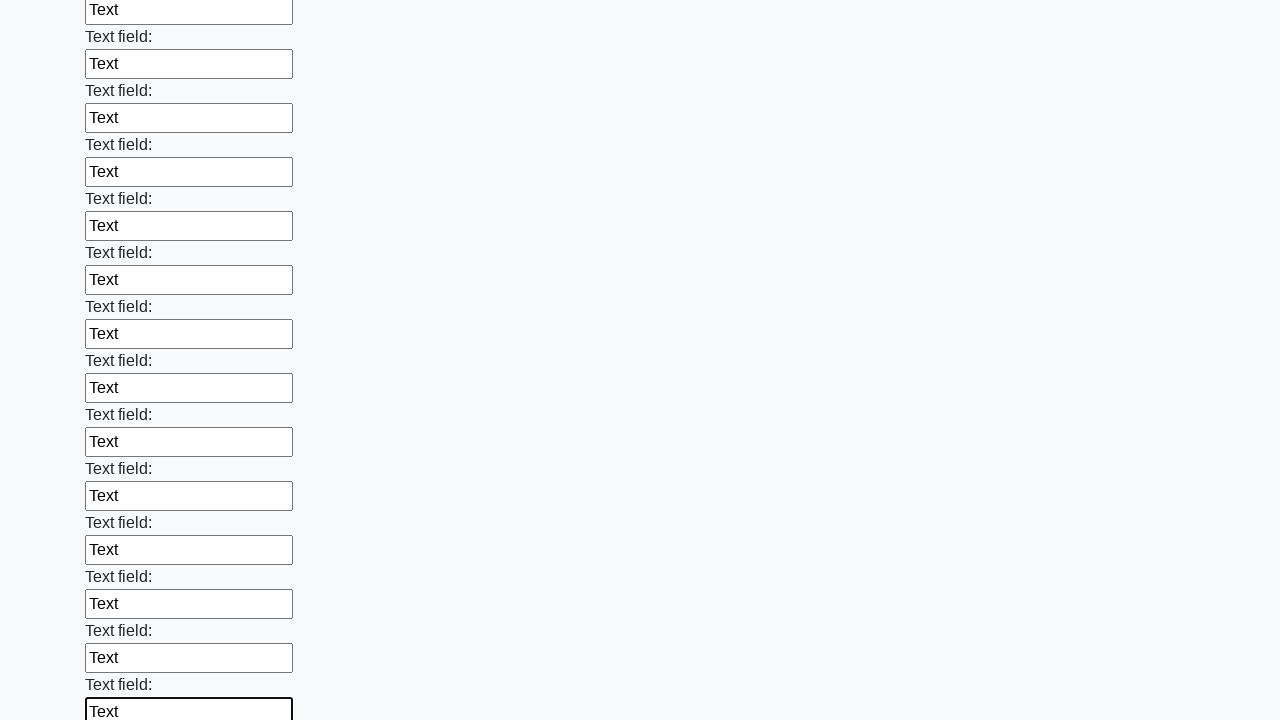

Filled input field with text on input >> nth=85
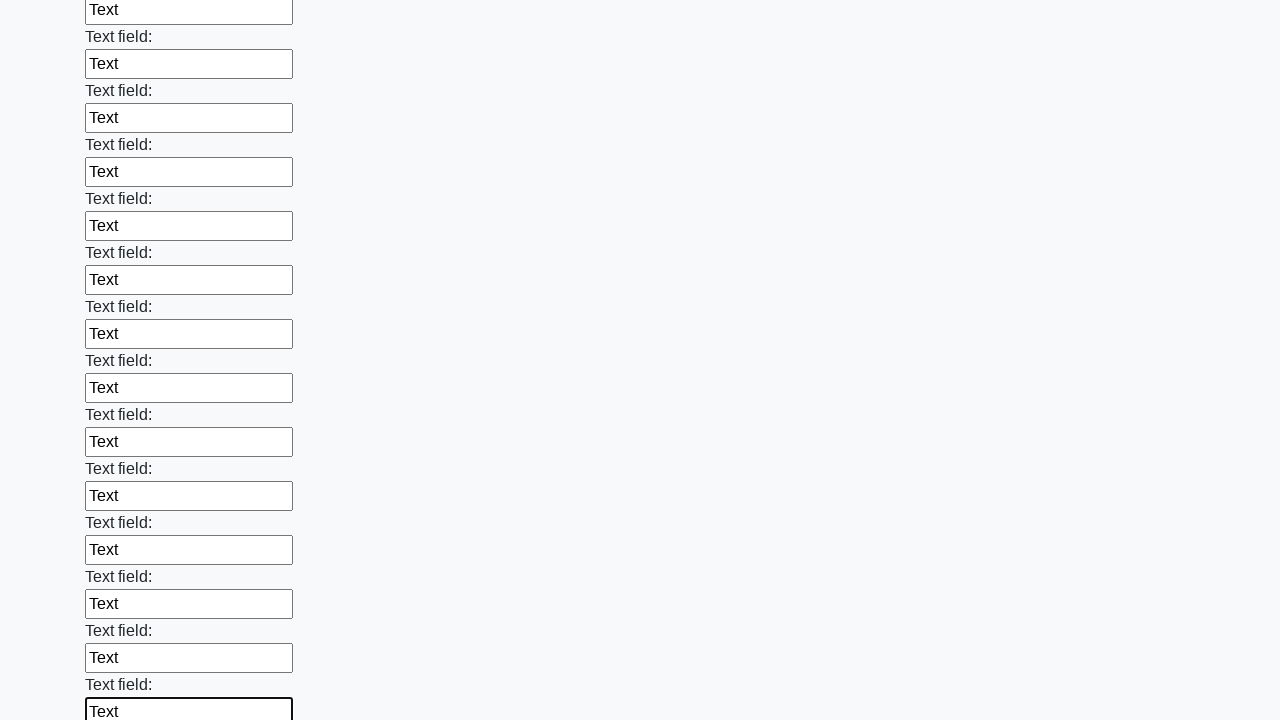

Filled input field with text on input >> nth=86
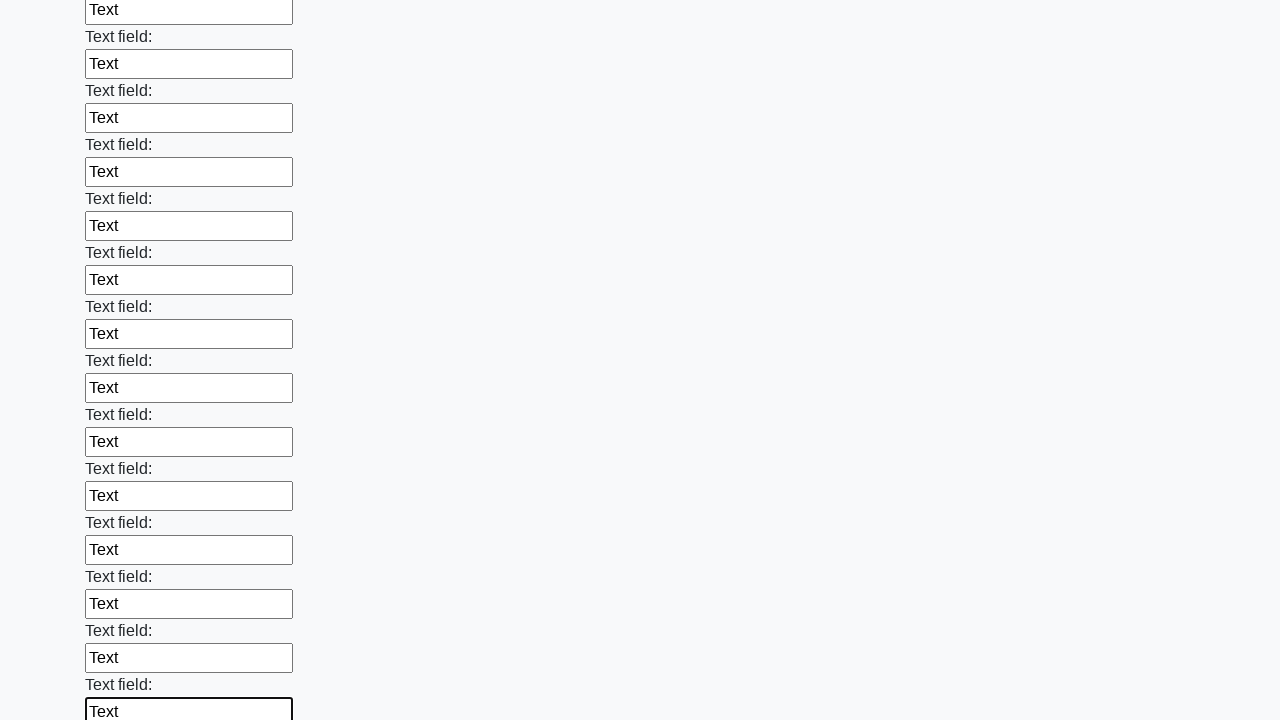

Filled input field with text on input >> nth=87
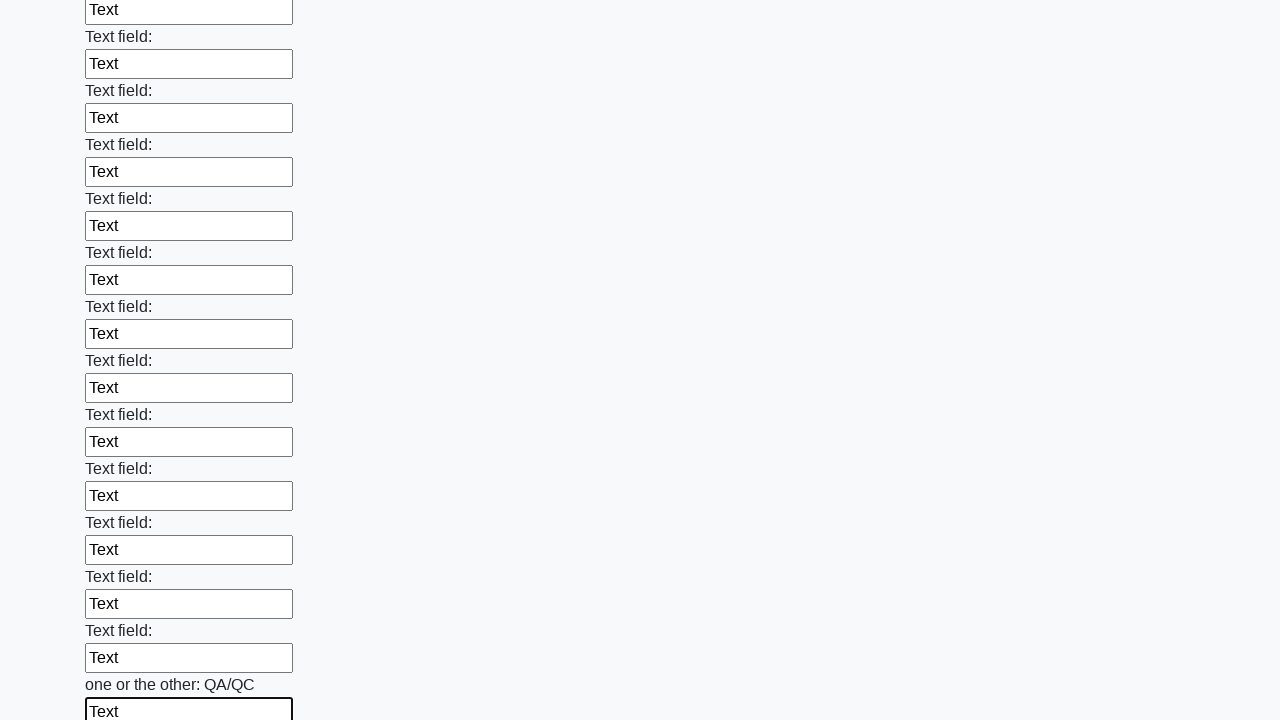

Filled input field with text on input >> nth=88
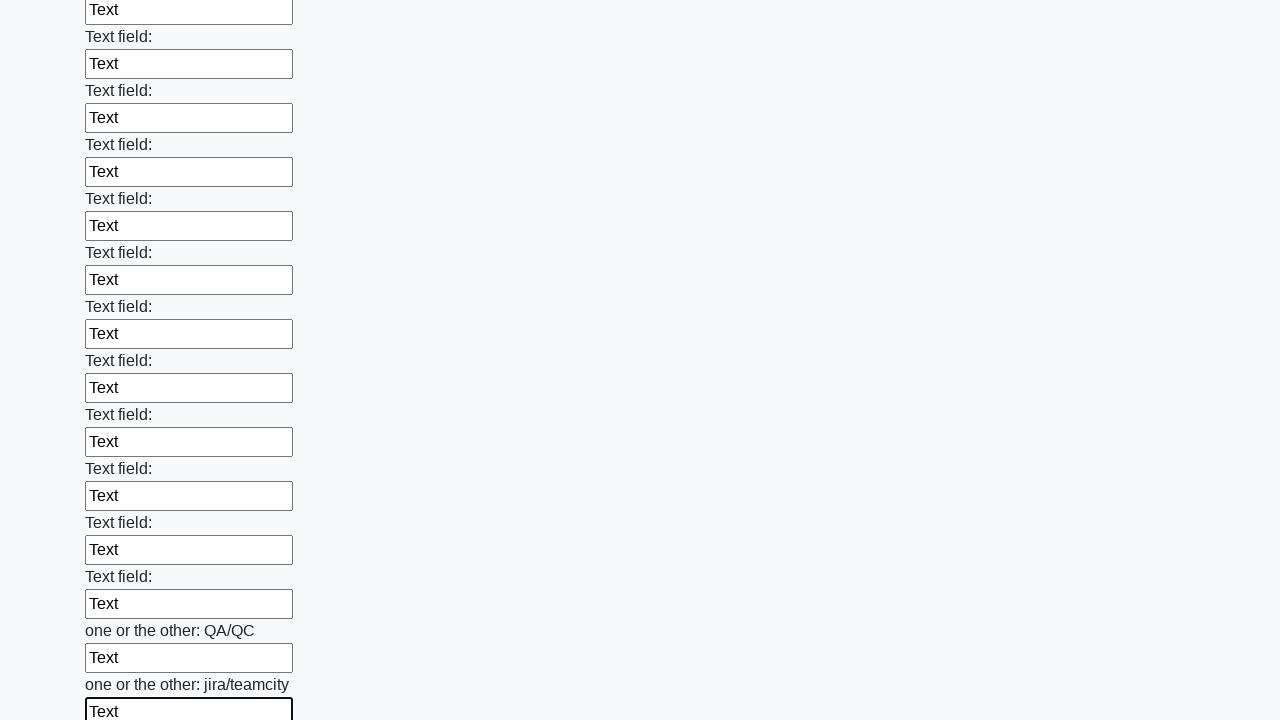

Filled input field with text on input >> nth=89
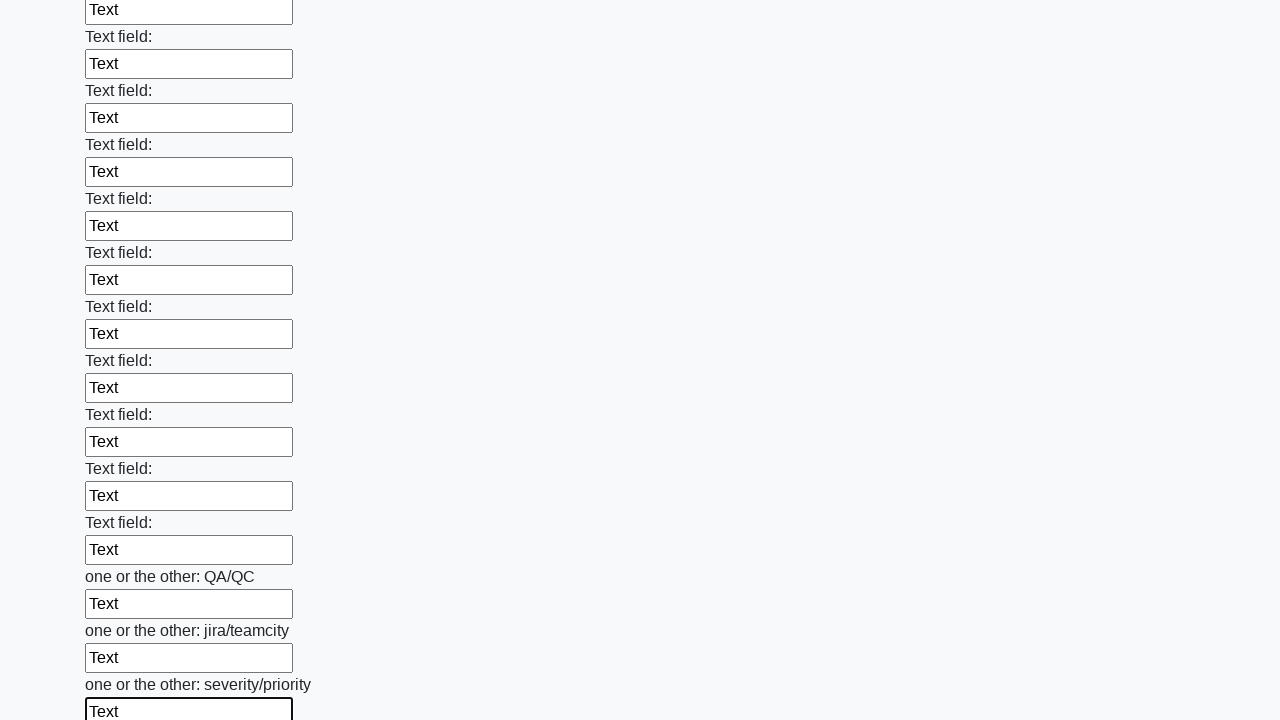

Filled input field with text on input >> nth=90
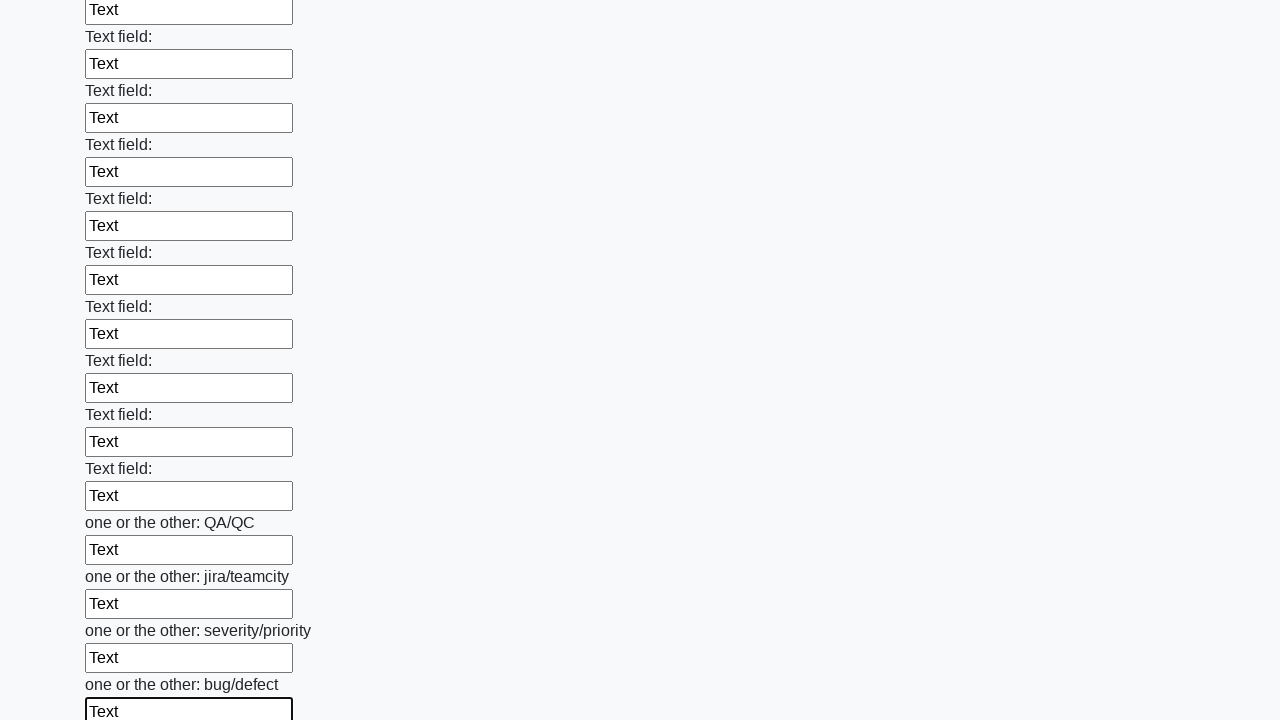

Filled input field with text on input >> nth=91
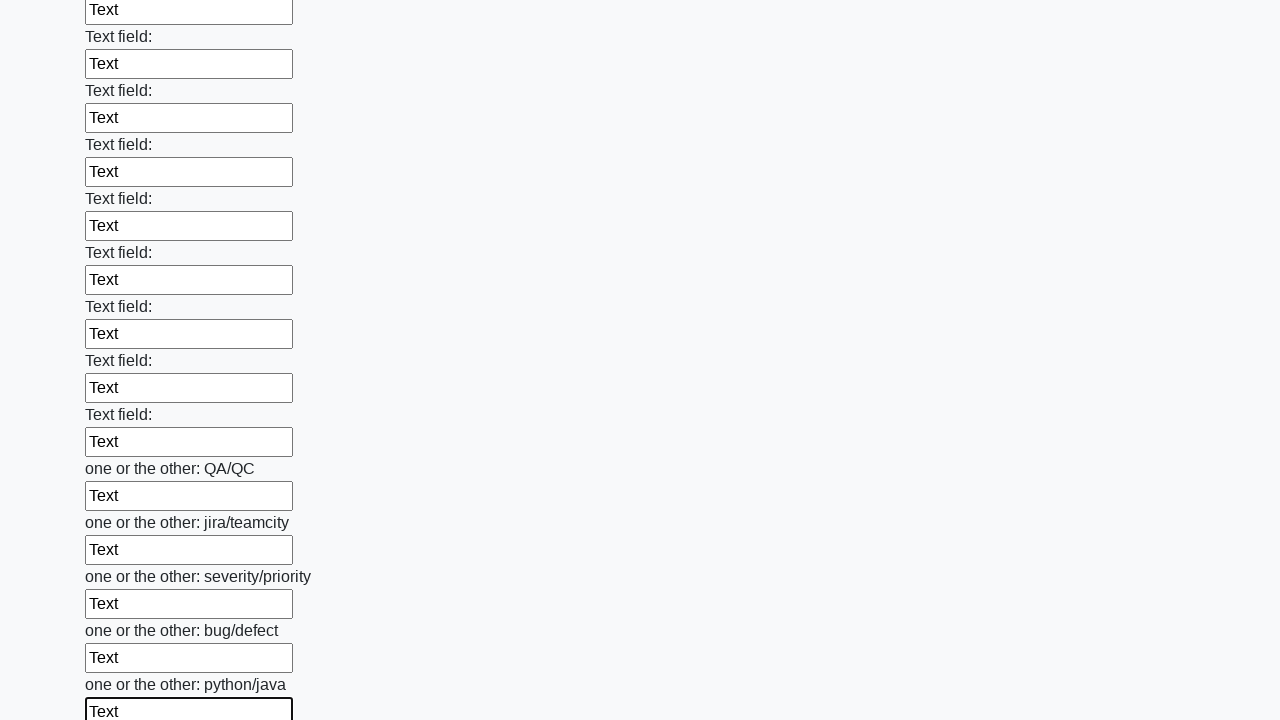

Filled input field with text on input >> nth=92
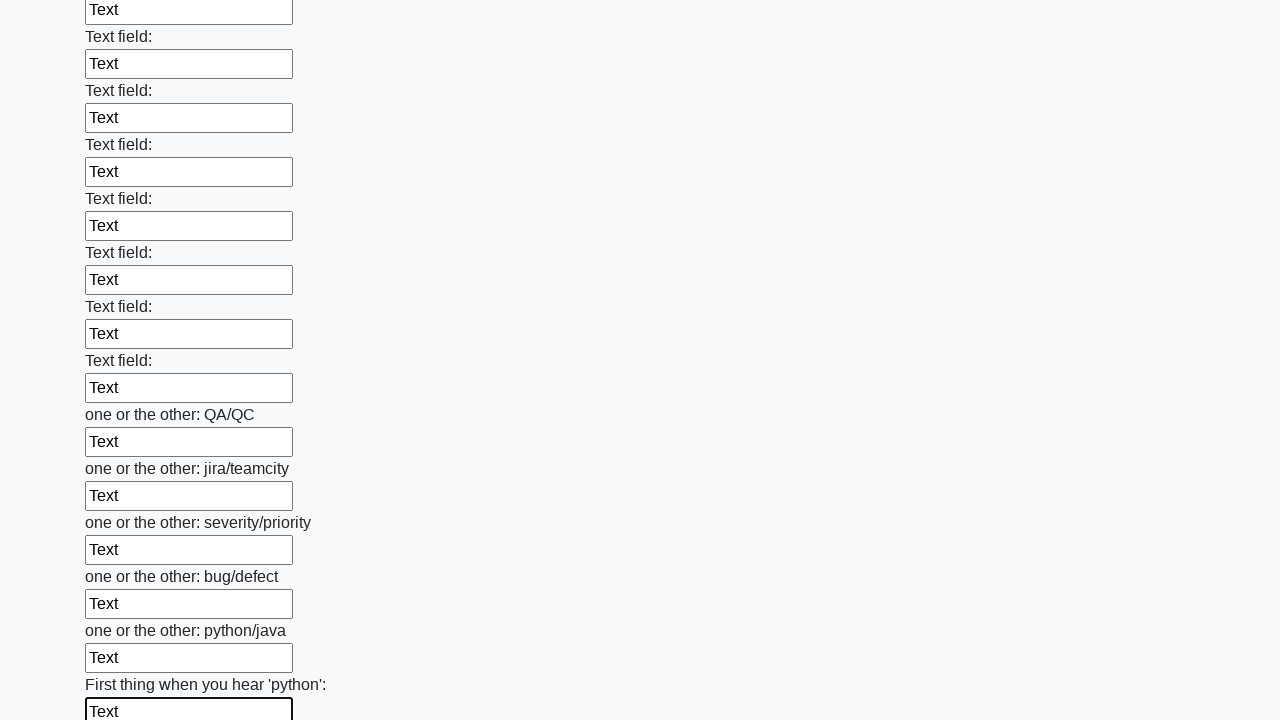

Filled input field with text on input >> nth=93
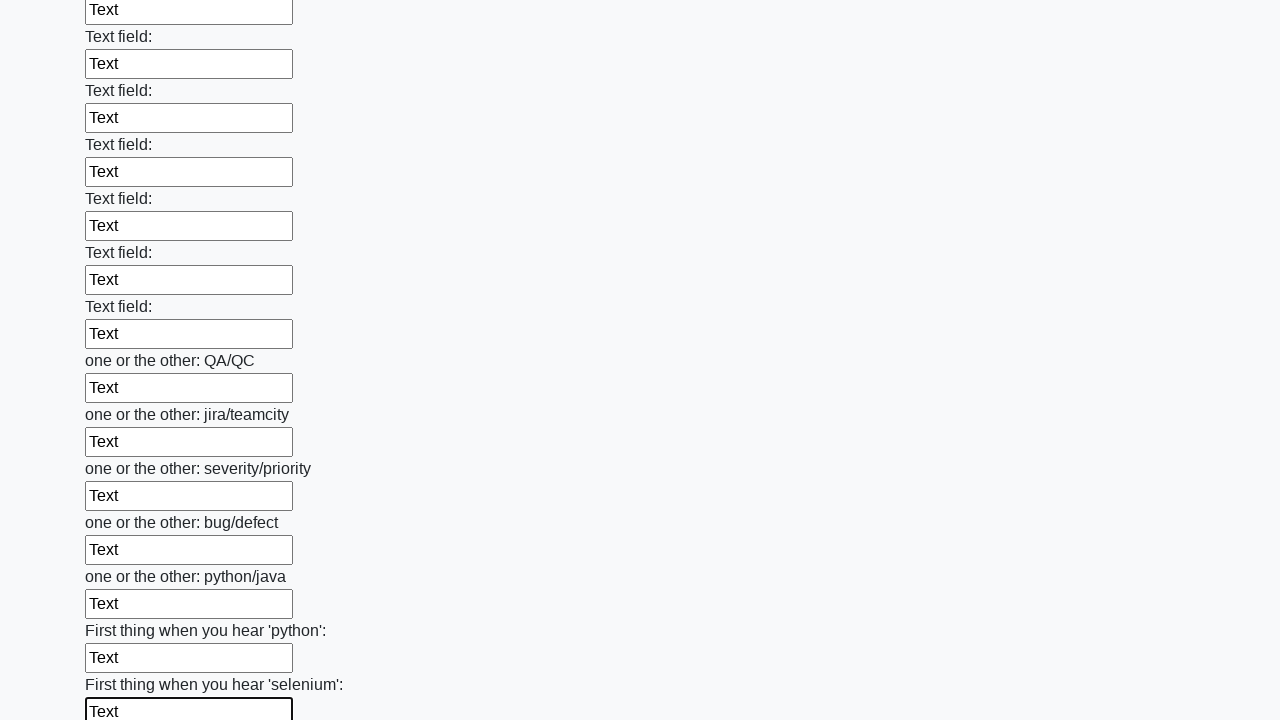

Filled input field with text on input >> nth=94
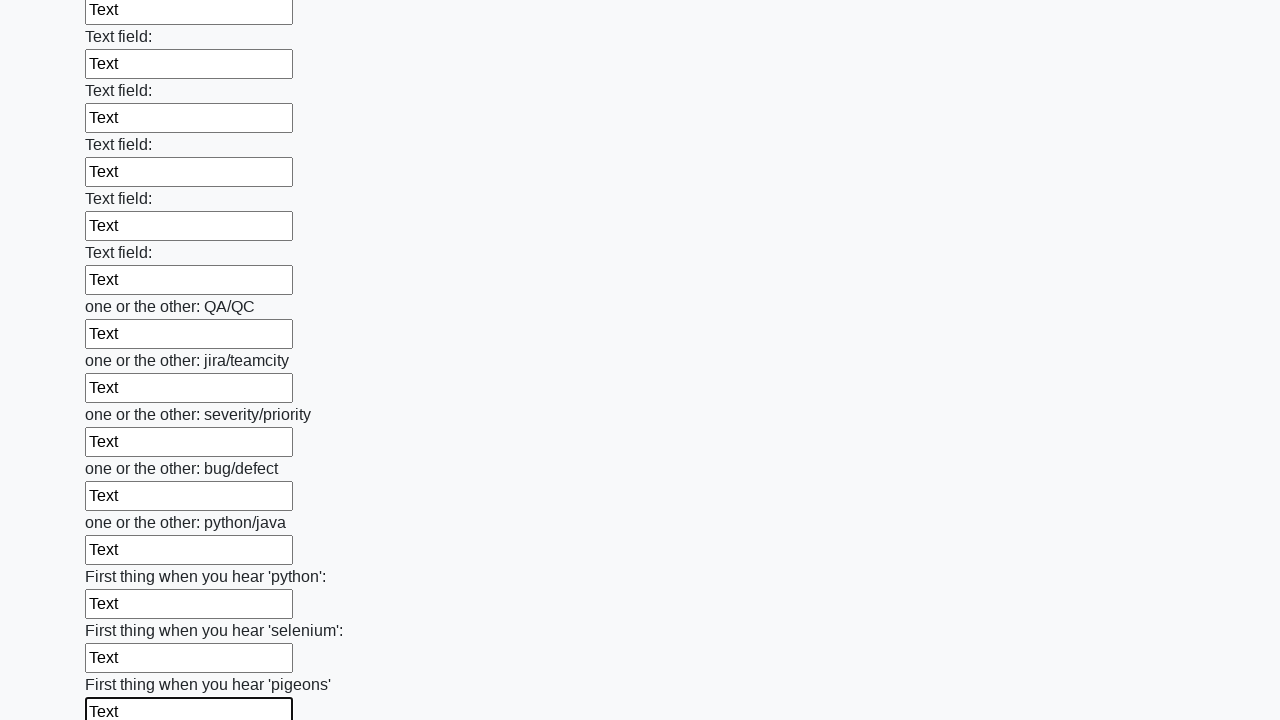

Filled input field with text on input >> nth=95
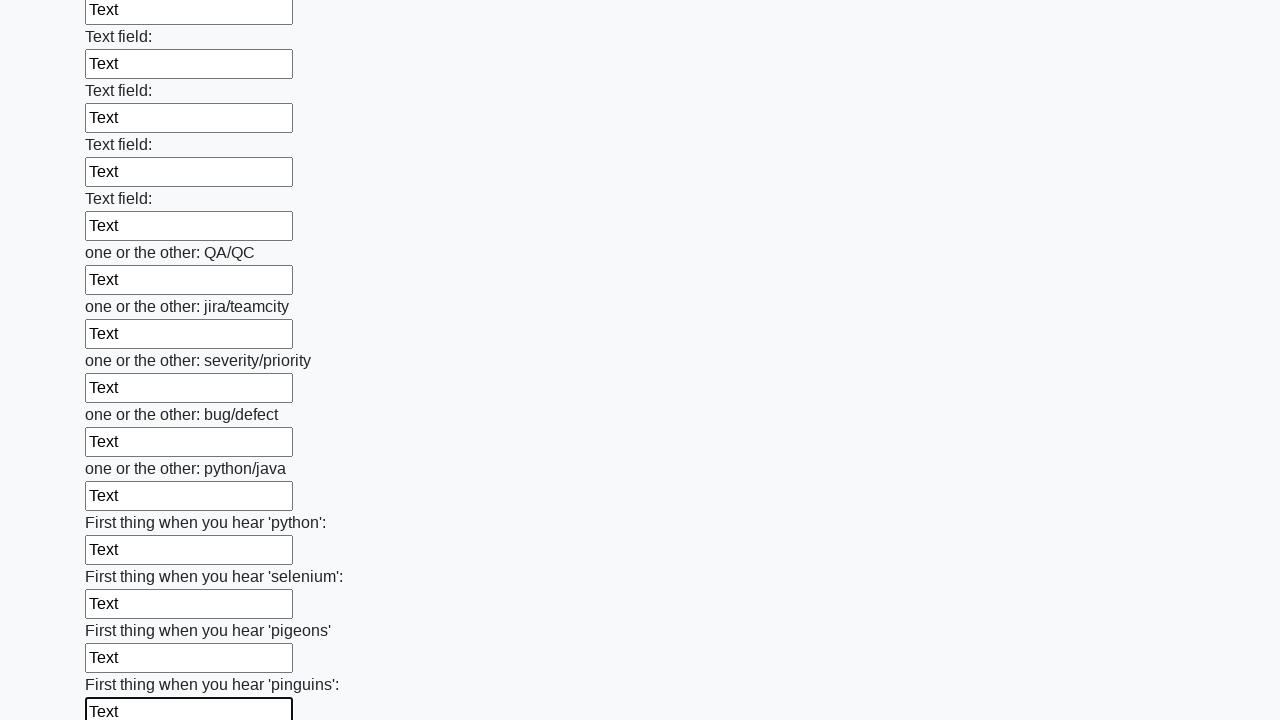

Filled input field with text on input >> nth=96
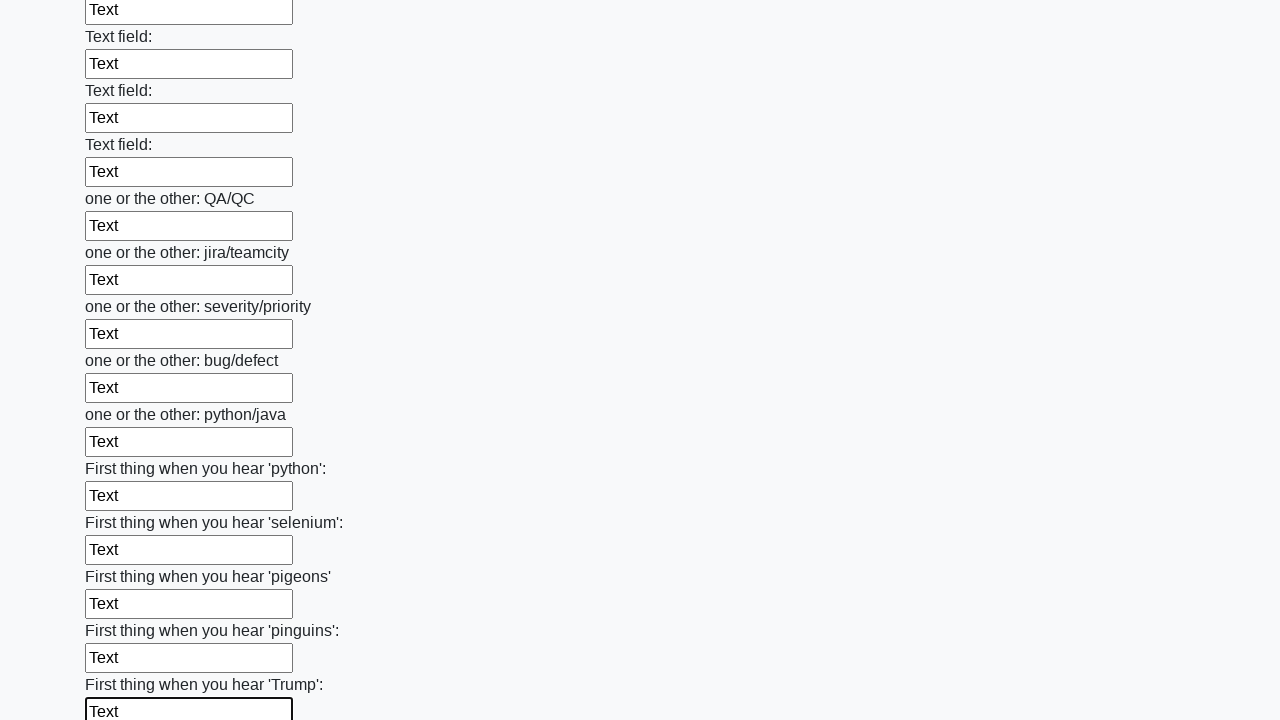

Filled input field with text on input >> nth=97
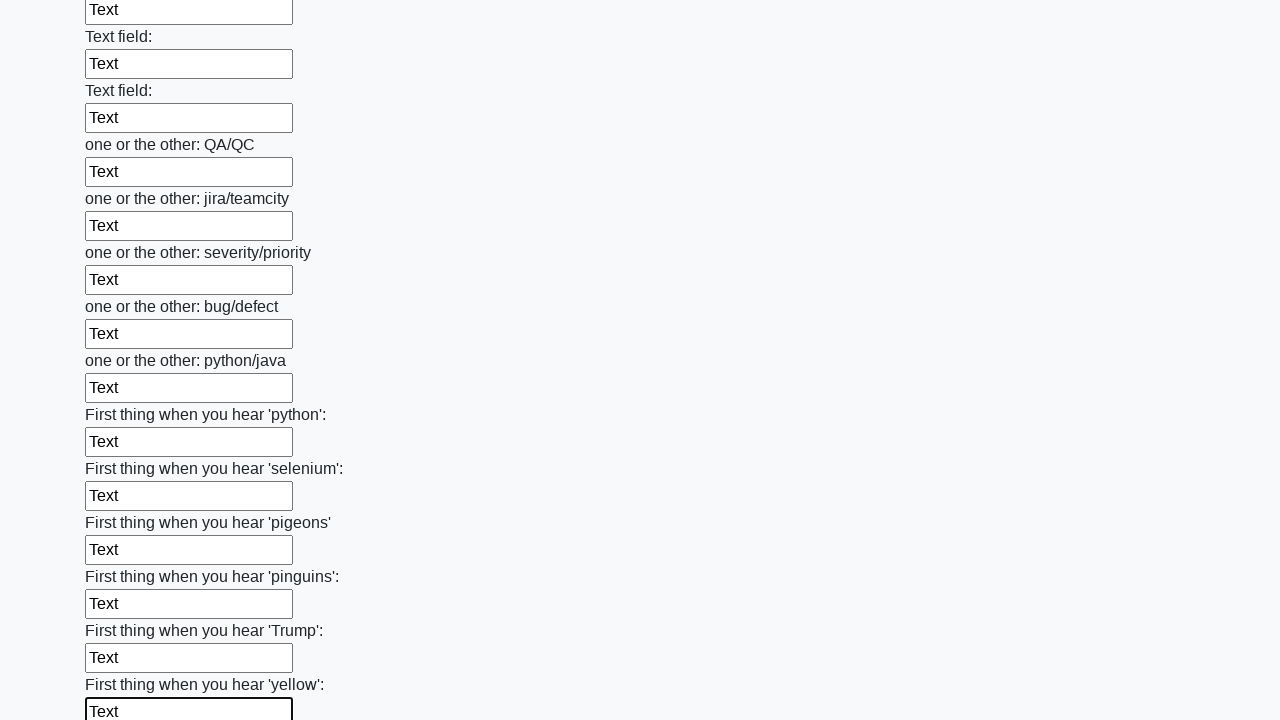

Filled input field with text on input >> nth=98
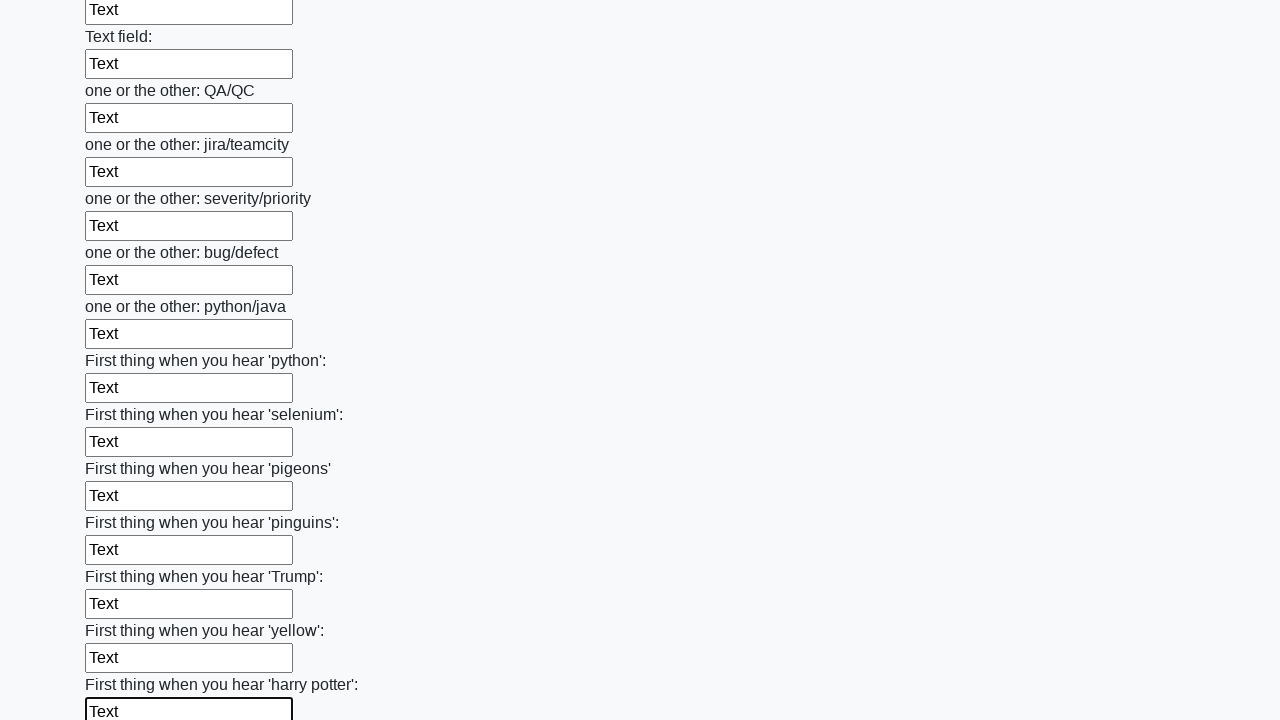

Filled input field with text on input >> nth=99
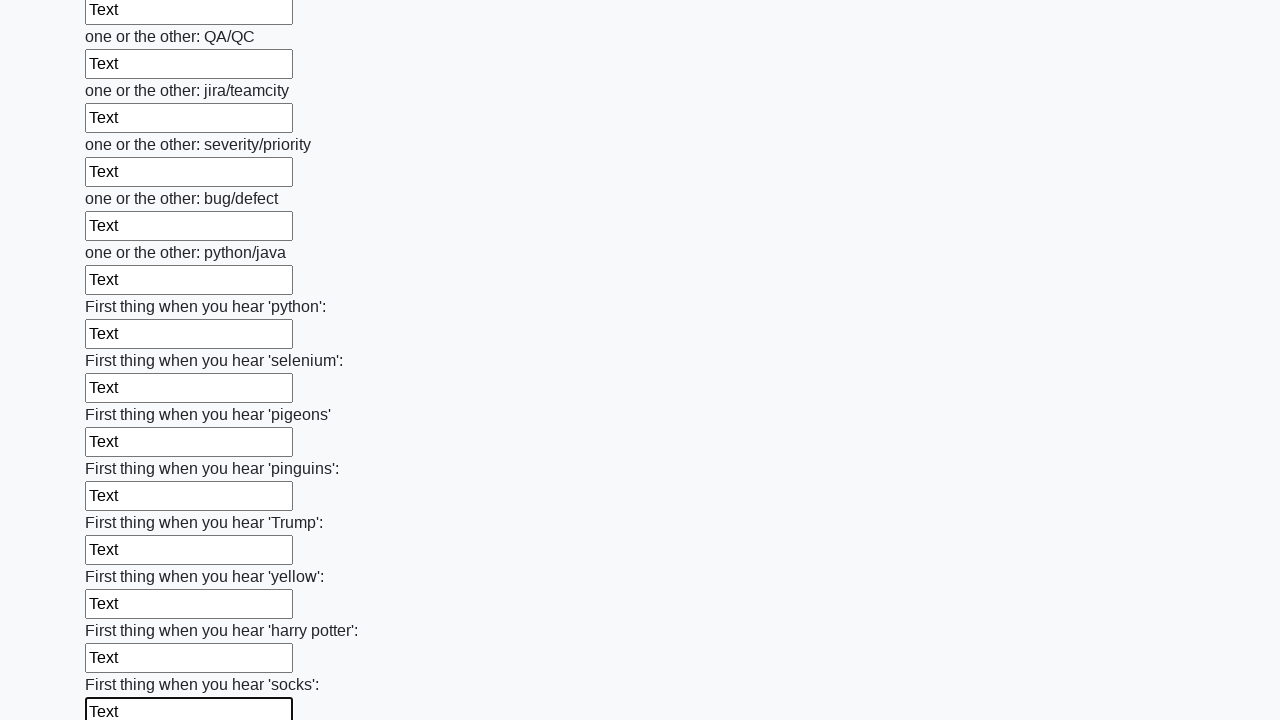

Clicked the submit button at (123, 611) on button.btn
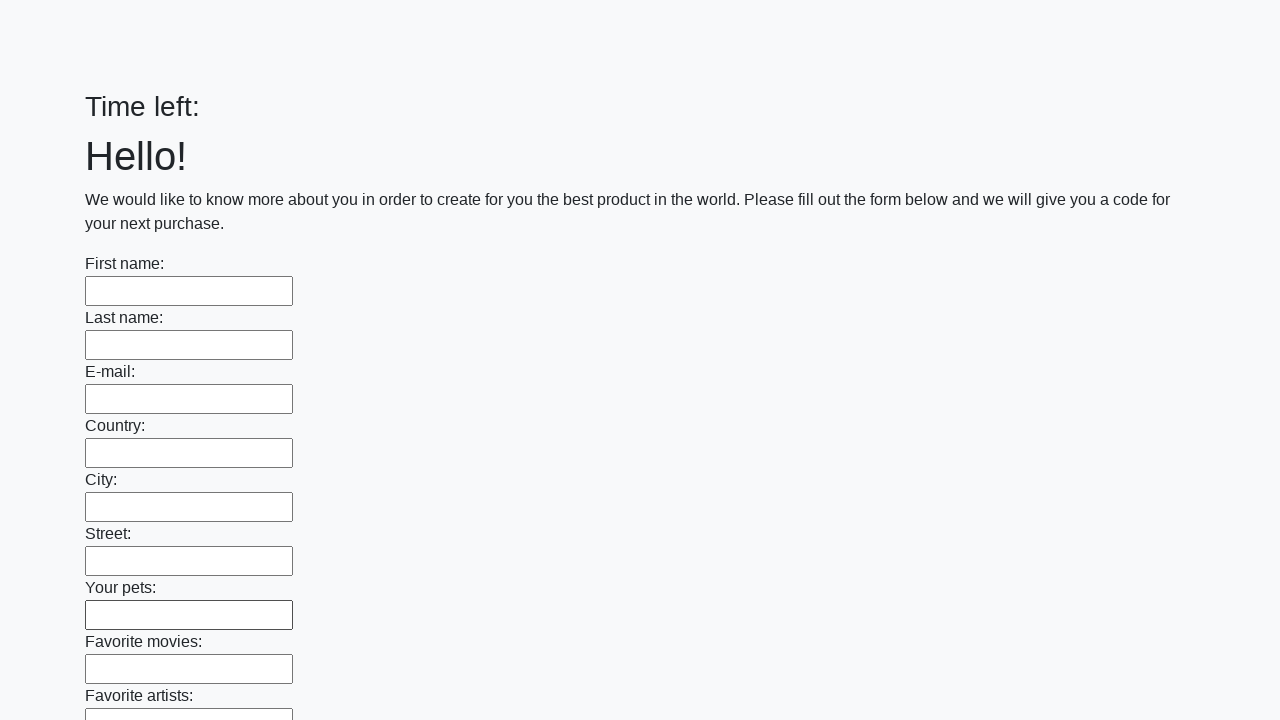

Waited for form submission to complete
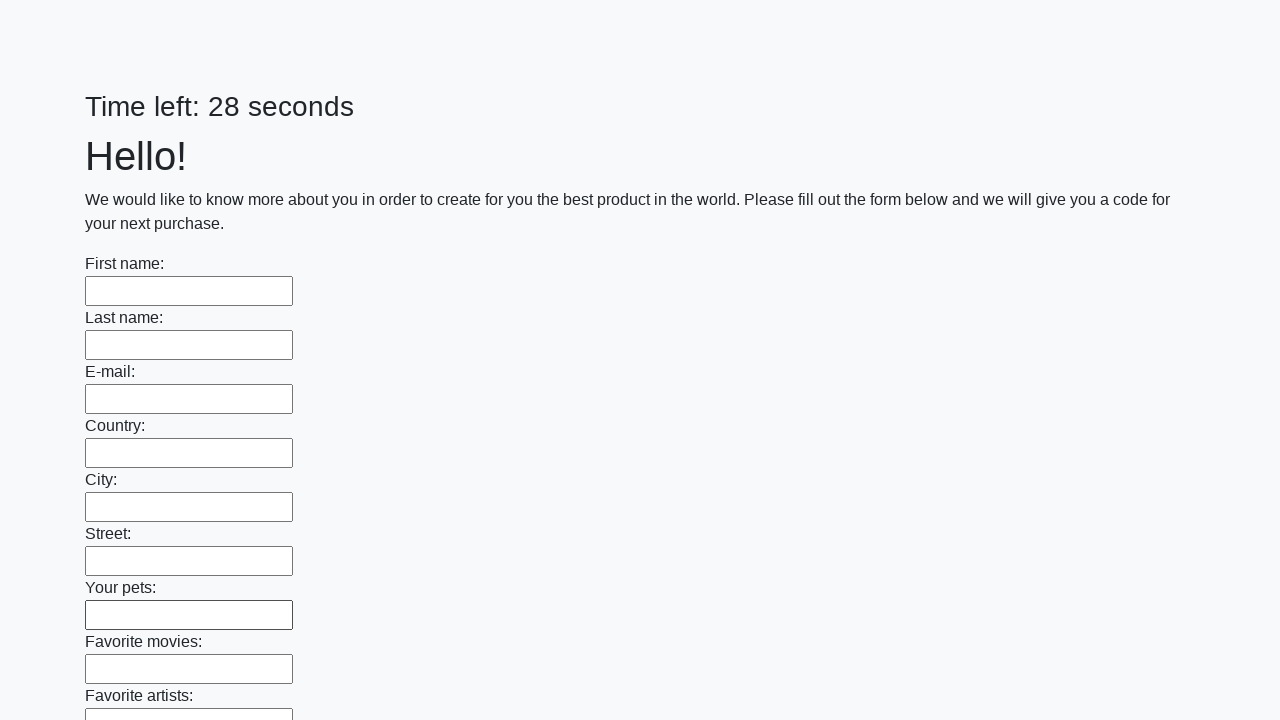

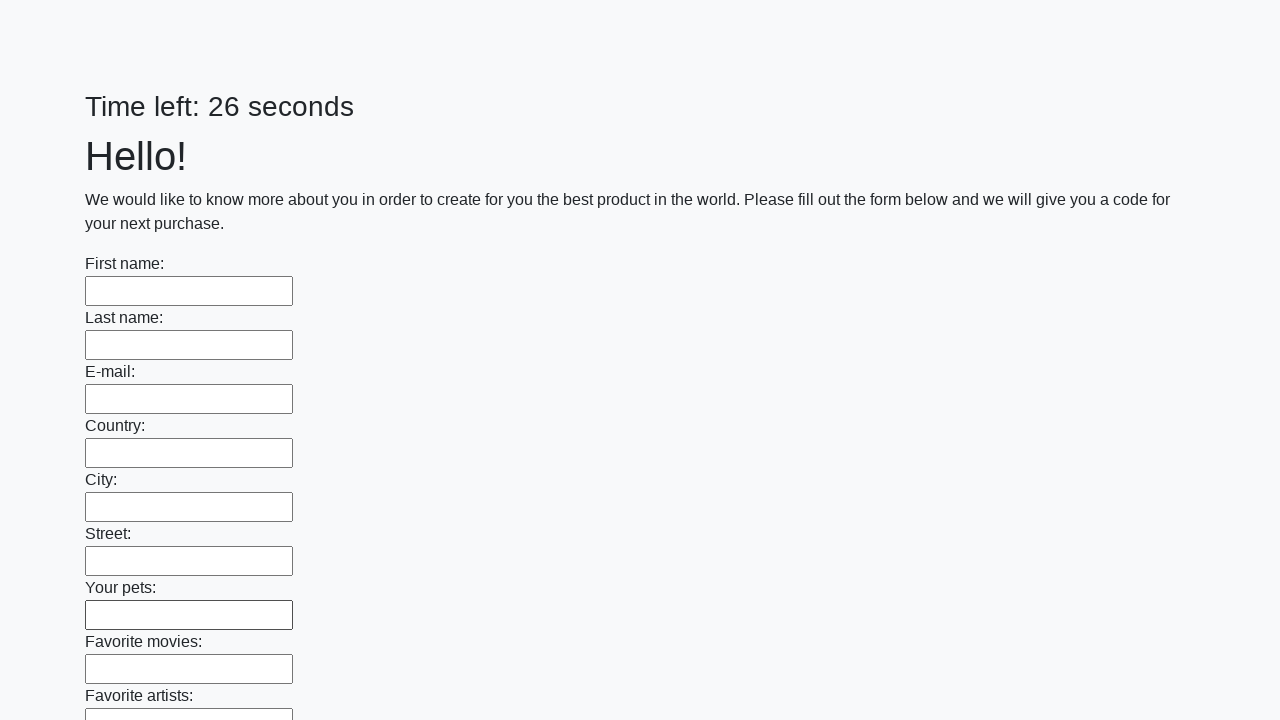